Tests filling a large form by entering text into all input fields and clicking the submit button

Starting URL: http://suninjuly.github.io/huge_form.html

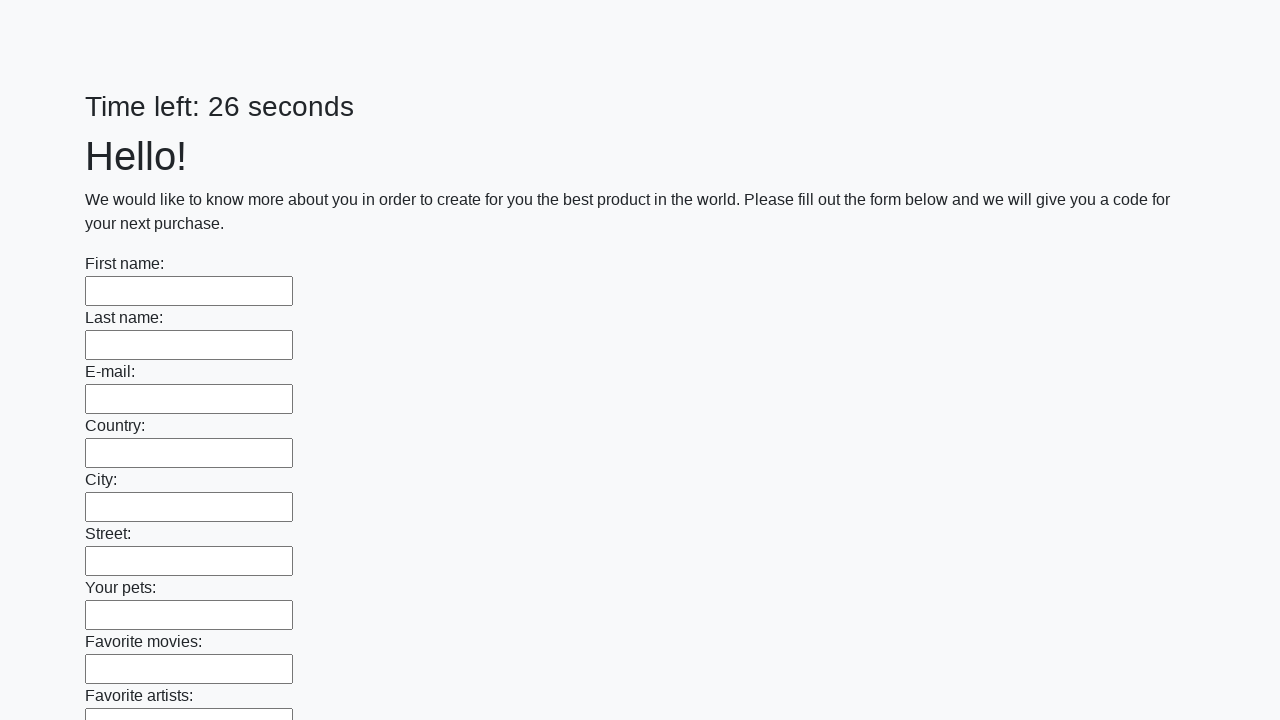

Located all input fields on the huge form
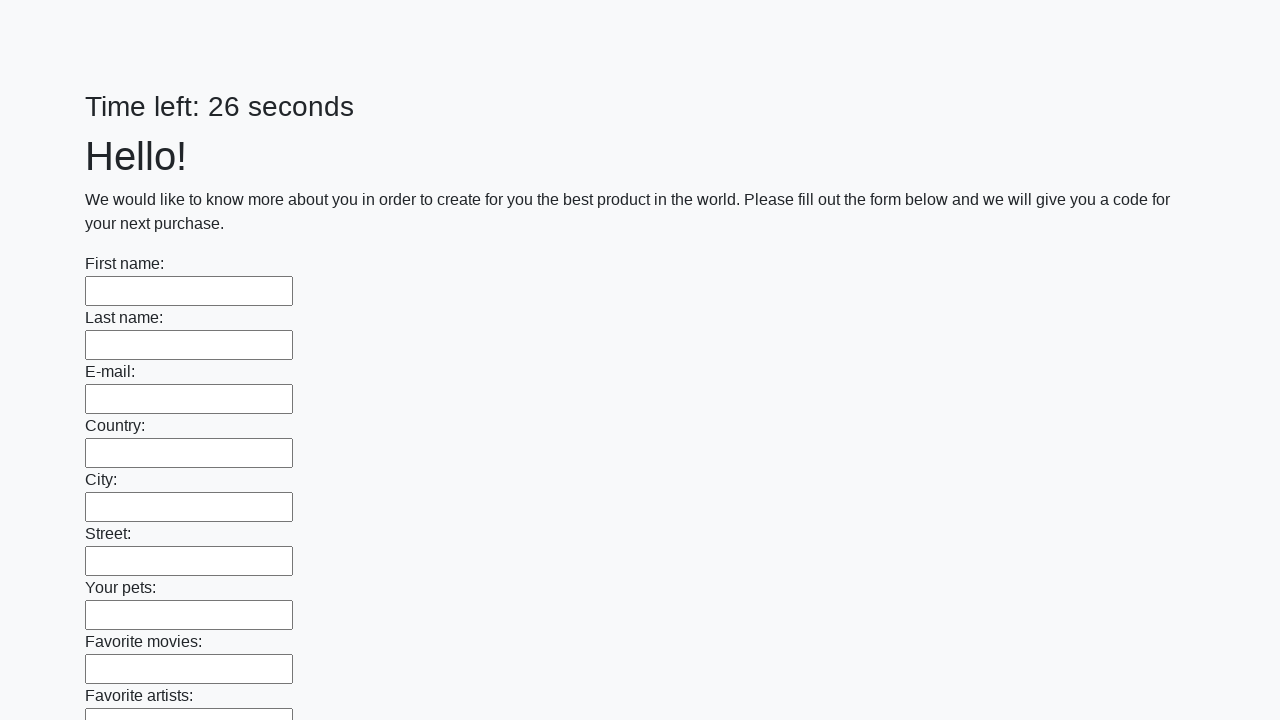

Filled an input field with 'Мой ответ' on input >> nth=0
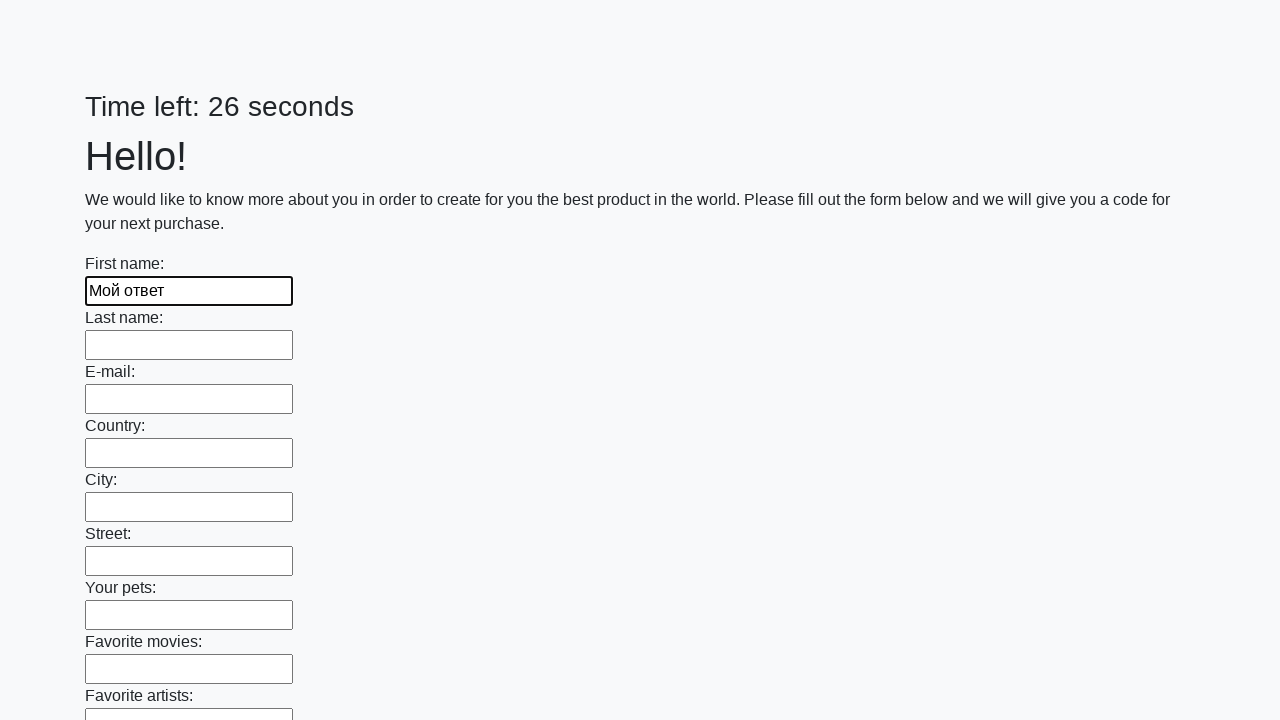

Filled an input field with 'Мой ответ' on input >> nth=1
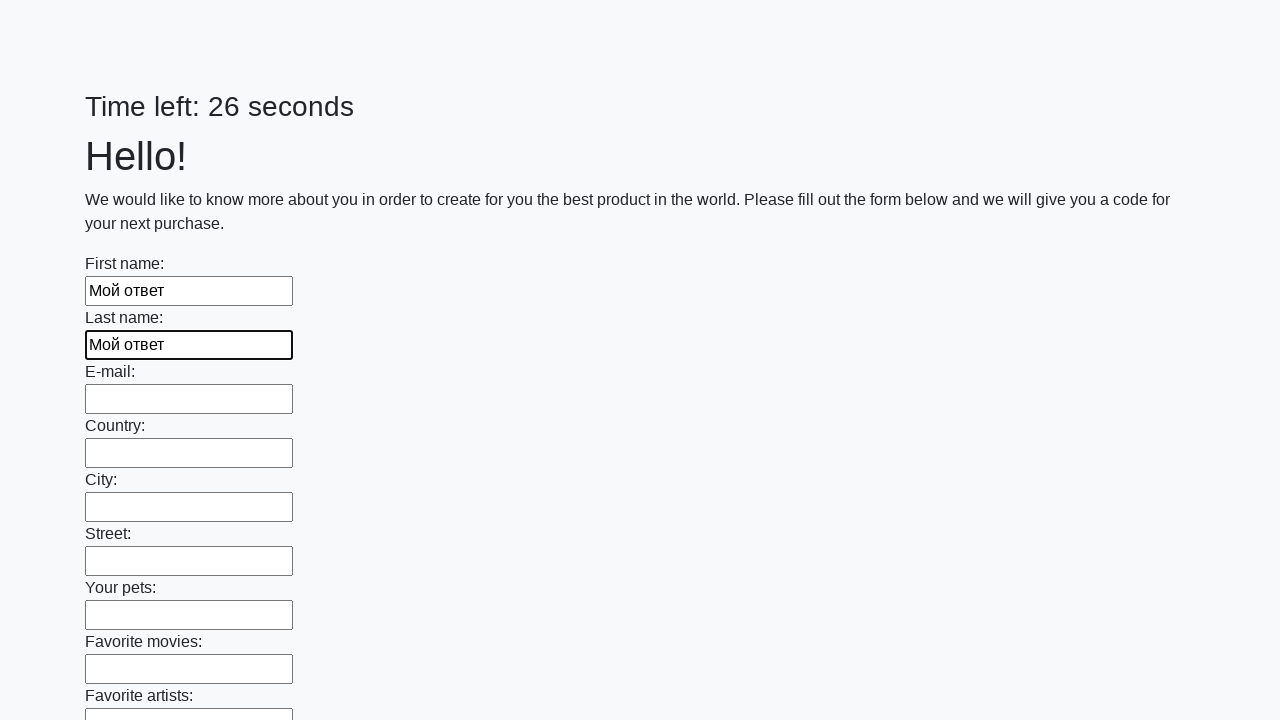

Filled an input field with 'Мой ответ' on input >> nth=2
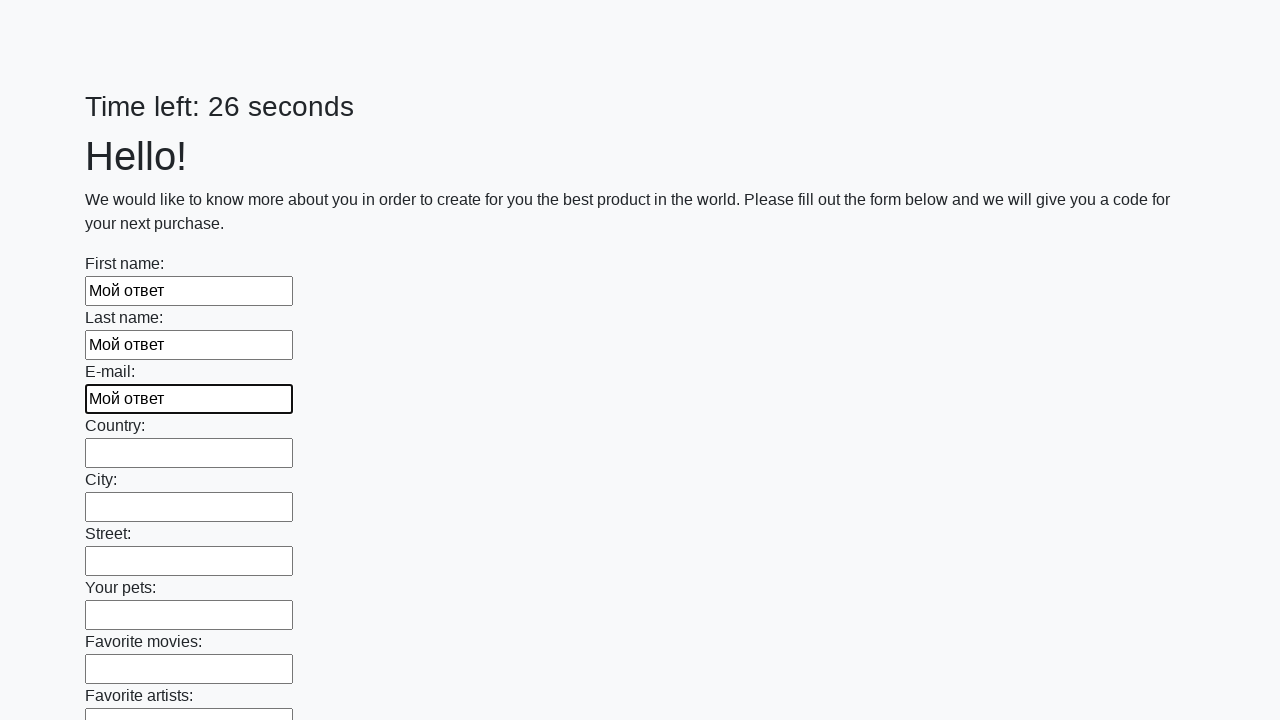

Filled an input field with 'Мой ответ' on input >> nth=3
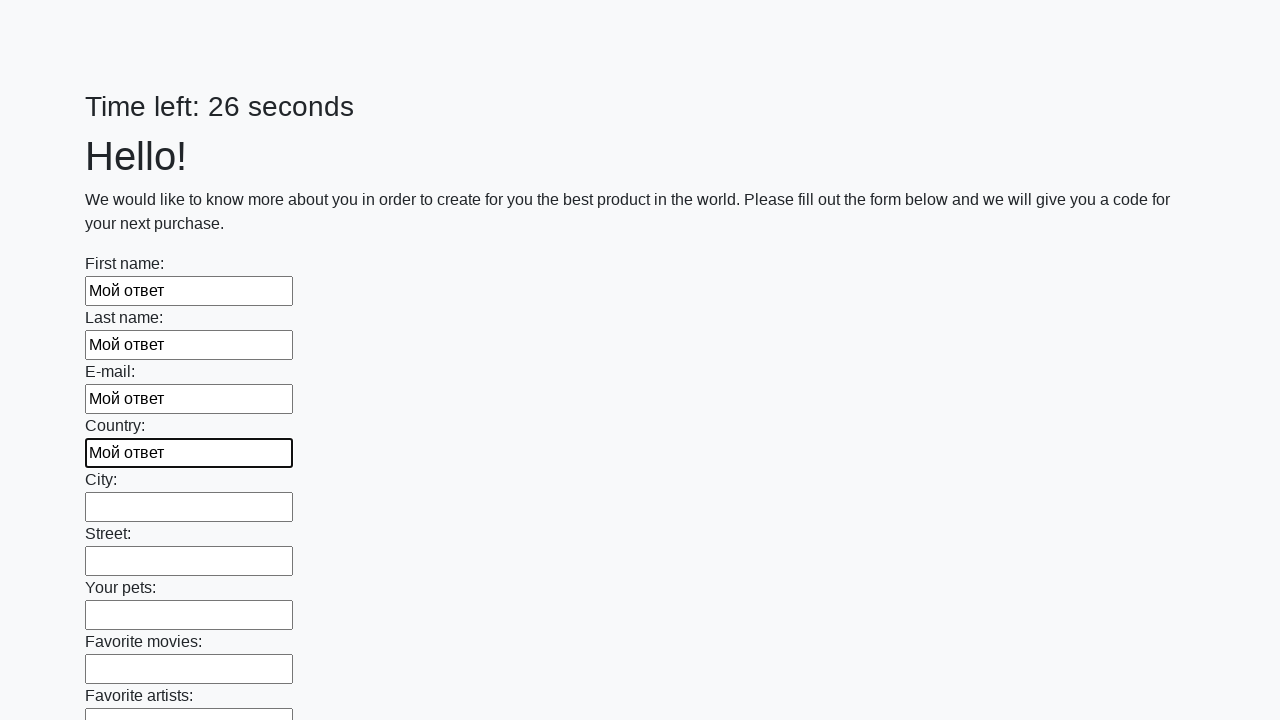

Filled an input field with 'Мой ответ' on input >> nth=4
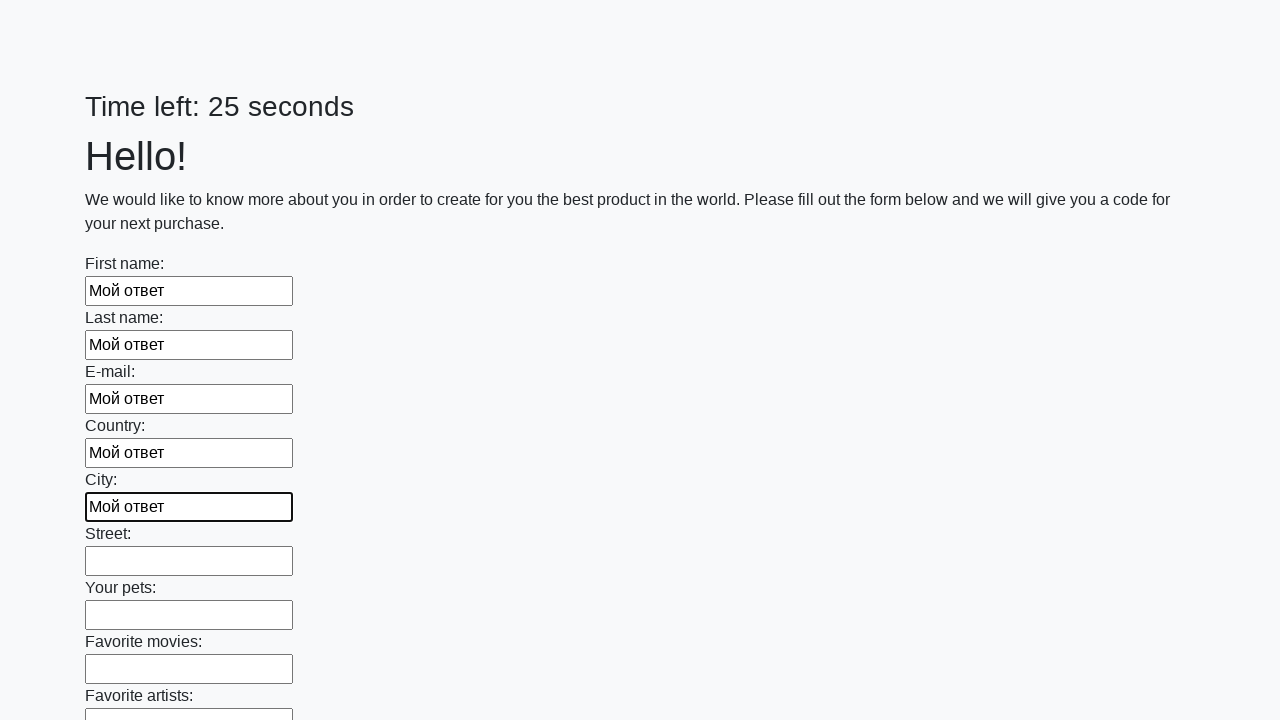

Filled an input field with 'Мой ответ' on input >> nth=5
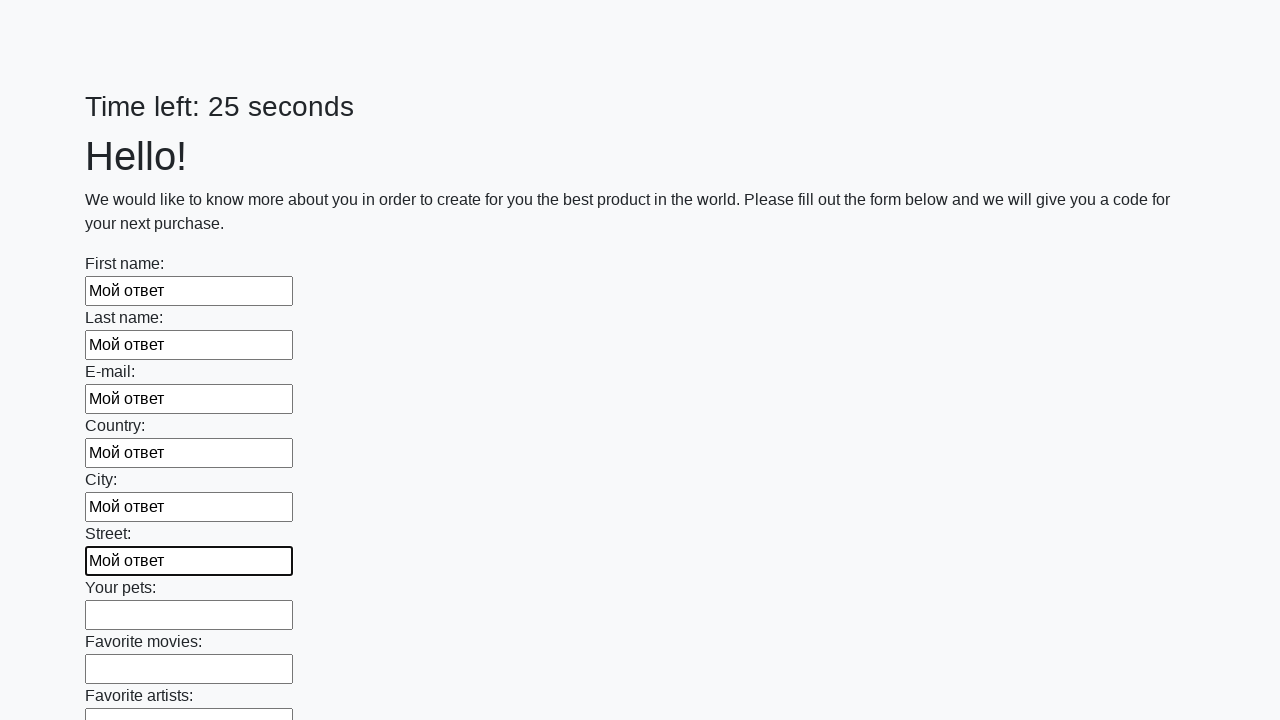

Filled an input field with 'Мой ответ' on input >> nth=6
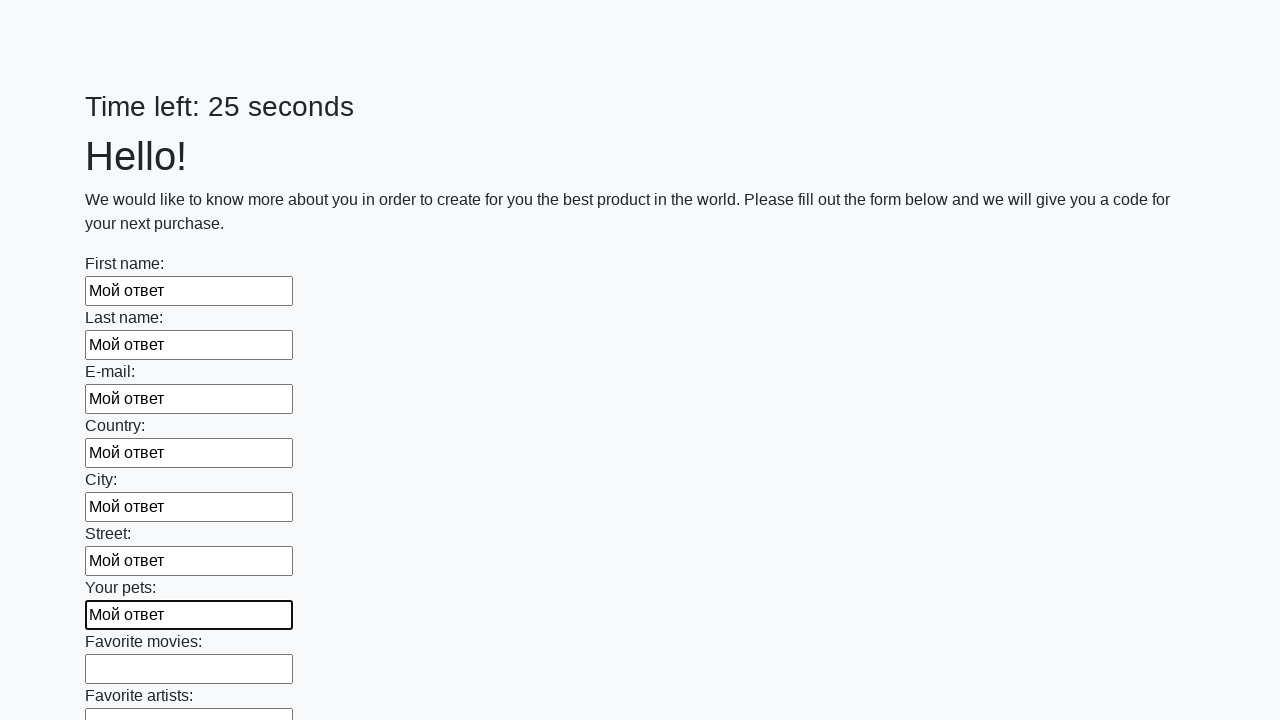

Filled an input field with 'Мой ответ' on input >> nth=7
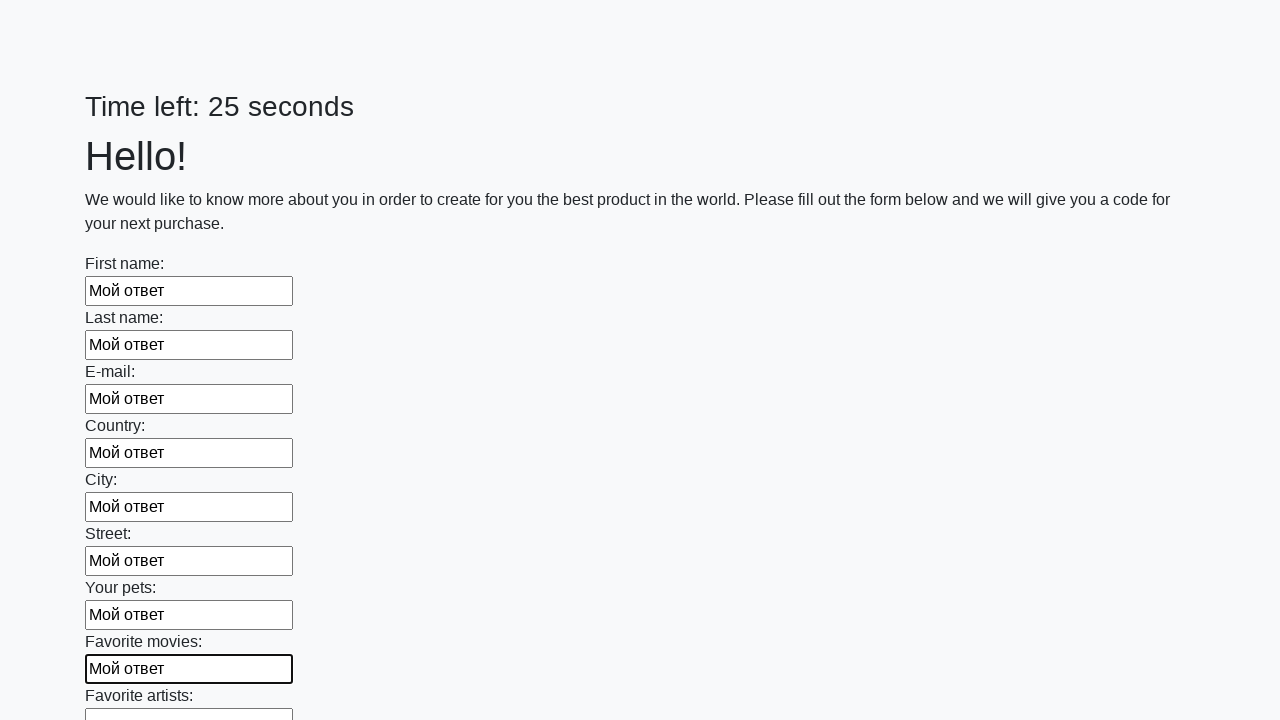

Filled an input field with 'Мой ответ' on input >> nth=8
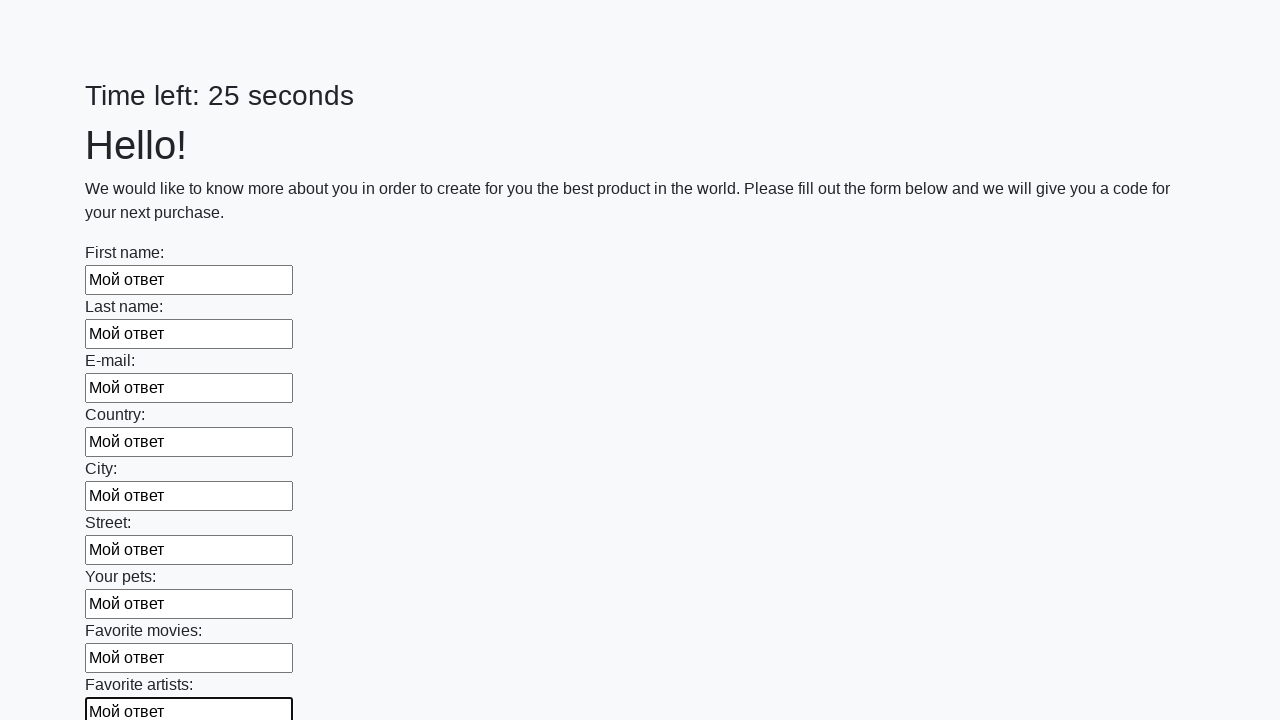

Filled an input field with 'Мой ответ' on input >> nth=9
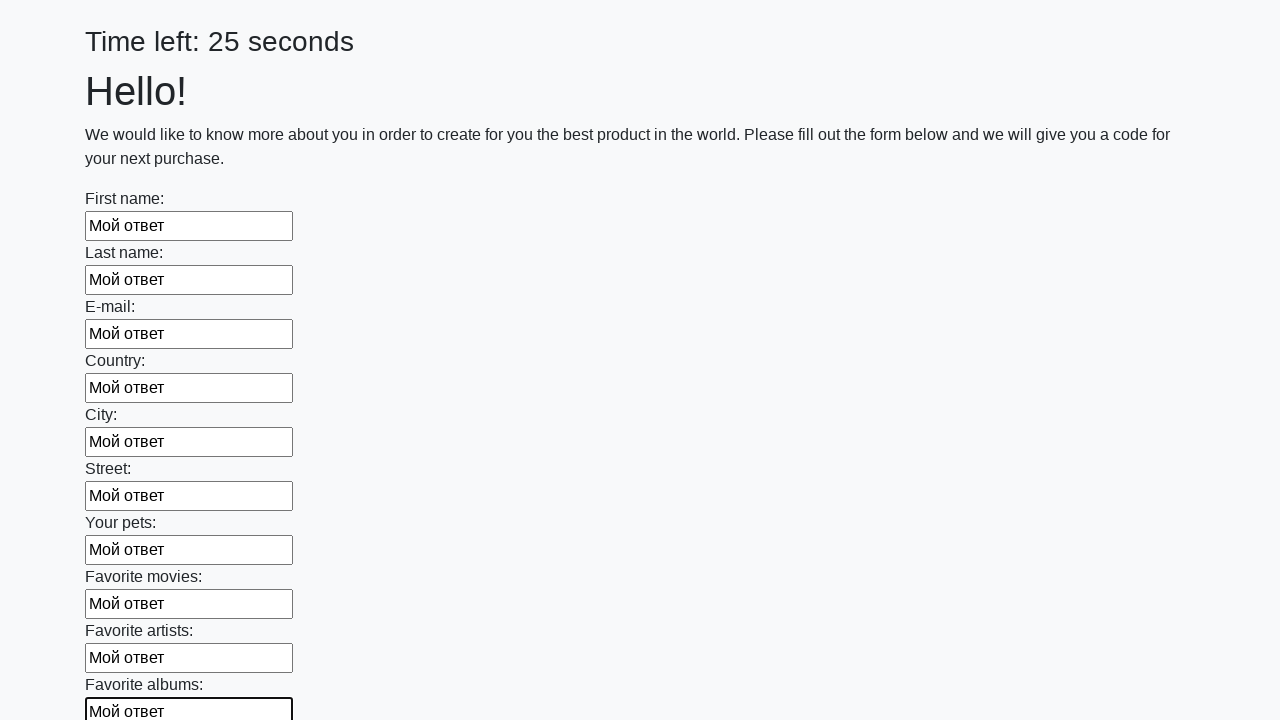

Filled an input field with 'Мой ответ' on input >> nth=10
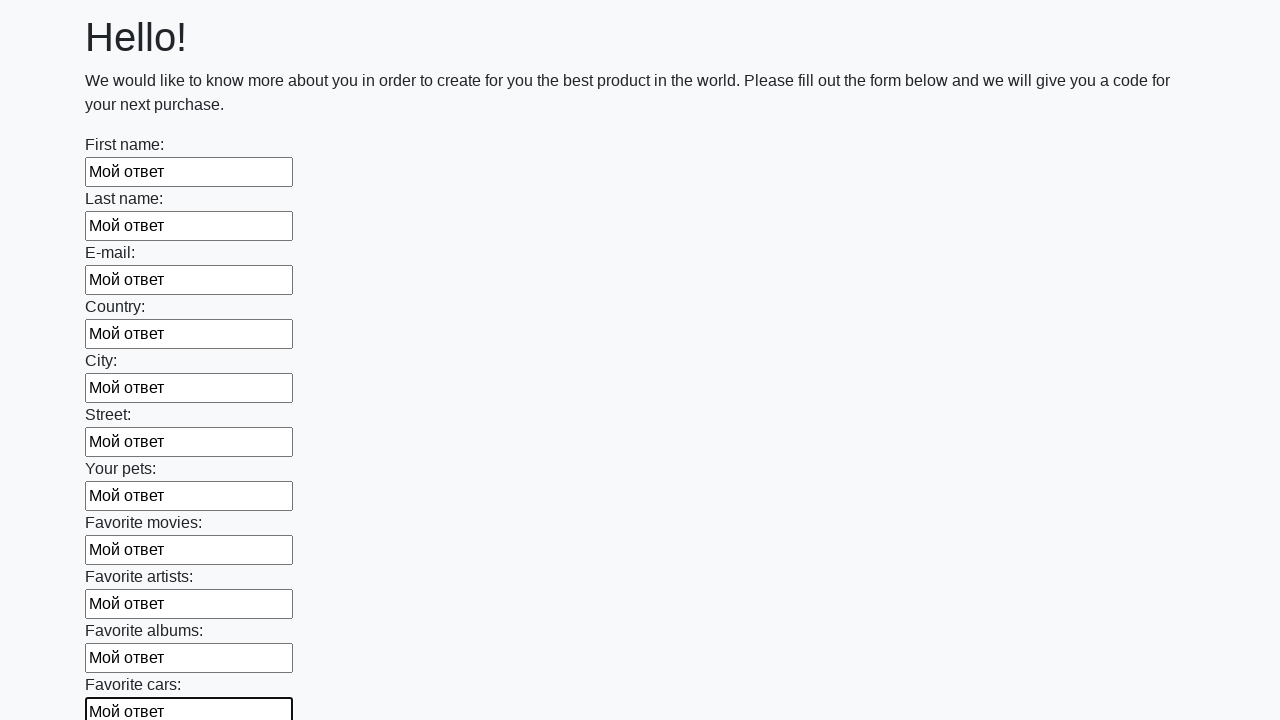

Filled an input field with 'Мой ответ' on input >> nth=11
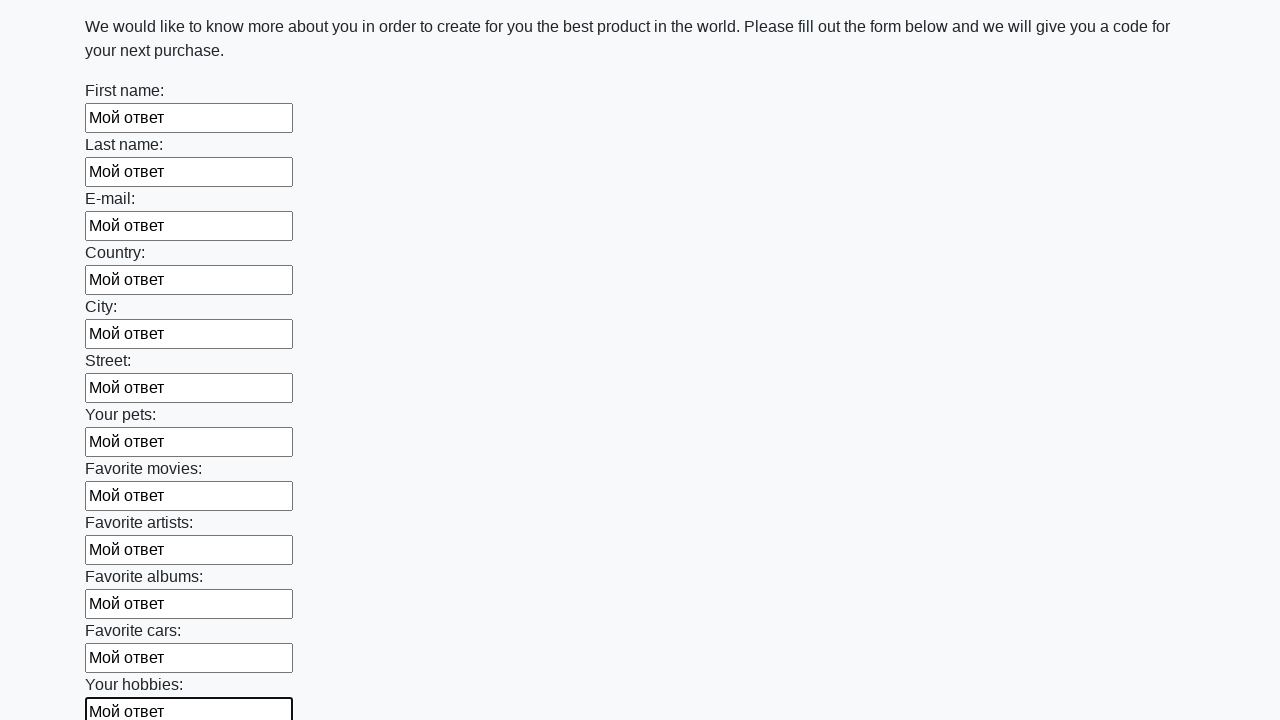

Filled an input field with 'Мой ответ' on input >> nth=12
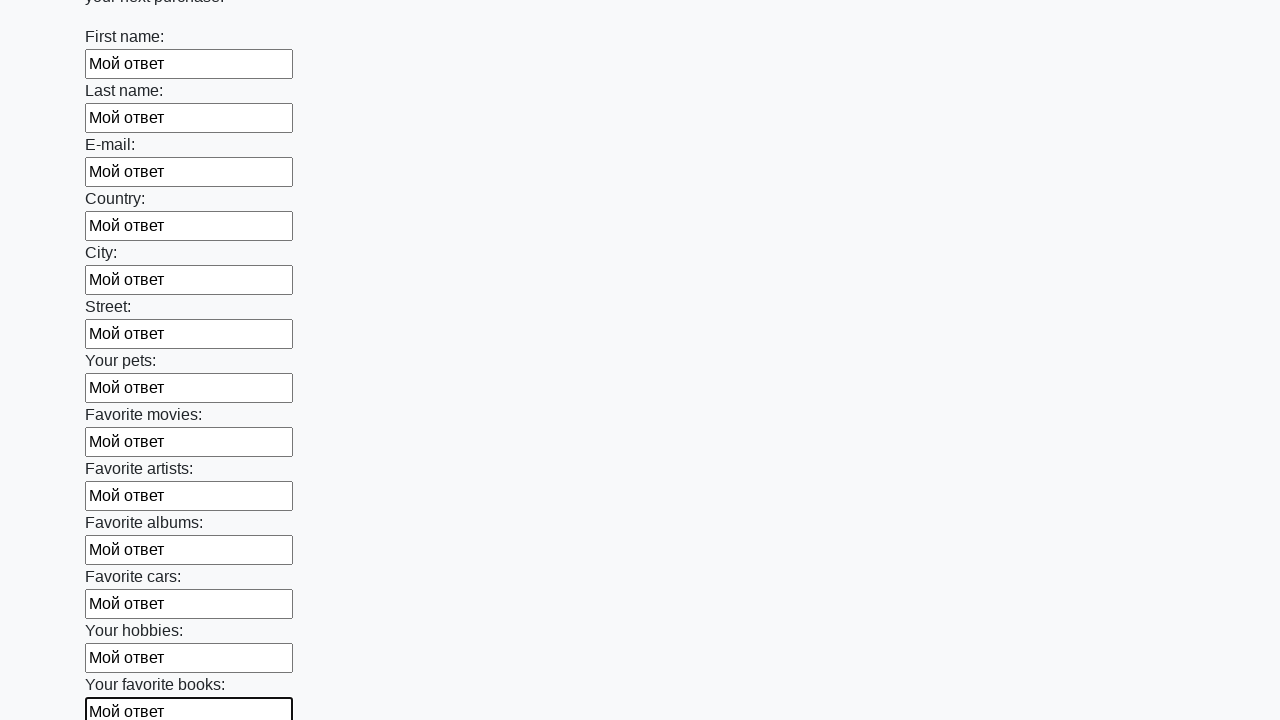

Filled an input field with 'Мой ответ' on input >> nth=13
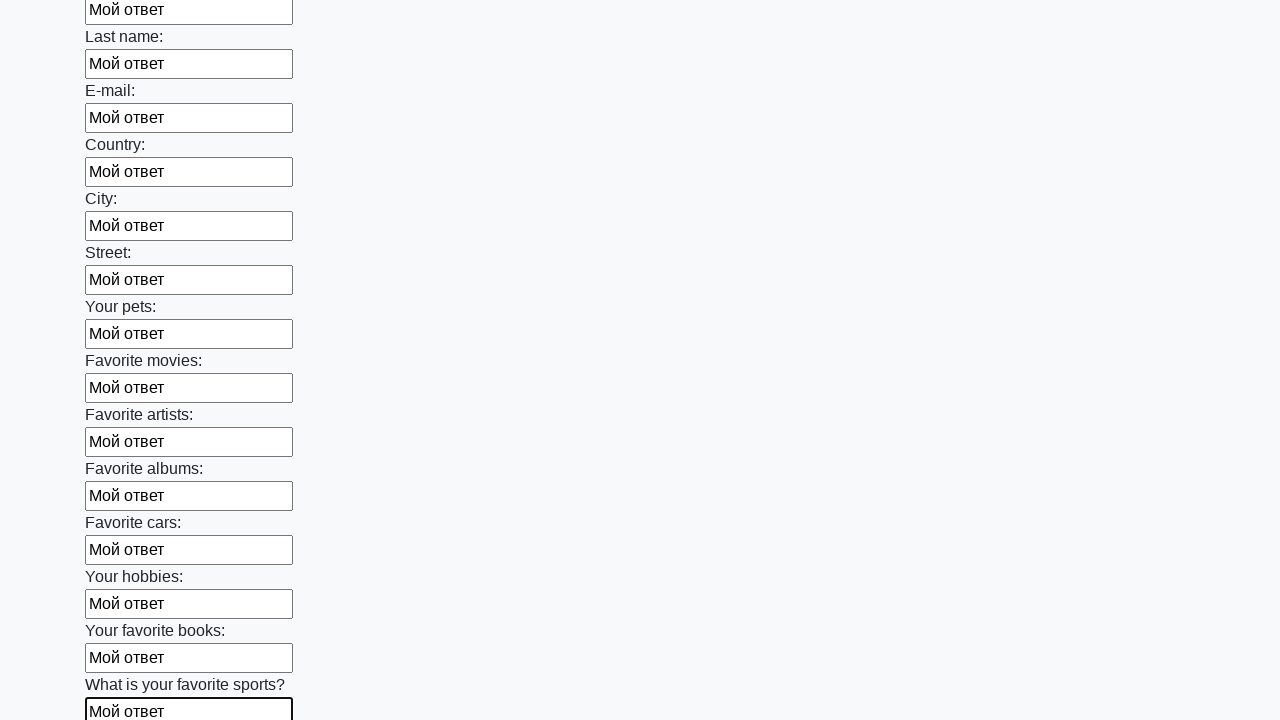

Filled an input field with 'Мой ответ' on input >> nth=14
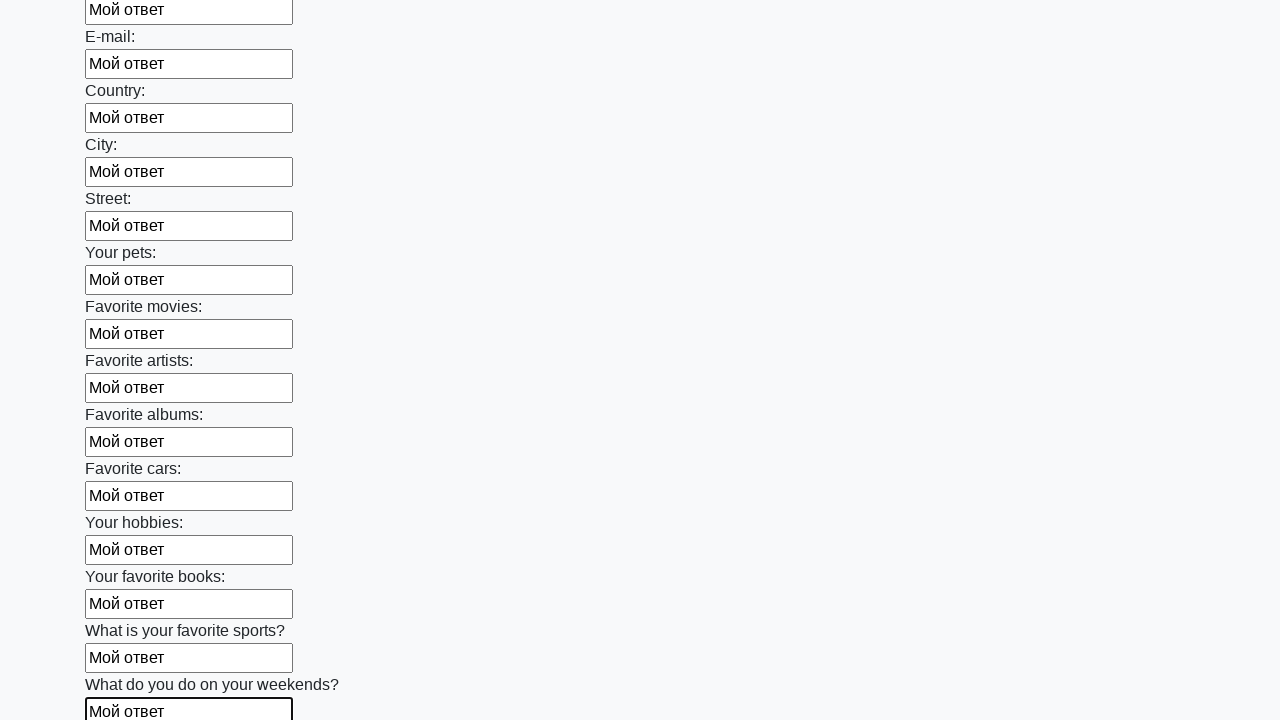

Filled an input field with 'Мой ответ' on input >> nth=15
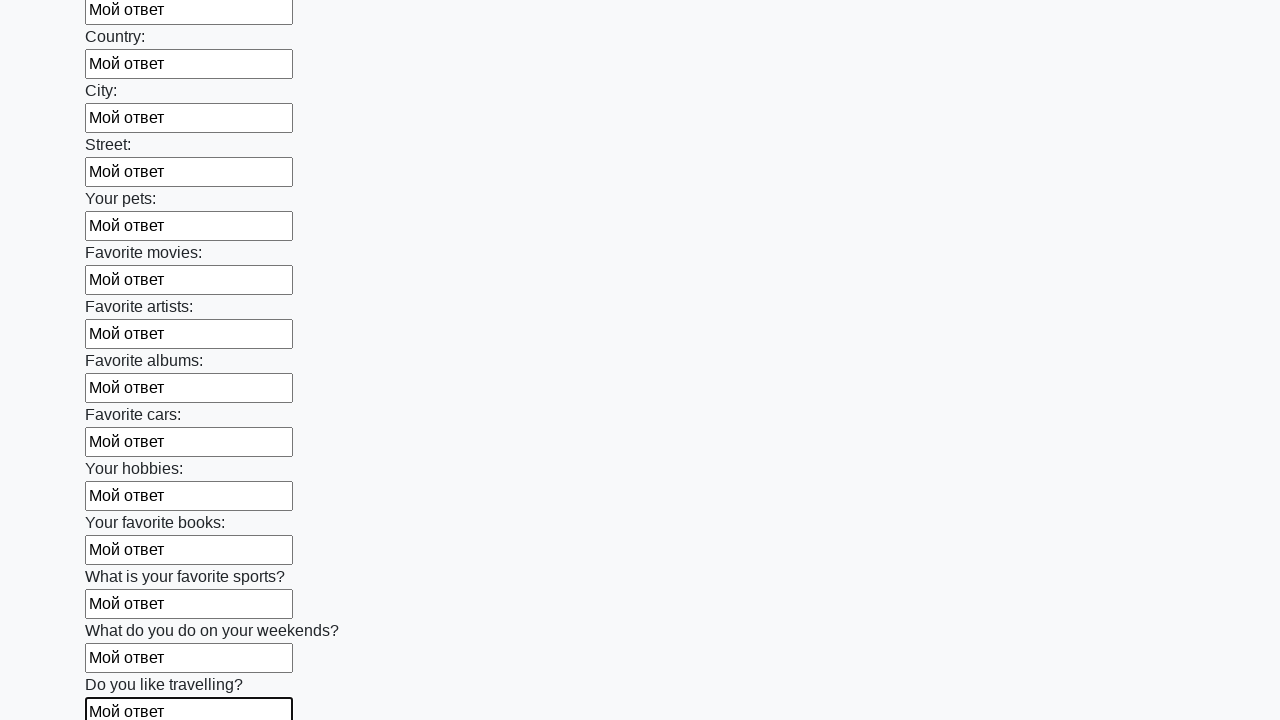

Filled an input field with 'Мой ответ' on input >> nth=16
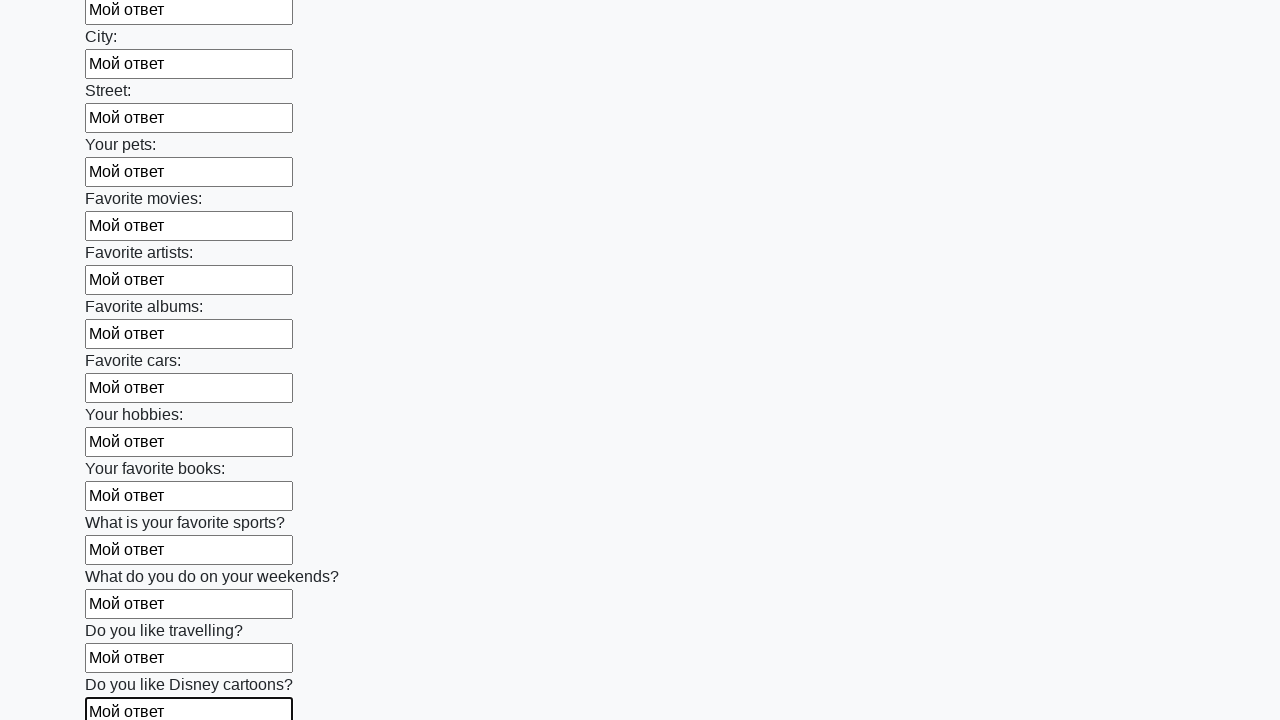

Filled an input field with 'Мой ответ' on input >> nth=17
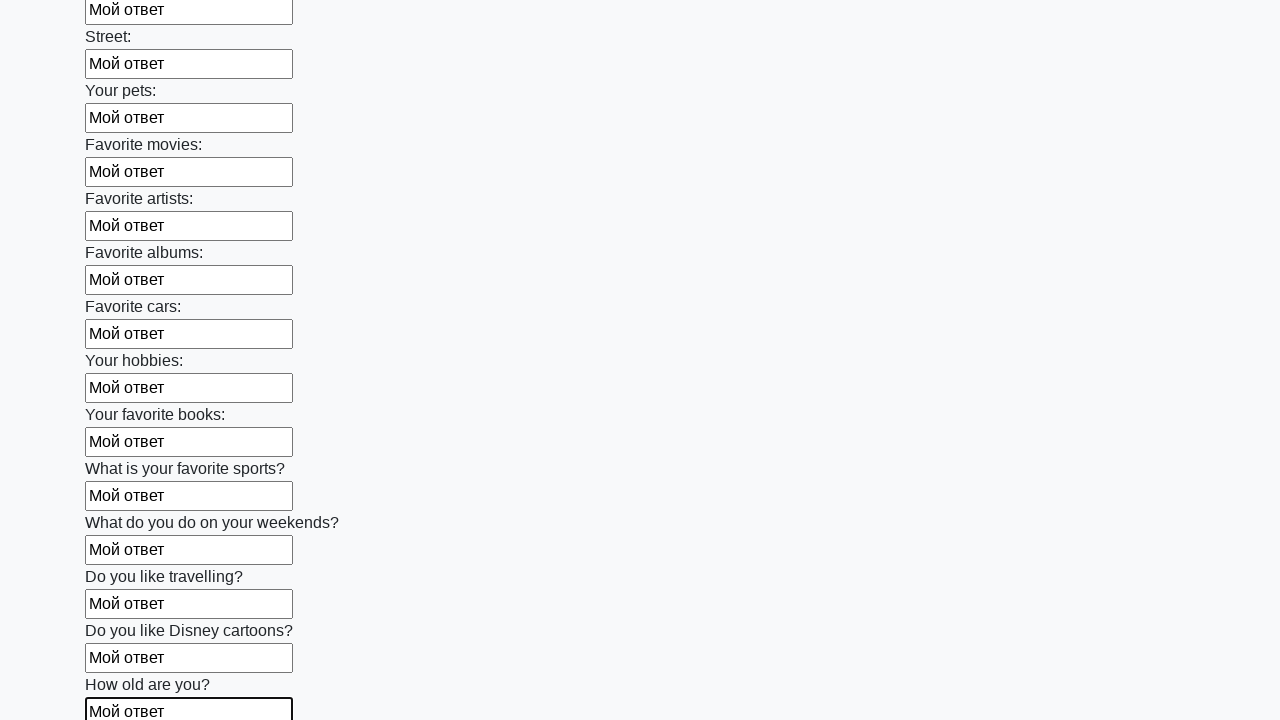

Filled an input field with 'Мой ответ' on input >> nth=18
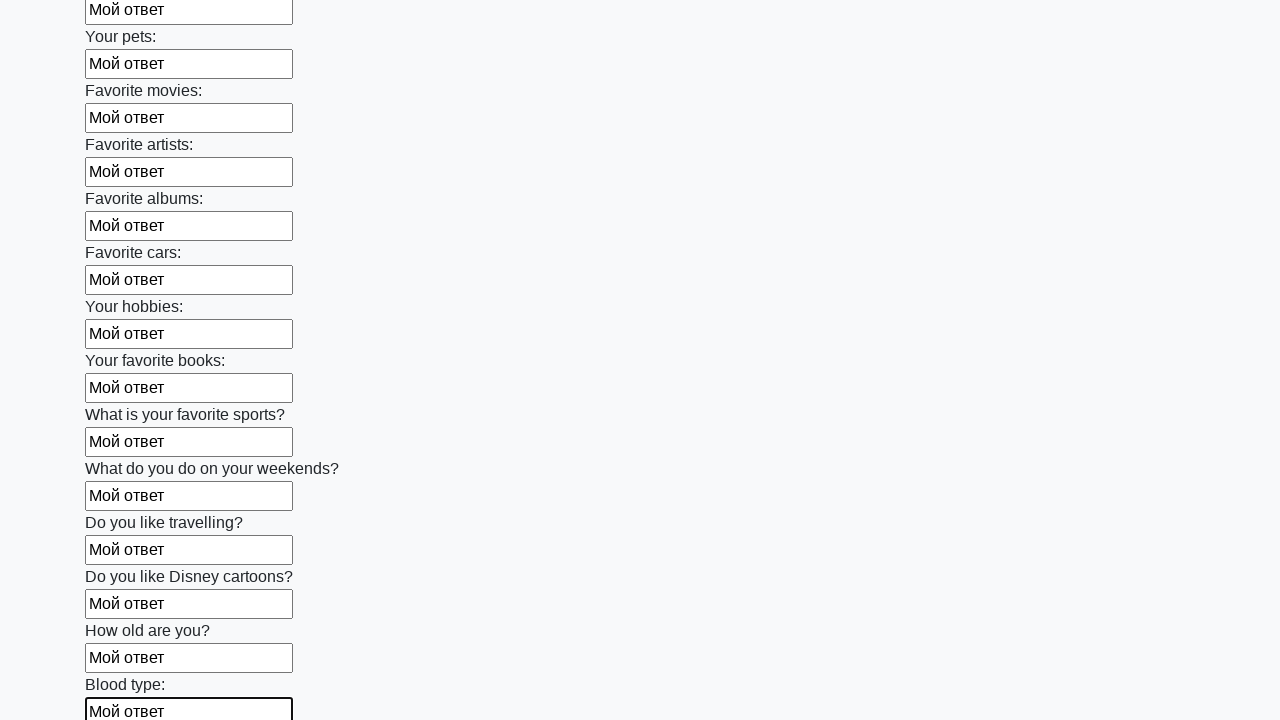

Filled an input field with 'Мой ответ' on input >> nth=19
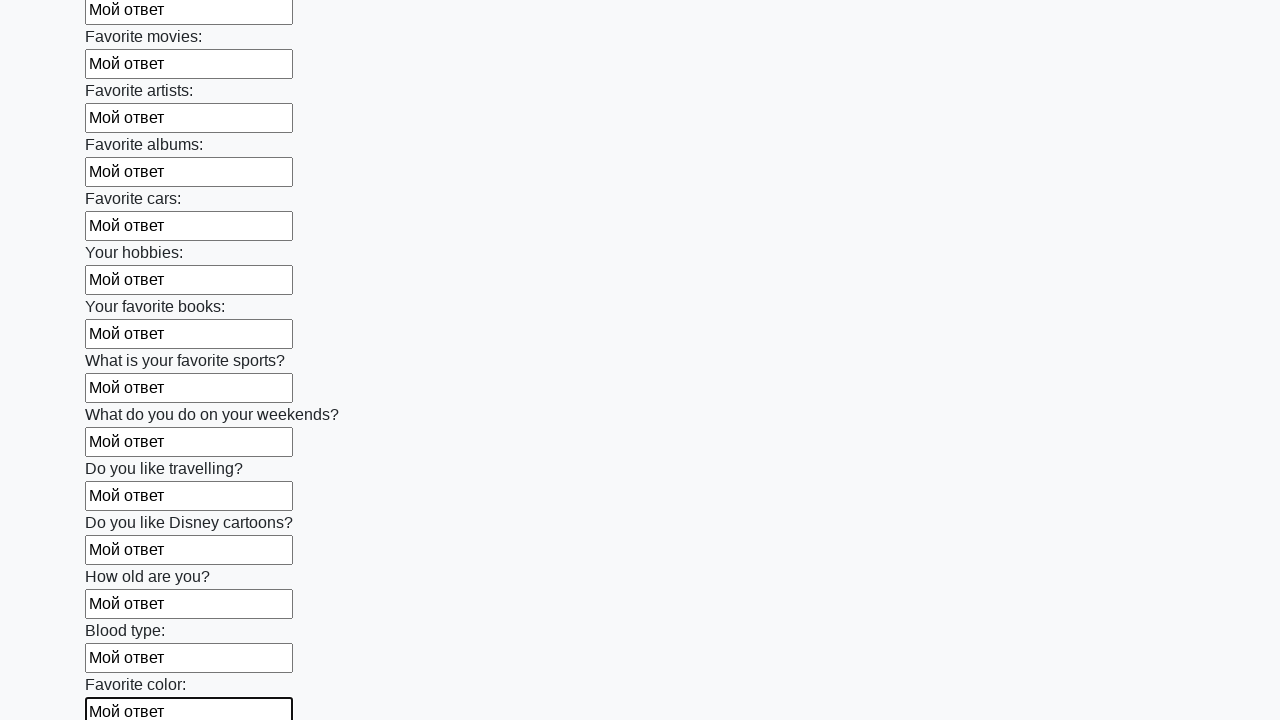

Filled an input field with 'Мой ответ' on input >> nth=20
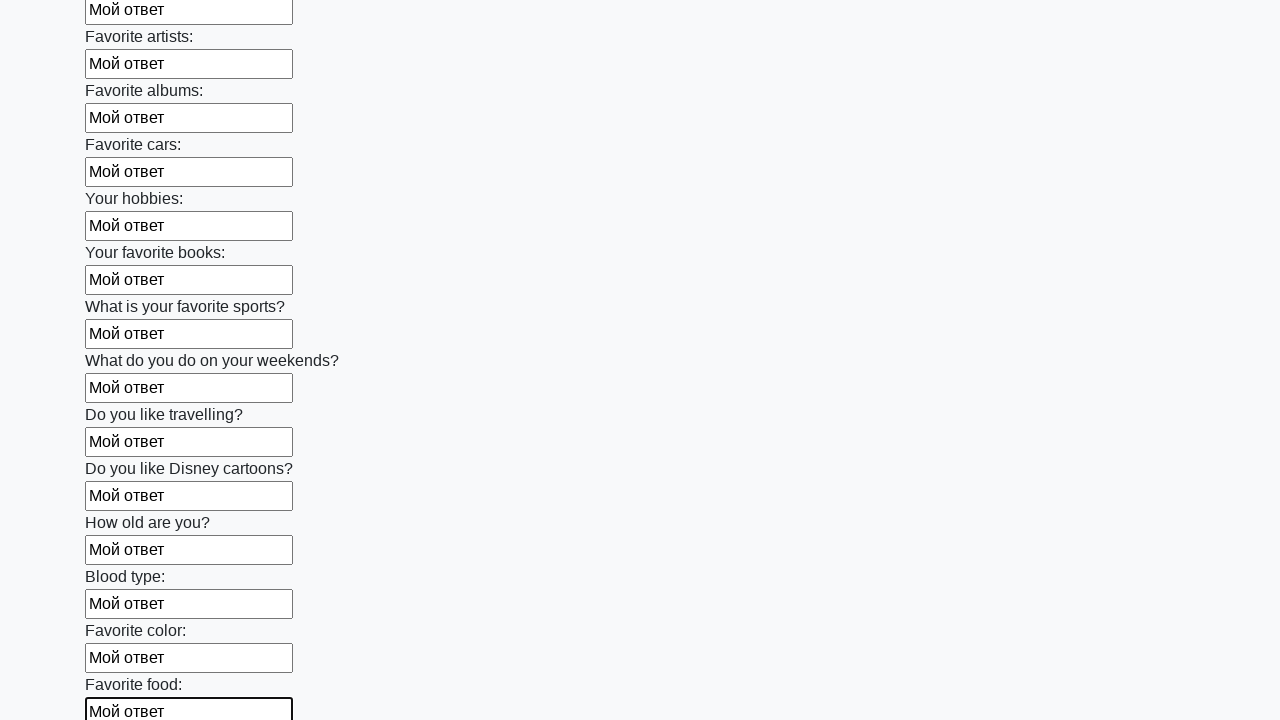

Filled an input field with 'Мой ответ' on input >> nth=21
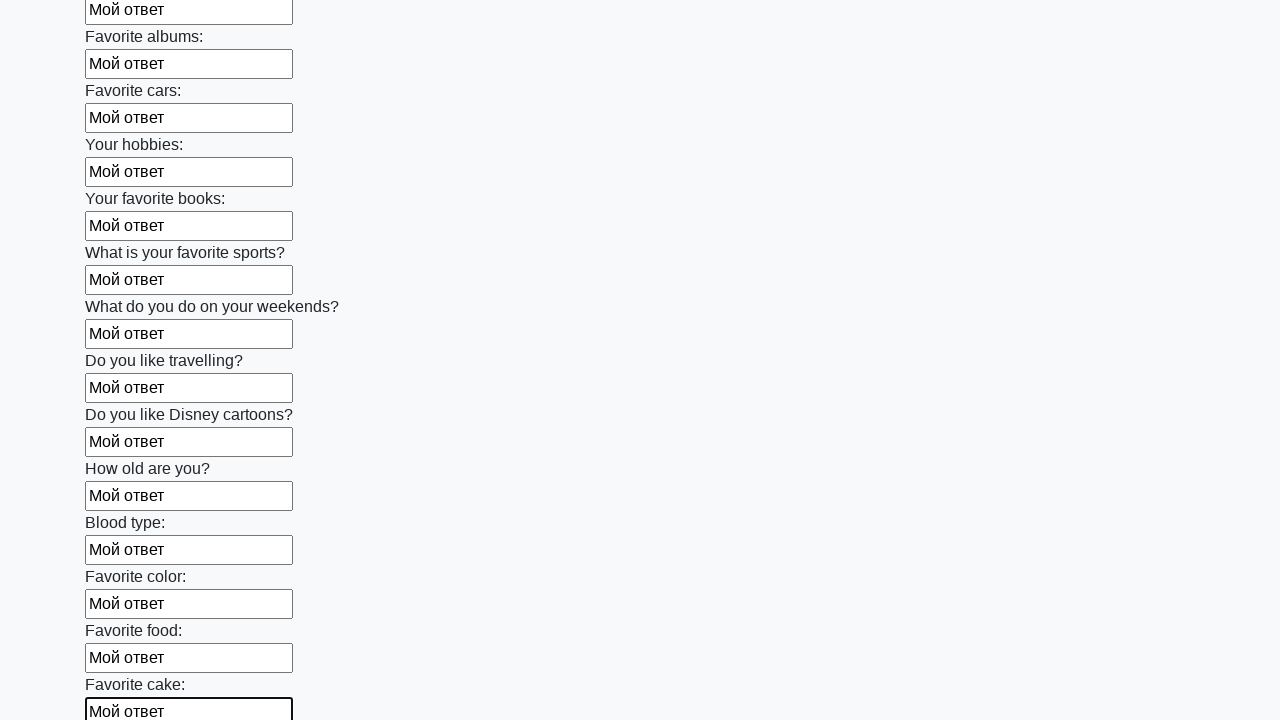

Filled an input field with 'Мой ответ' on input >> nth=22
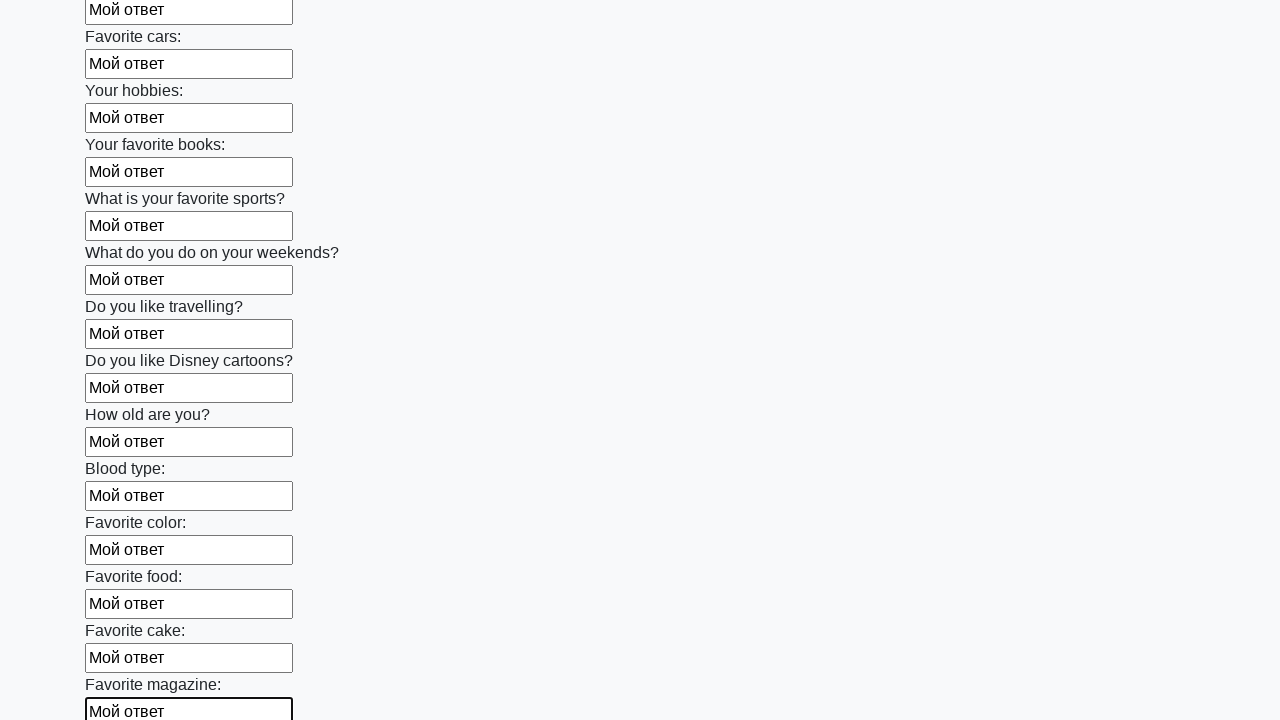

Filled an input field with 'Мой ответ' on input >> nth=23
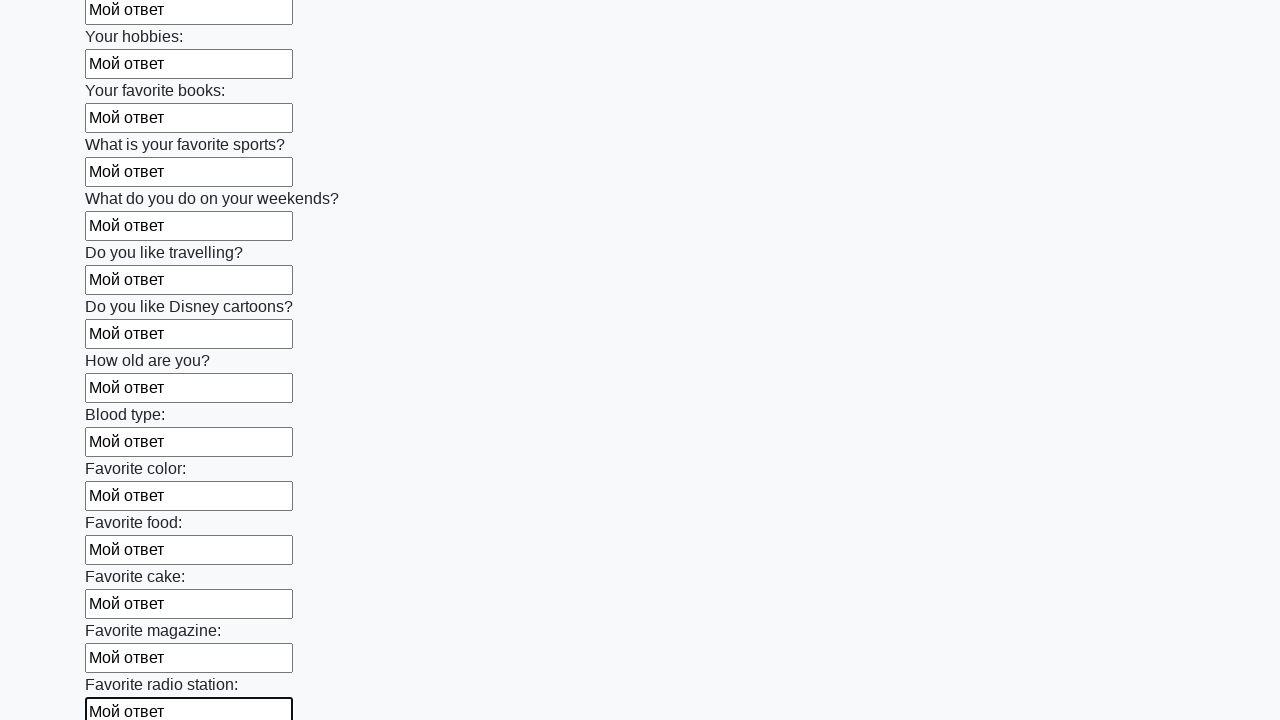

Filled an input field with 'Мой ответ' on input >> nth=24
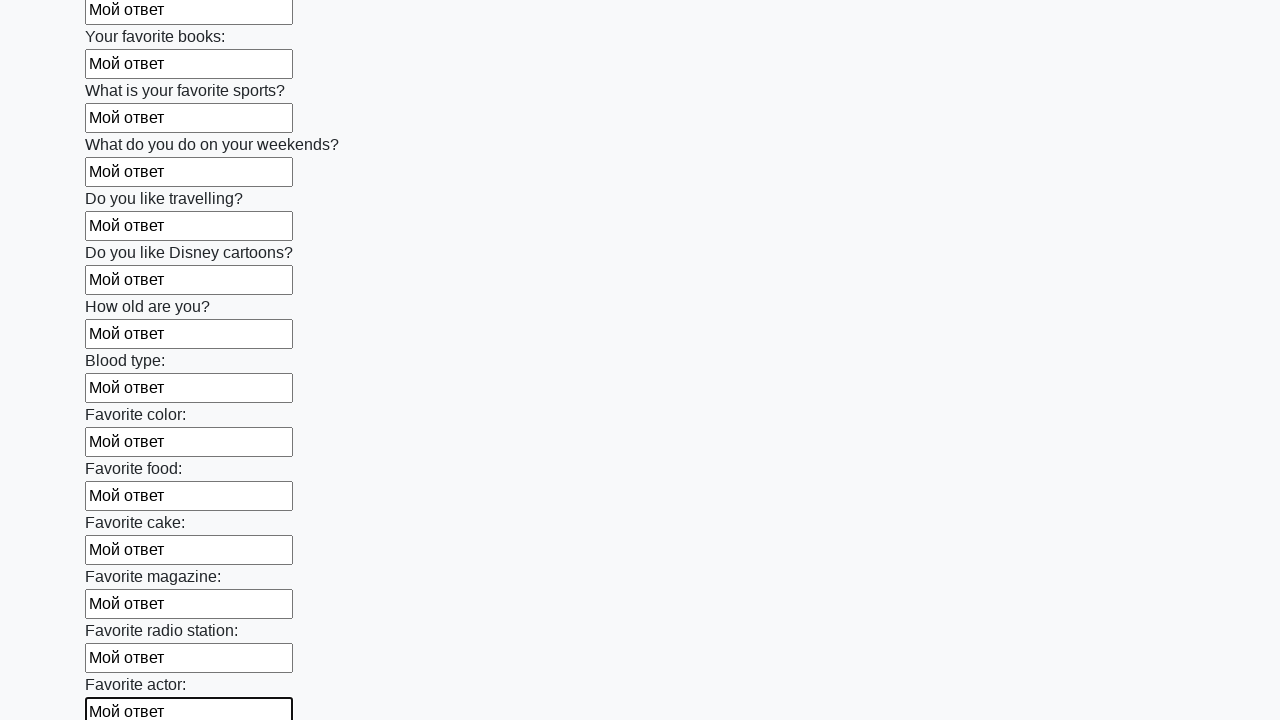

Filled an input field with 'Мой ответ' on input >> nth=25
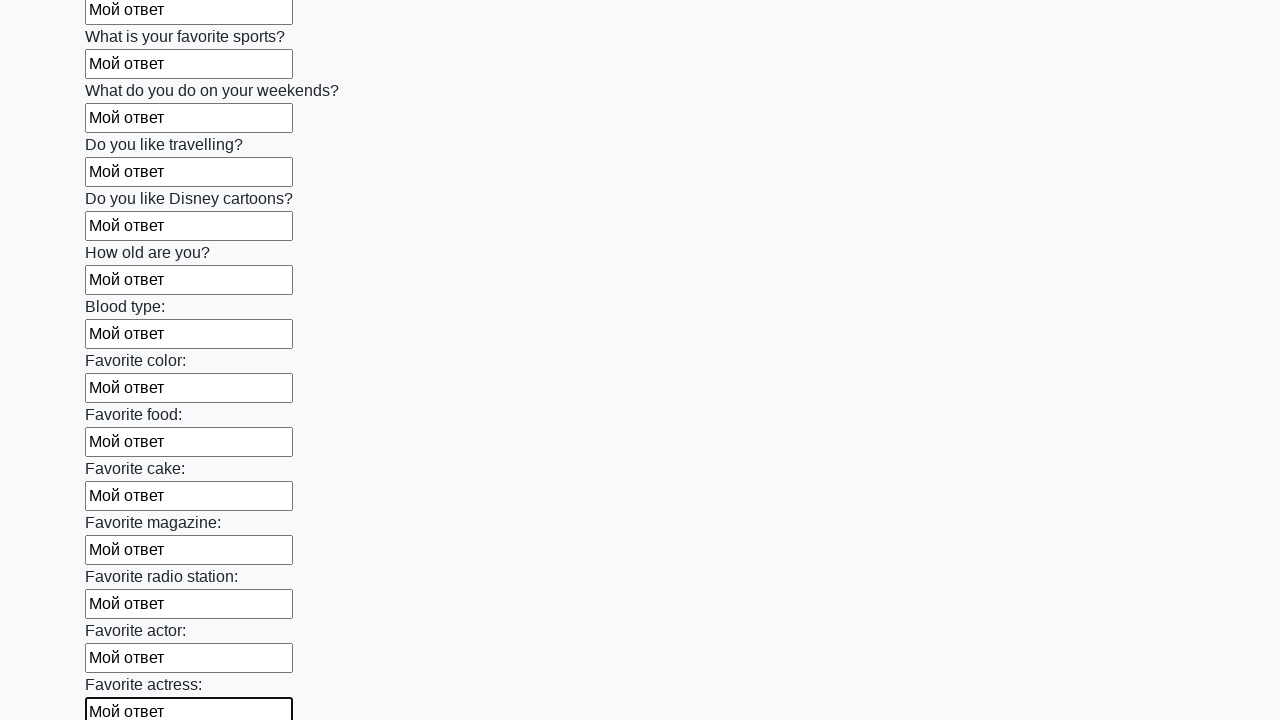

Filled an input field with 'Мой ответ' on input >> nth=26
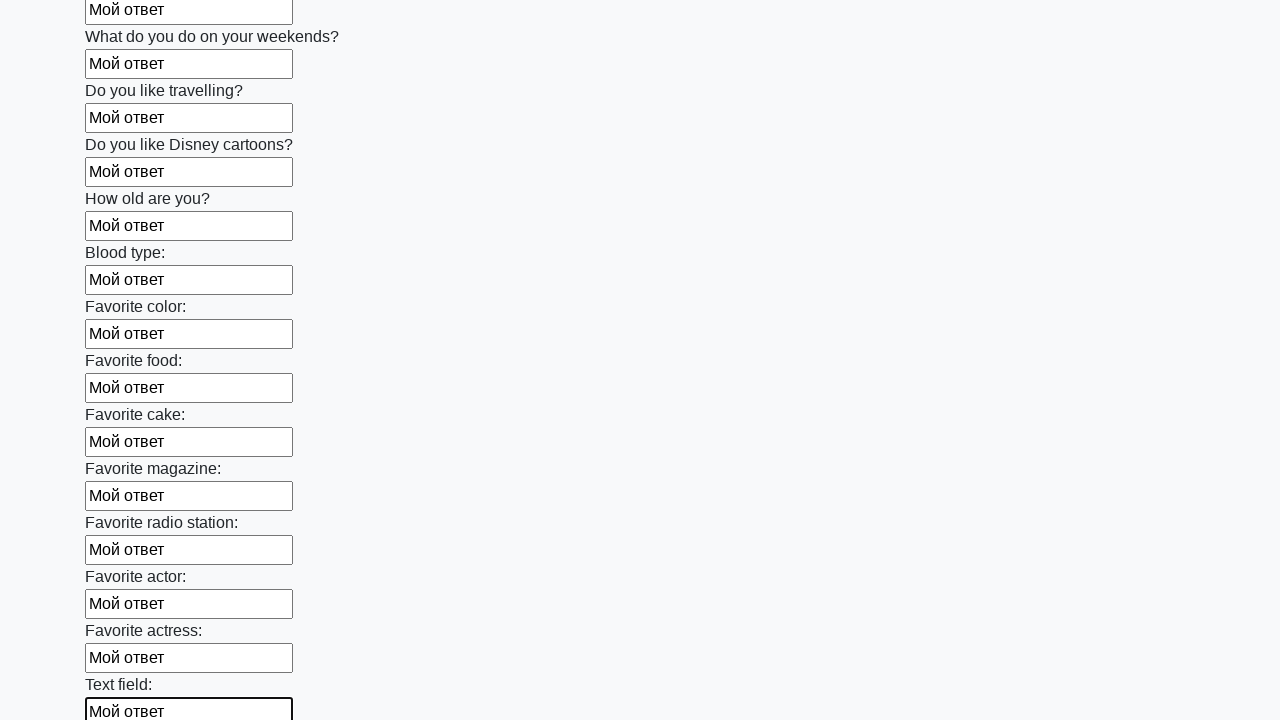

Filled an input field with 'Мой ответ' on input >> nth=27
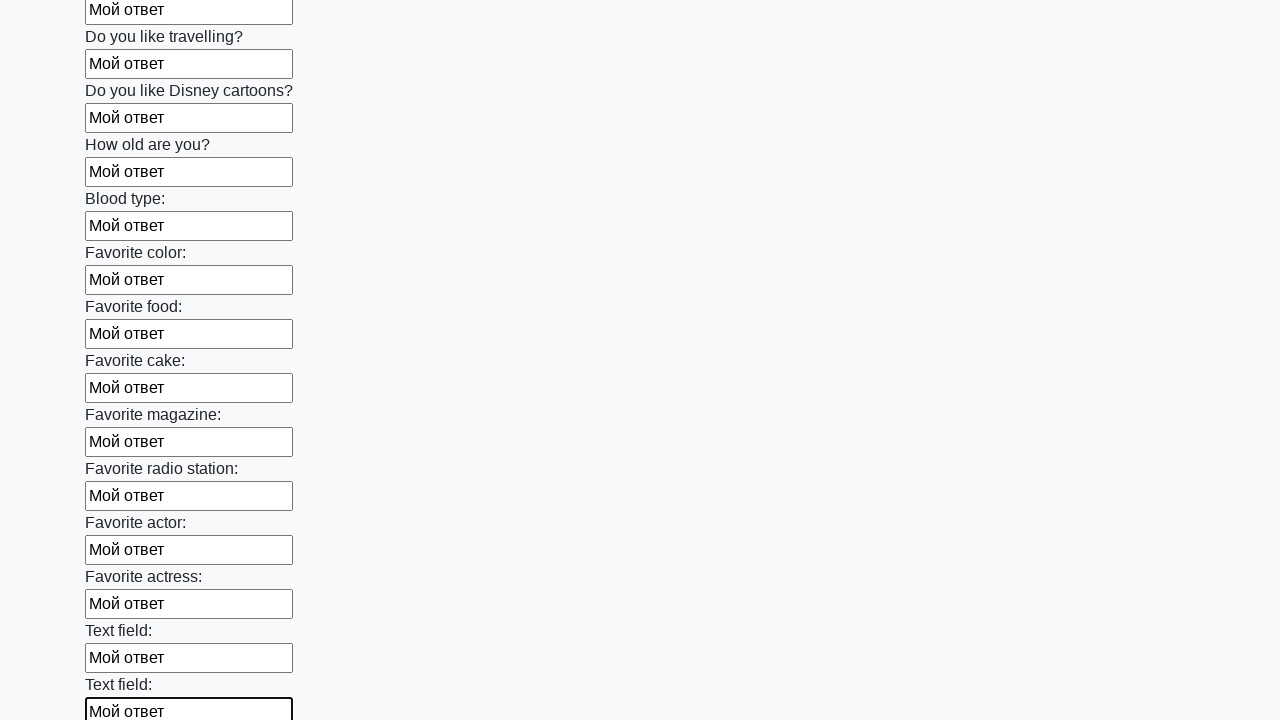

Filled an input field with 'Мой ответ' on input >> nth=28
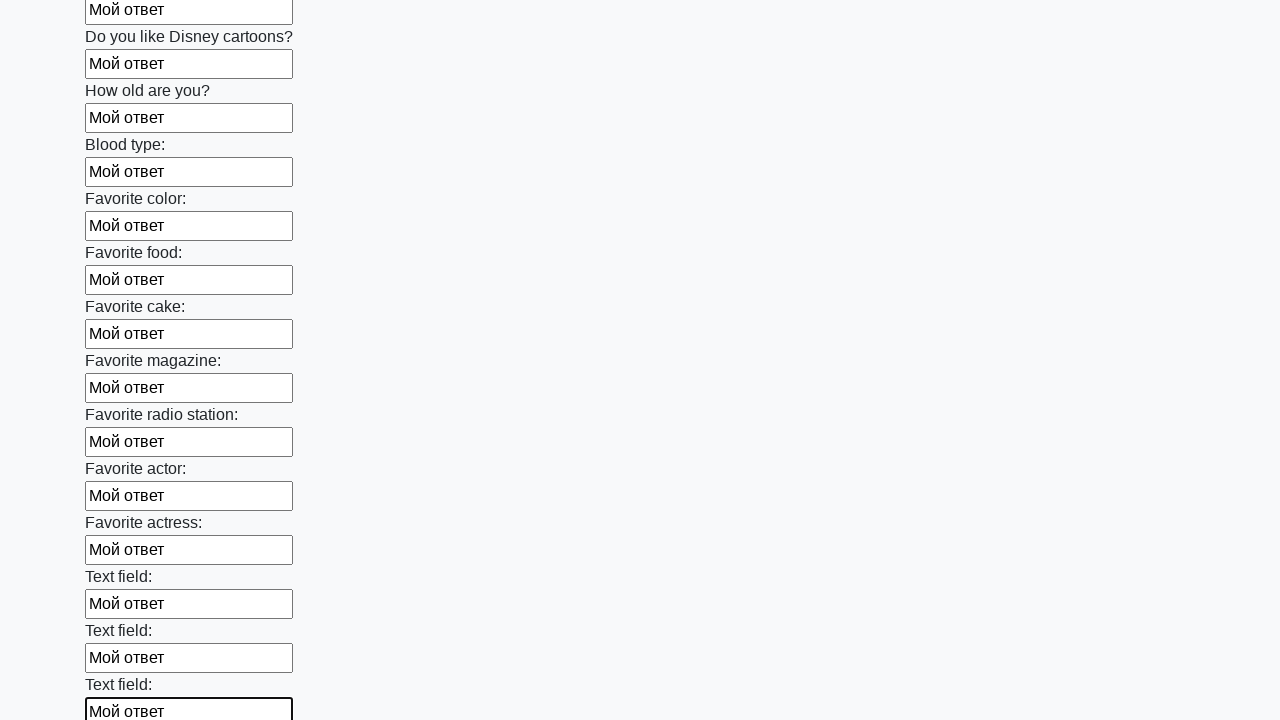

Filled an input field with 'Мой ответ' on input >> nth=29
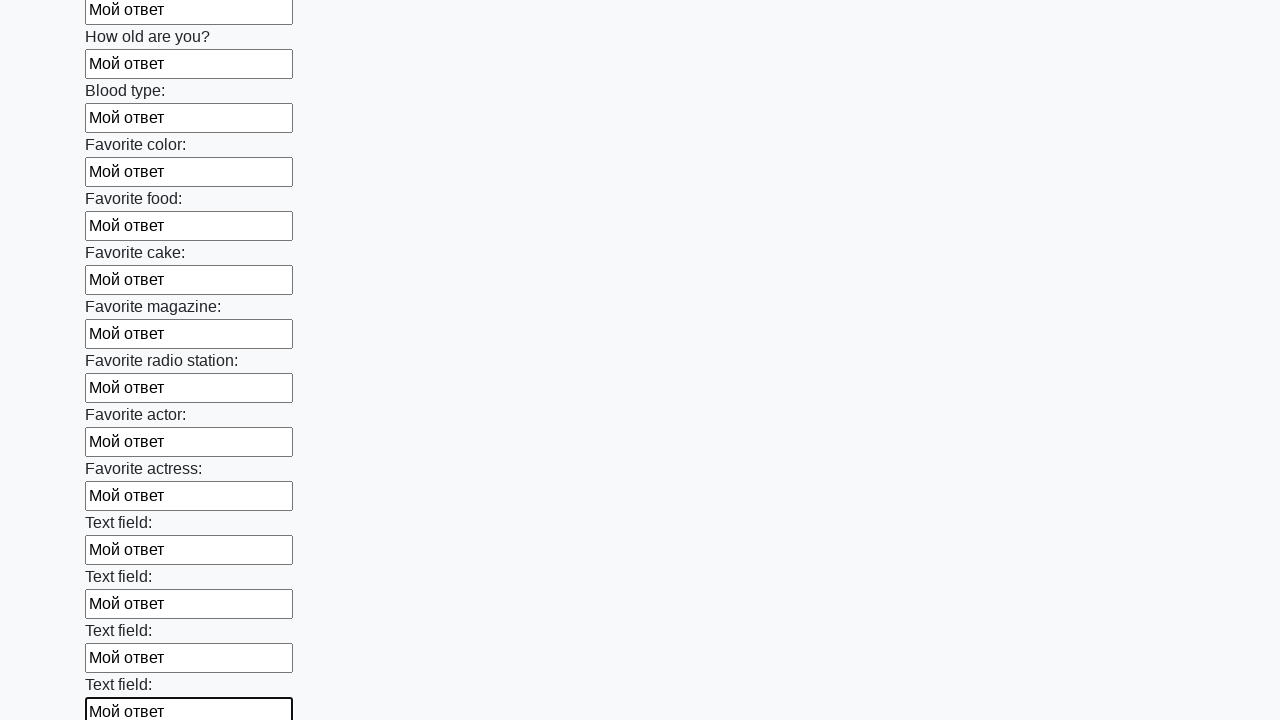

Filled an input field with 'Мой ответ' on input >> nth=30
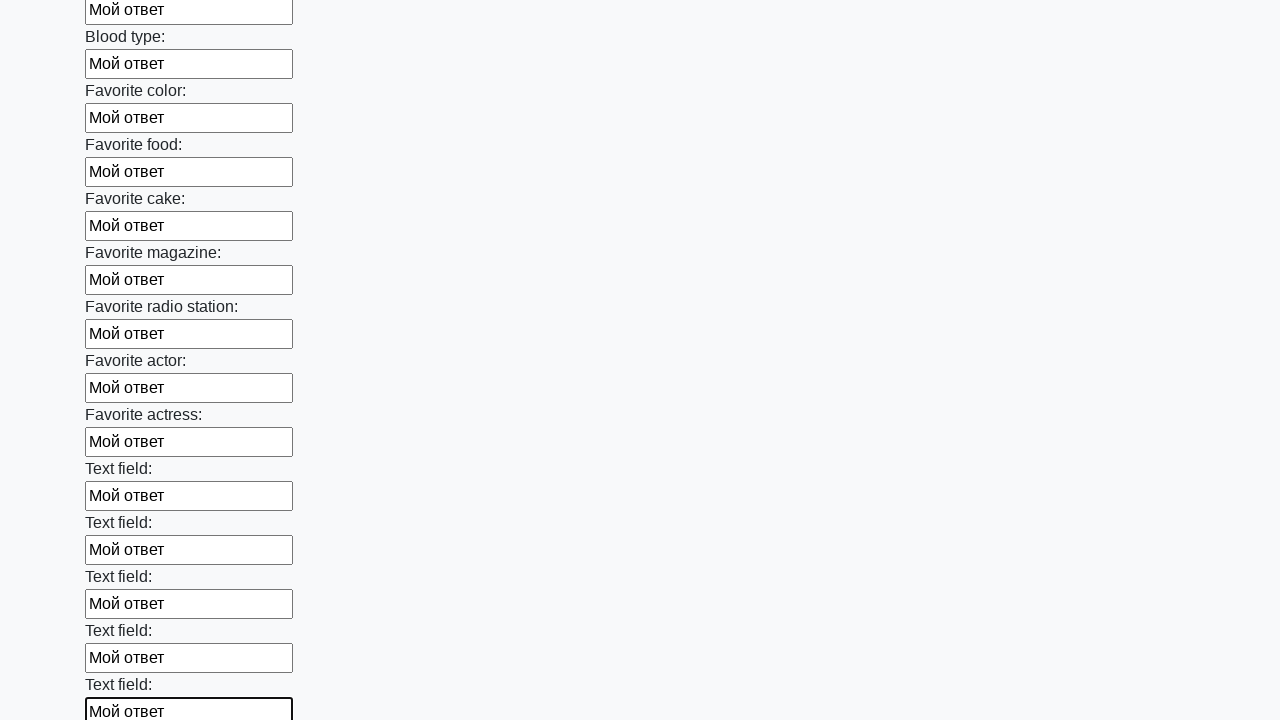

Filled an input field with 'Мой ответ' on input >> nth=31
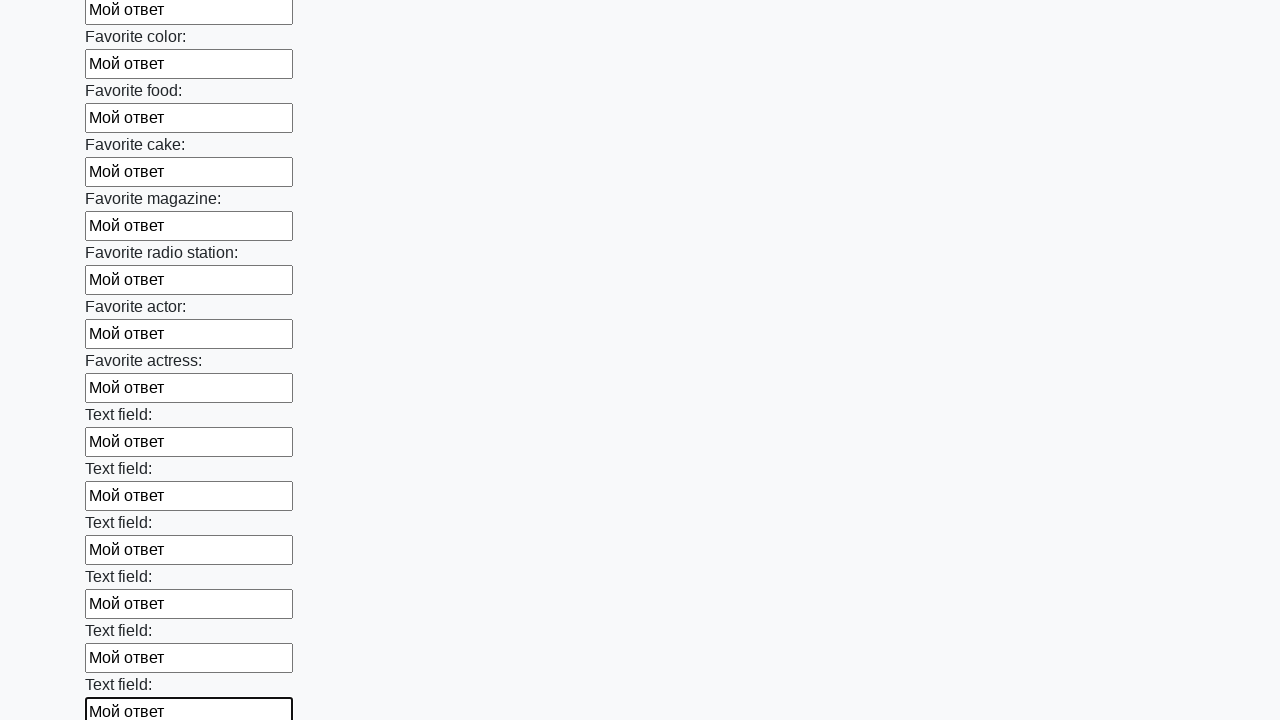

Filled an input field with 'Мой ответ' on input >> nth=32
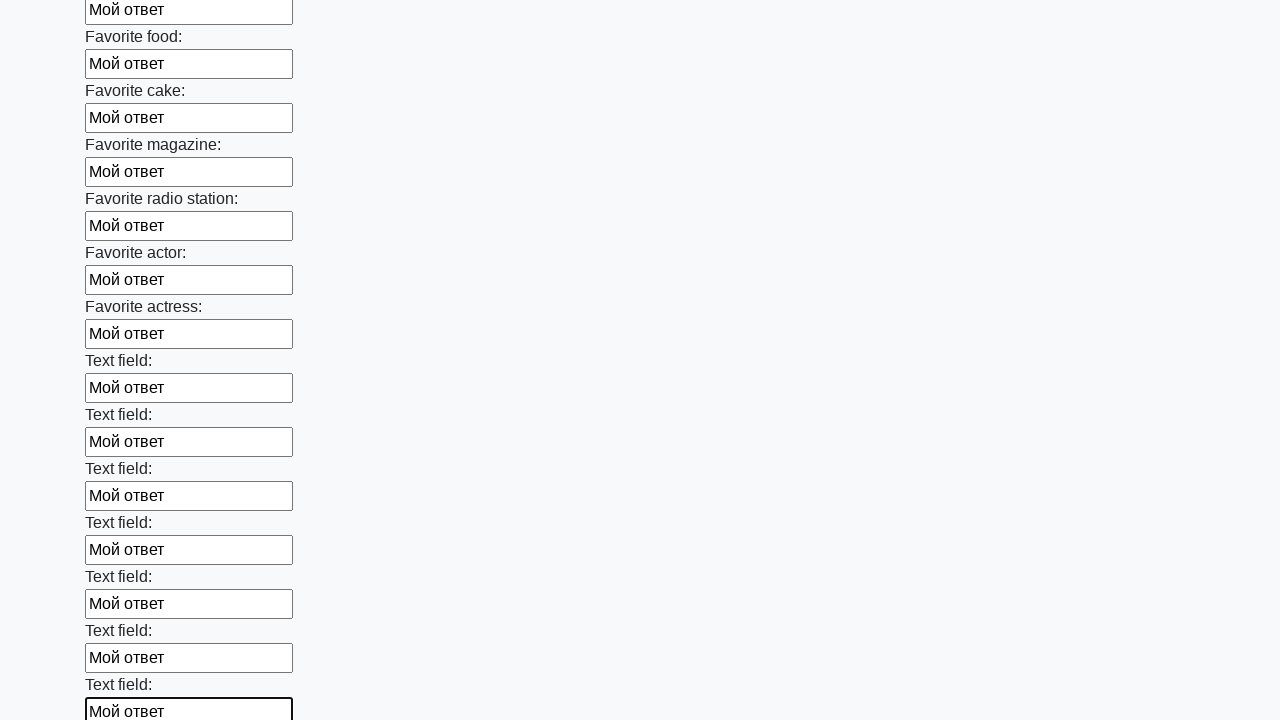

Filled an input field with 'Мой ответ' on input >> nth=33
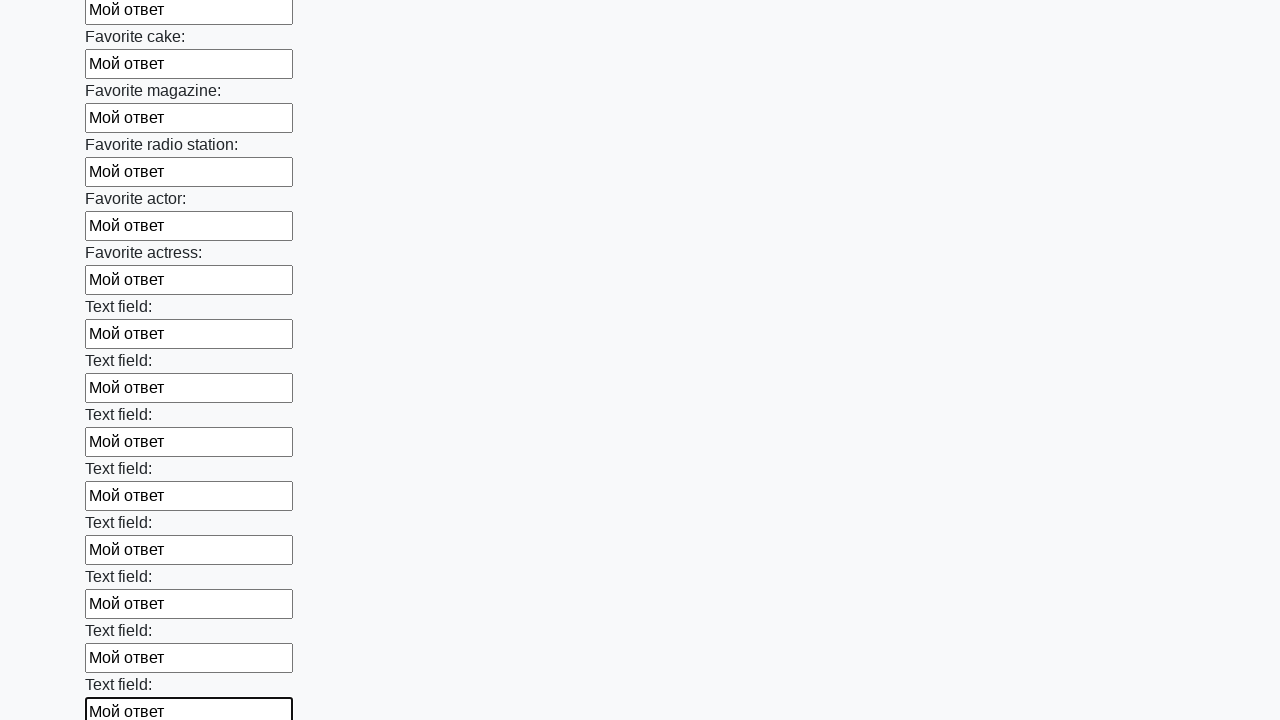

Filled an input field with 'Мой ответ' on input >> nth=34
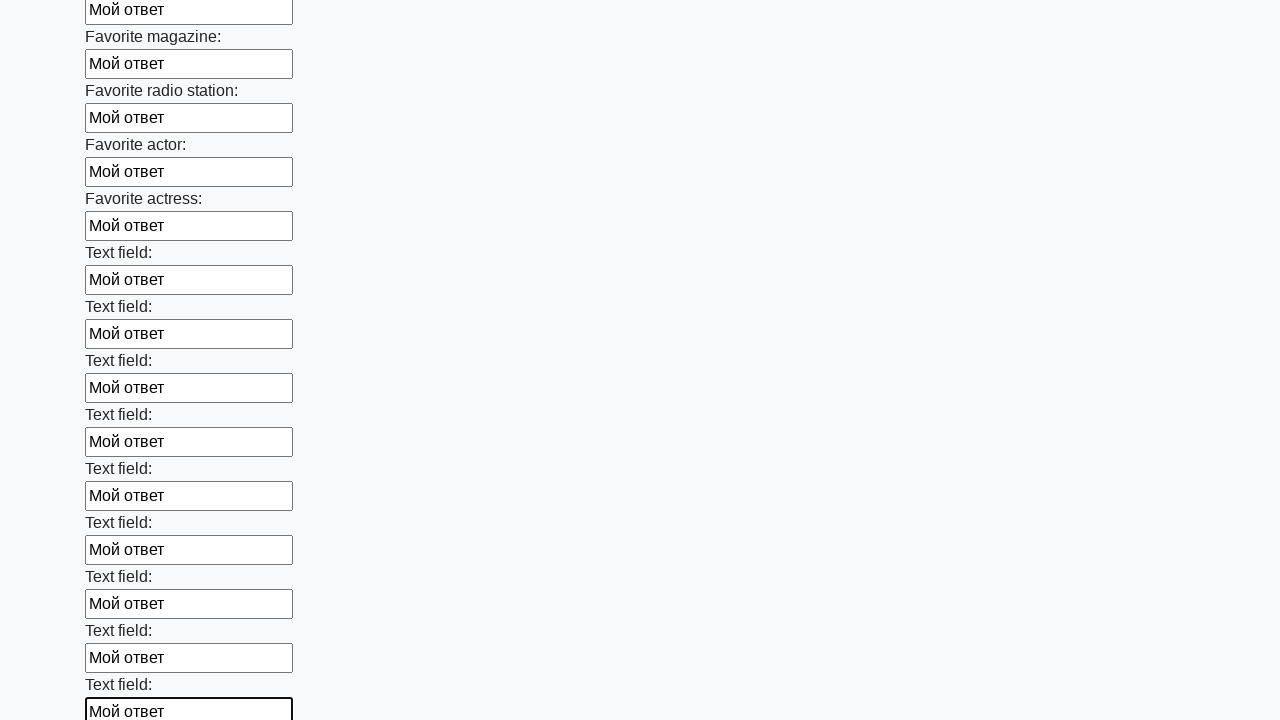

Filled an input field with 'Мой ответ' on input >> nth=35
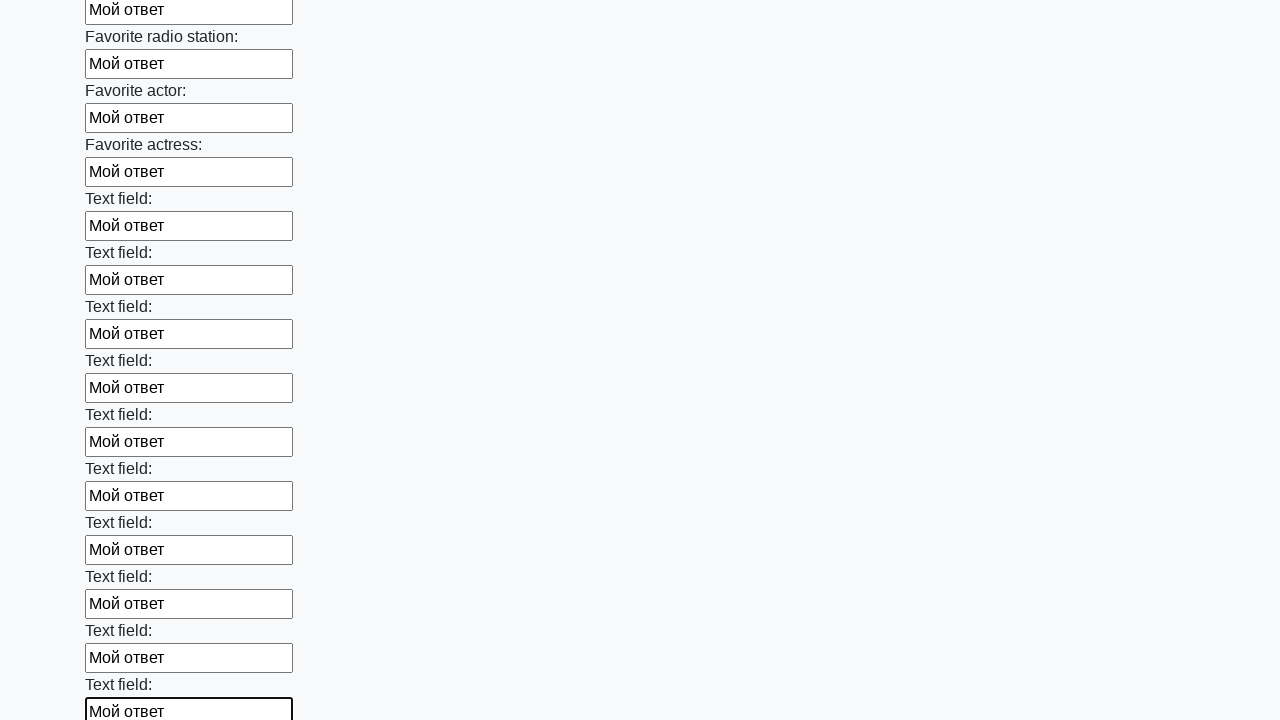

Filled an input field with 'Мой ответ' on input >> nth=36
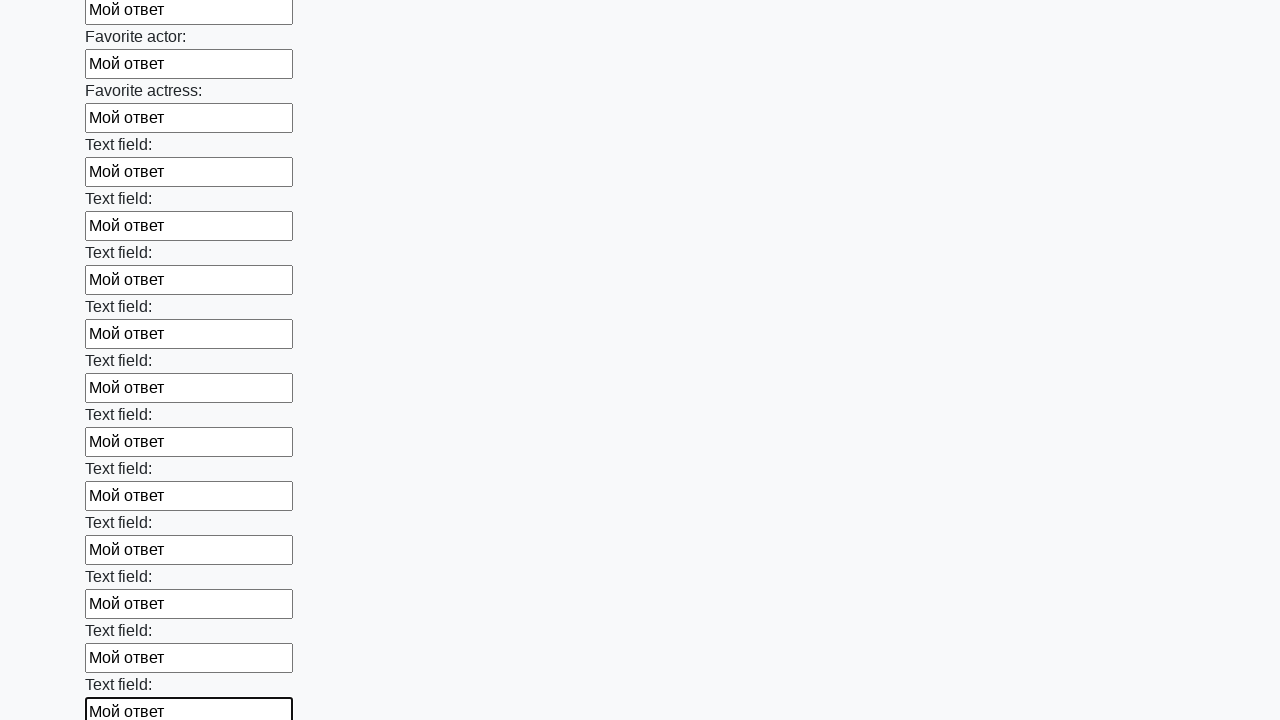

Filled an input field with 'Мой ответ' on input >> nth=37
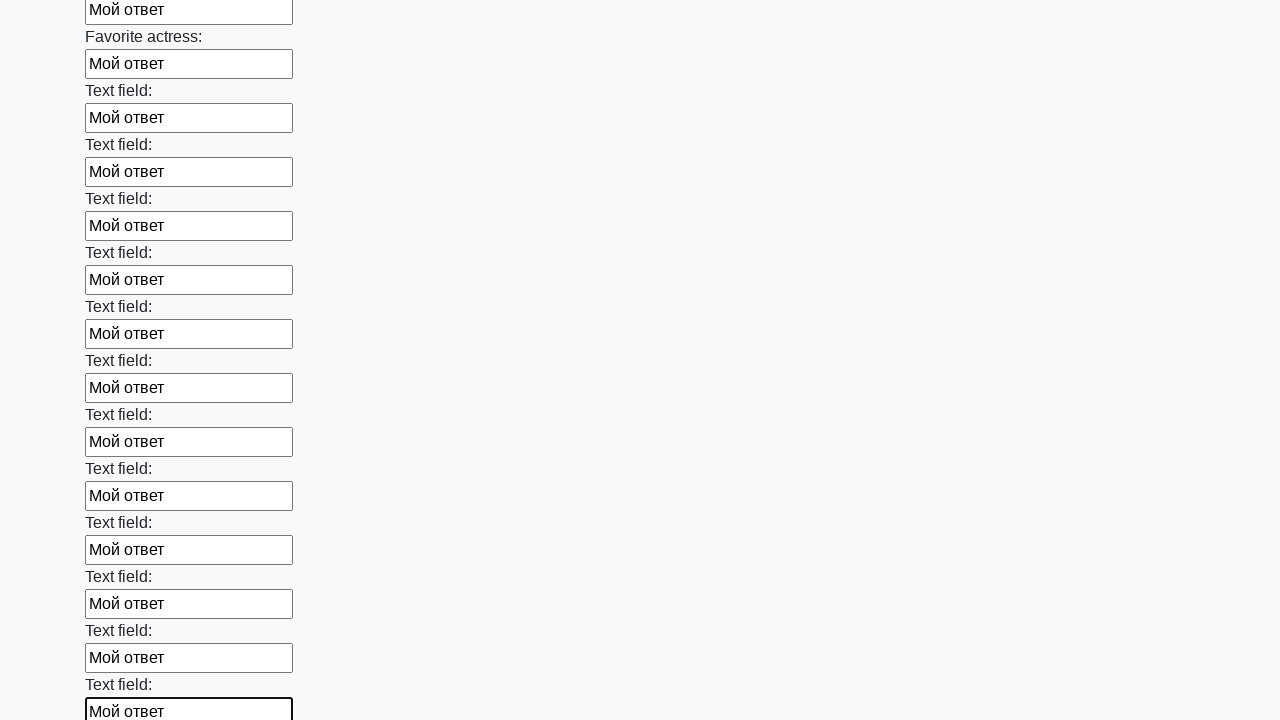

Filled an input field with 'Мой ответ' on input >> nth=38
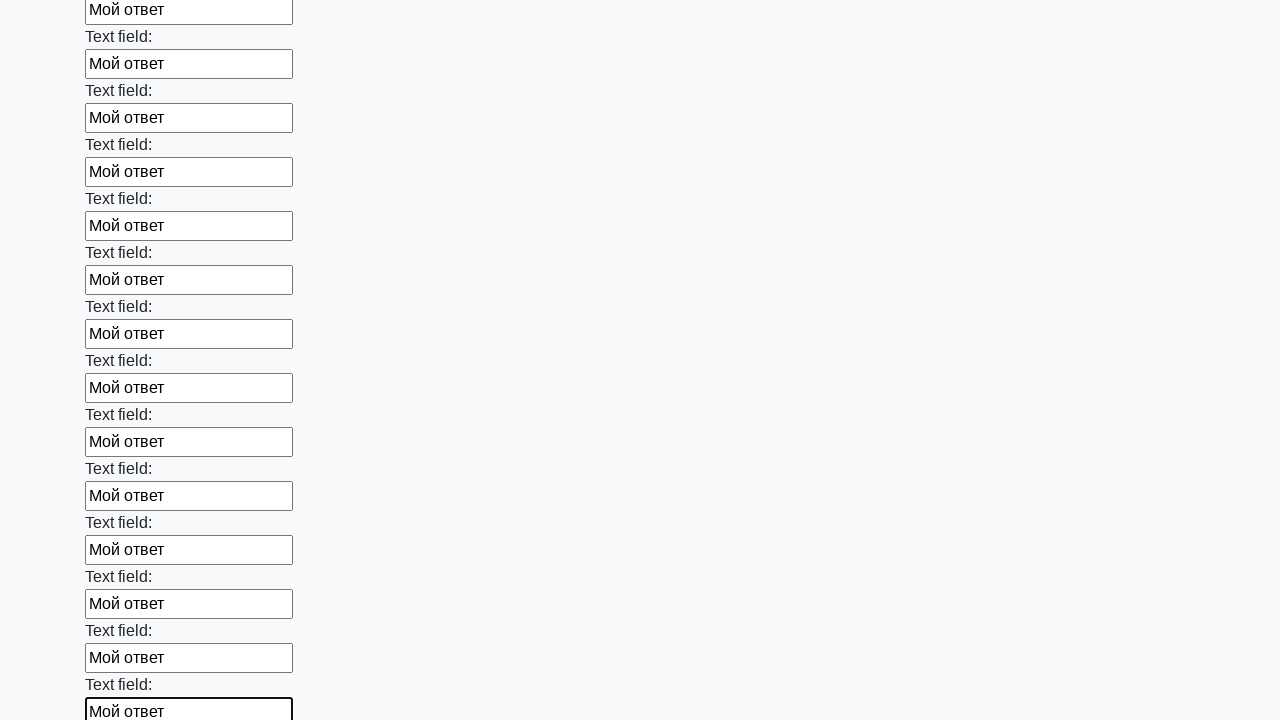

Filled an input field with 'Мой ответ' on input >> nth=39
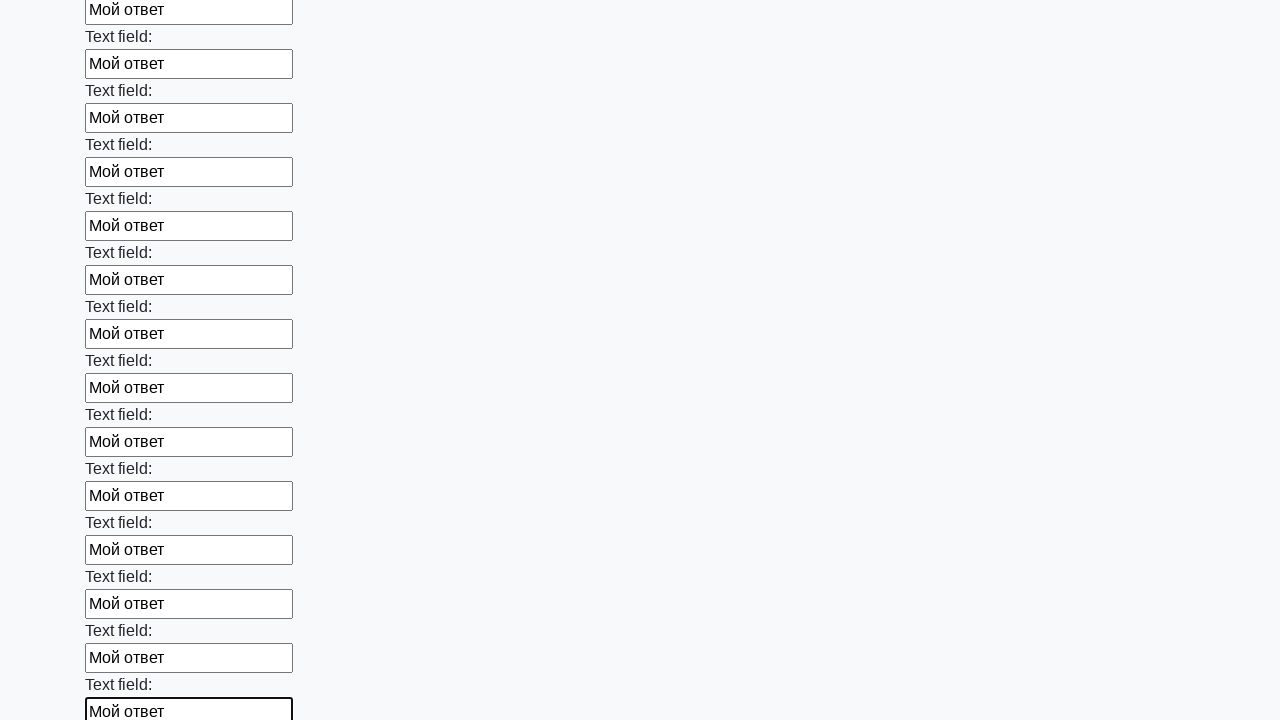

Filled an input field with 'Мой ответ' on input >> nth=40
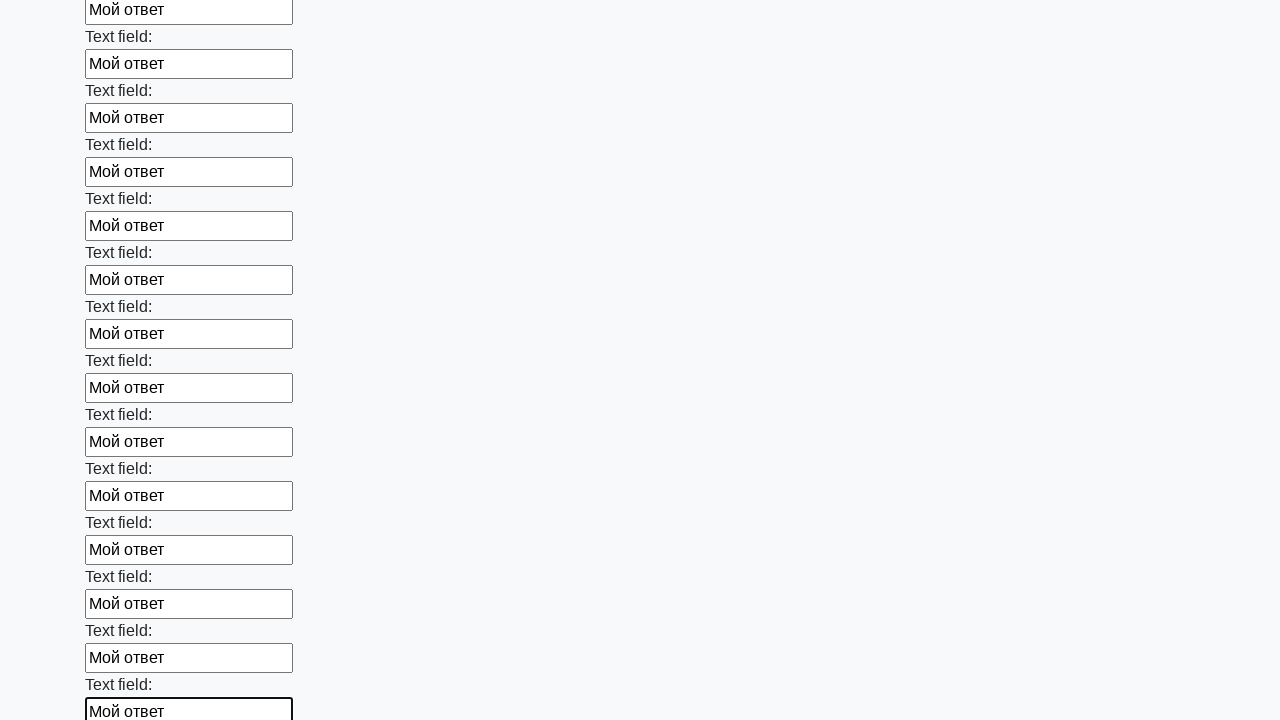

Filled an input field with 'Мой ответ' on input >> nth=41
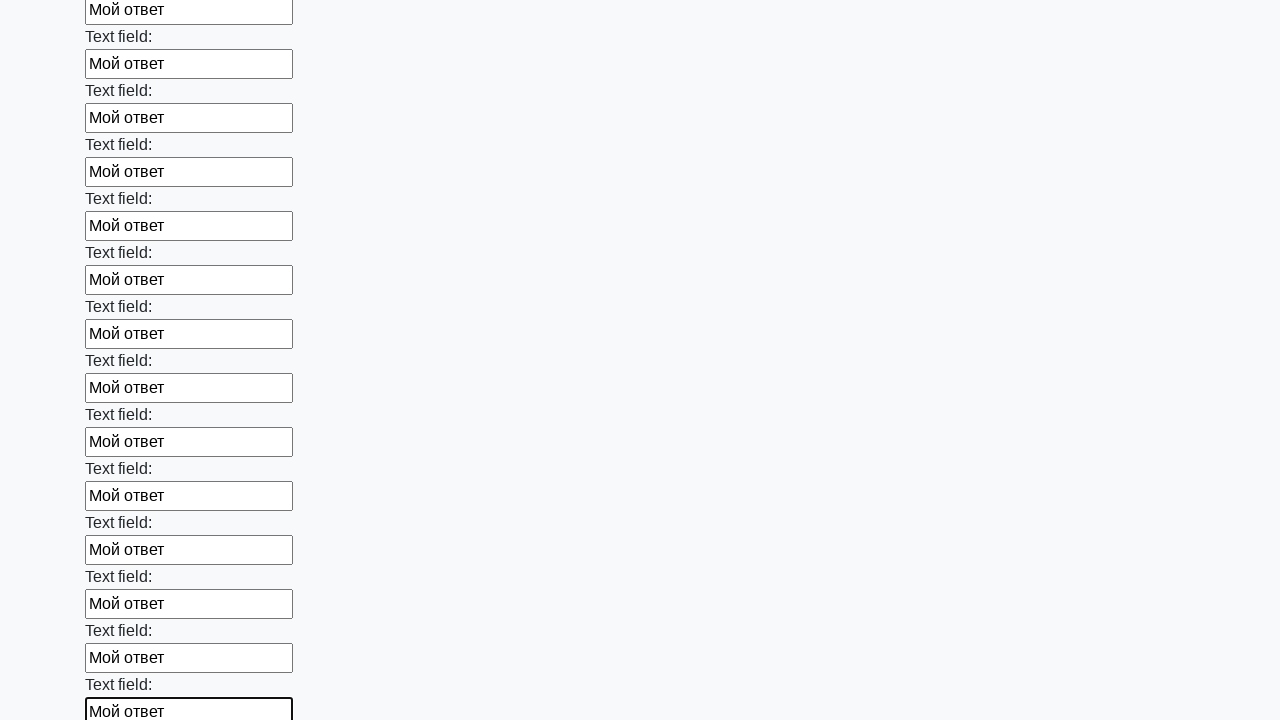

Filled an input field with 'Мой ответ' on input >> nth=42
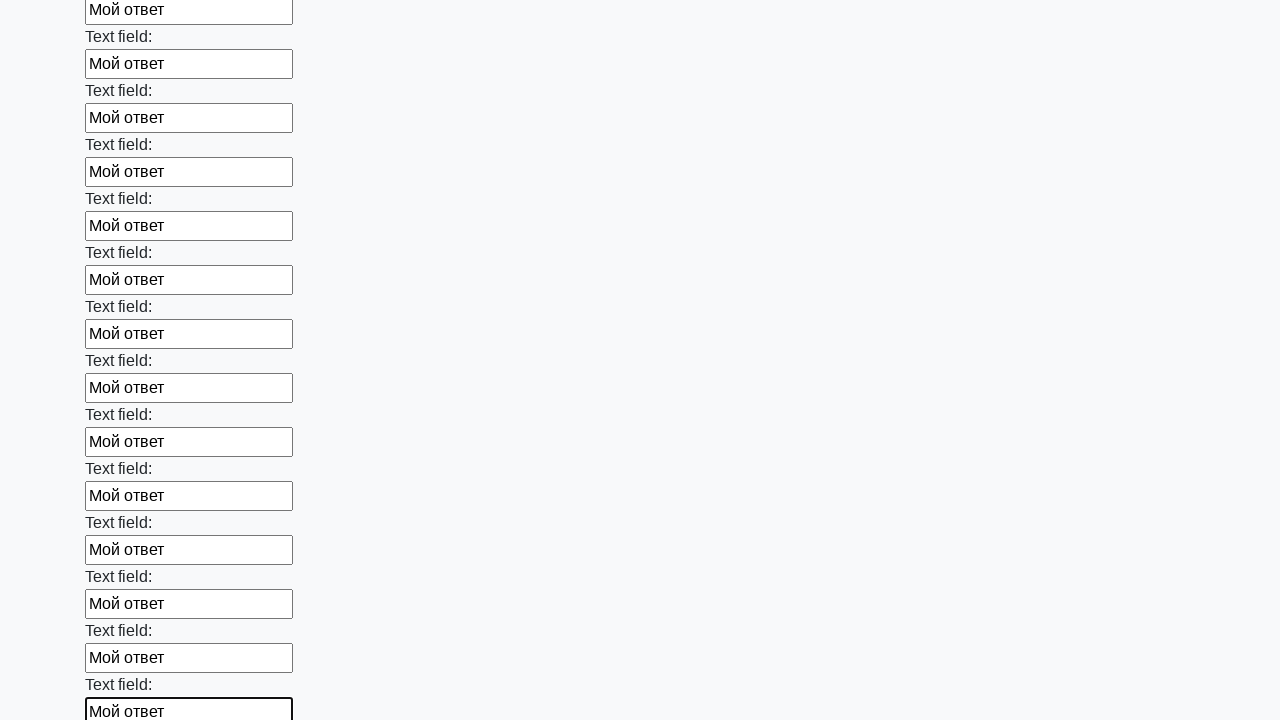

Filled an input field with 'Мой ответ' on input >> nth=43
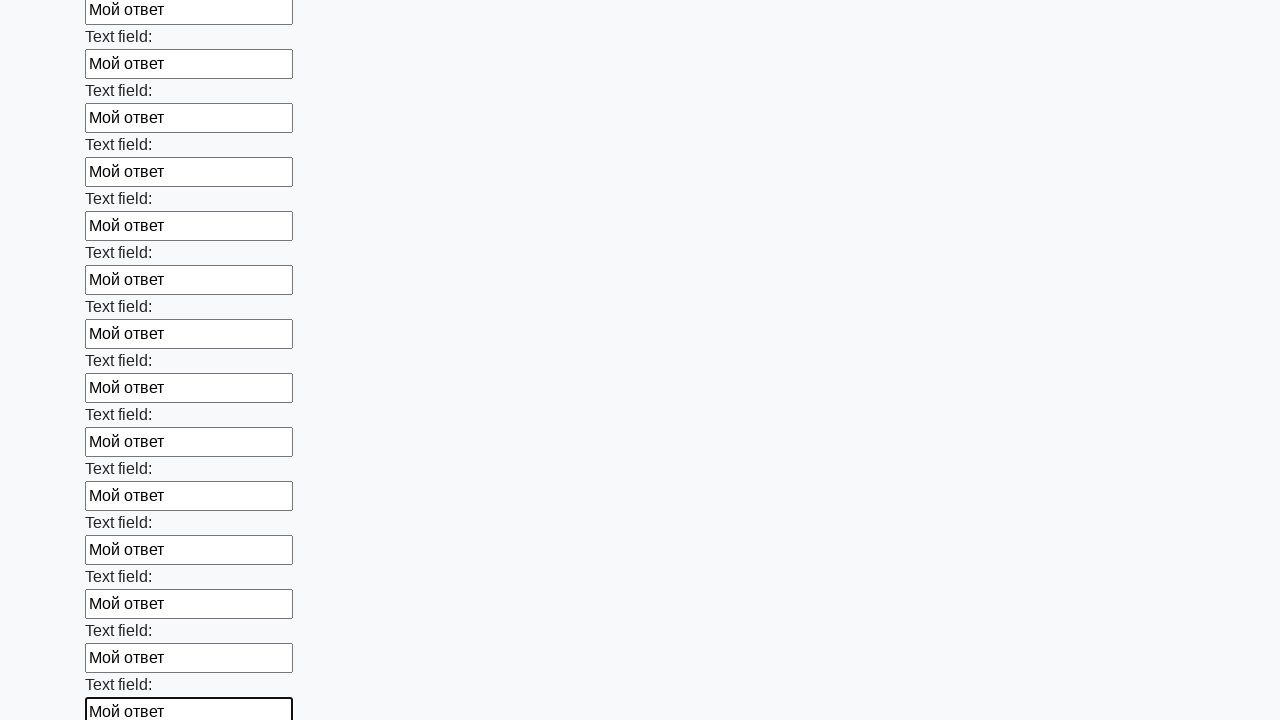

Filled an input field with 'Мой ответ' on input >> nth=44
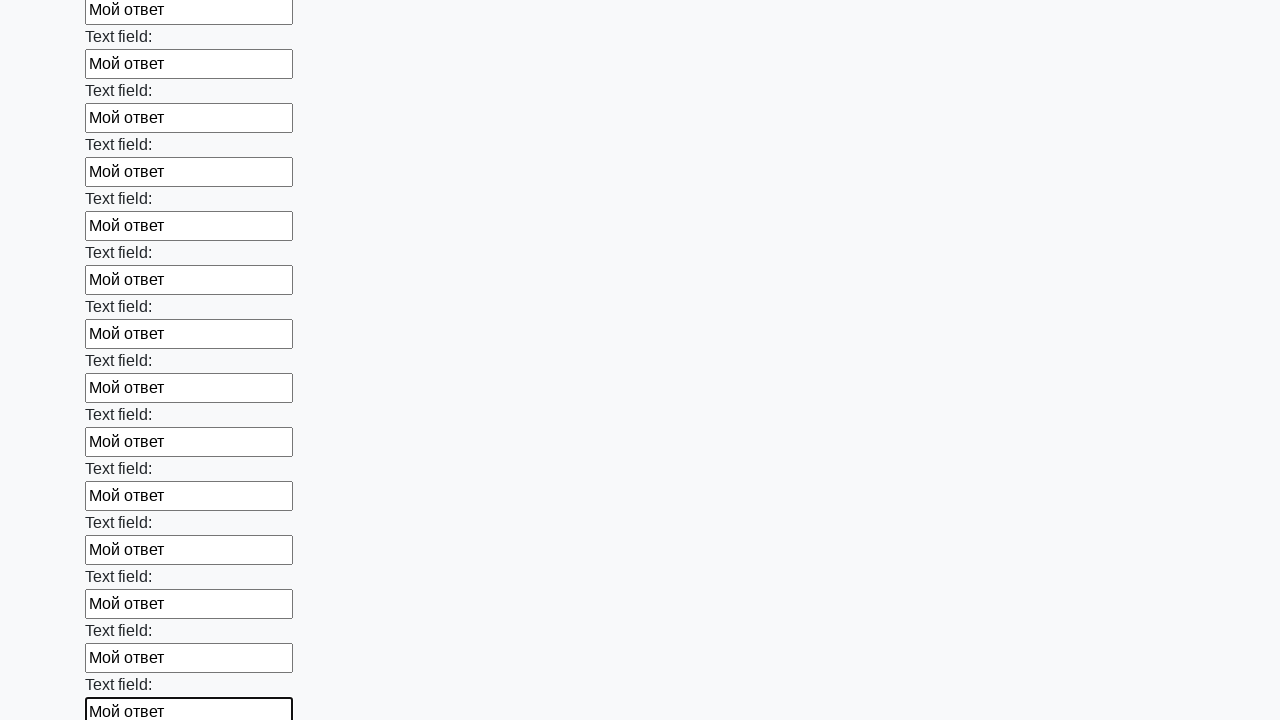

Filled an input field with 'Мой ответ' on input >> nth=45
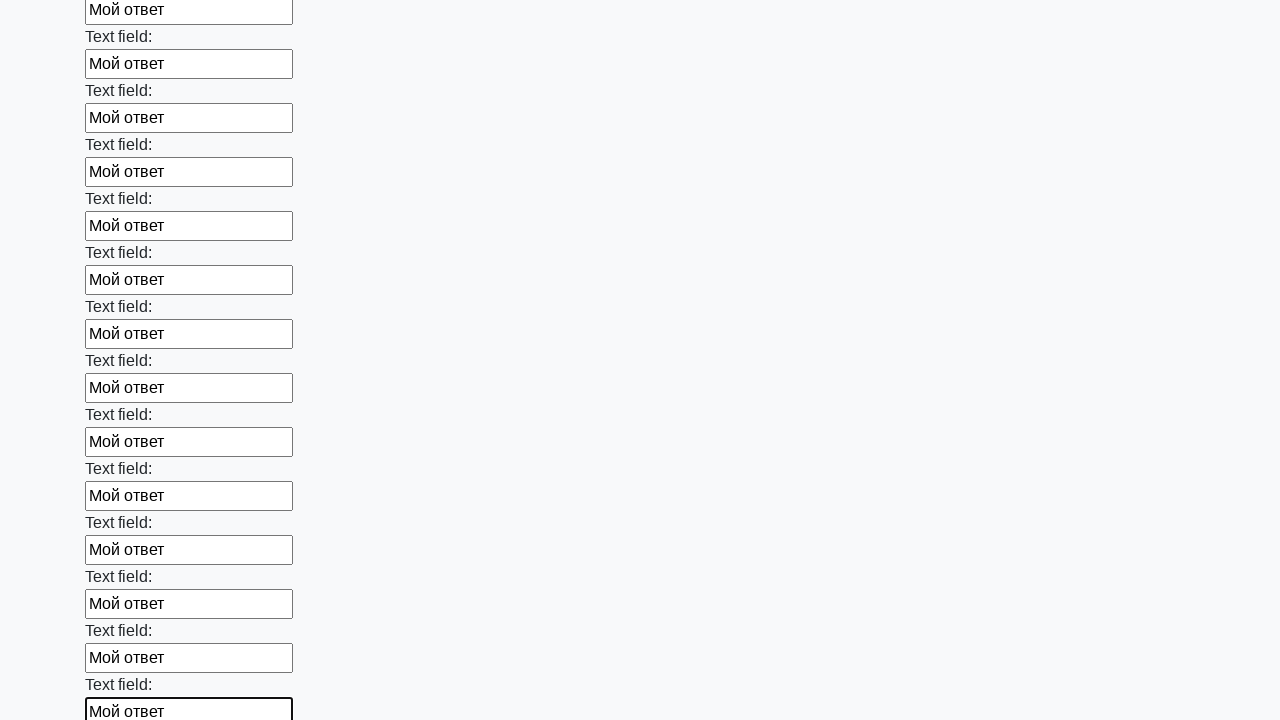

Filled an input field with 'Мой ответ' on input >> nth=46
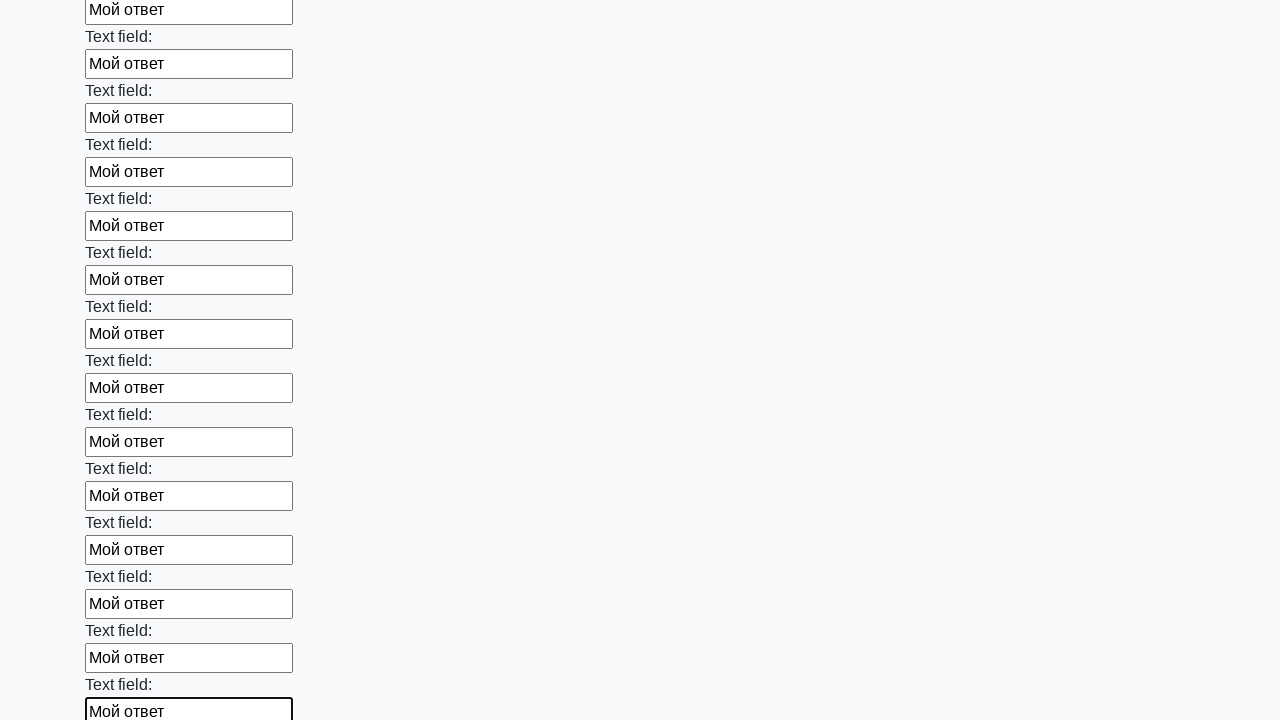

Filled an input field with 'Мой ответ' on input >> nth=47
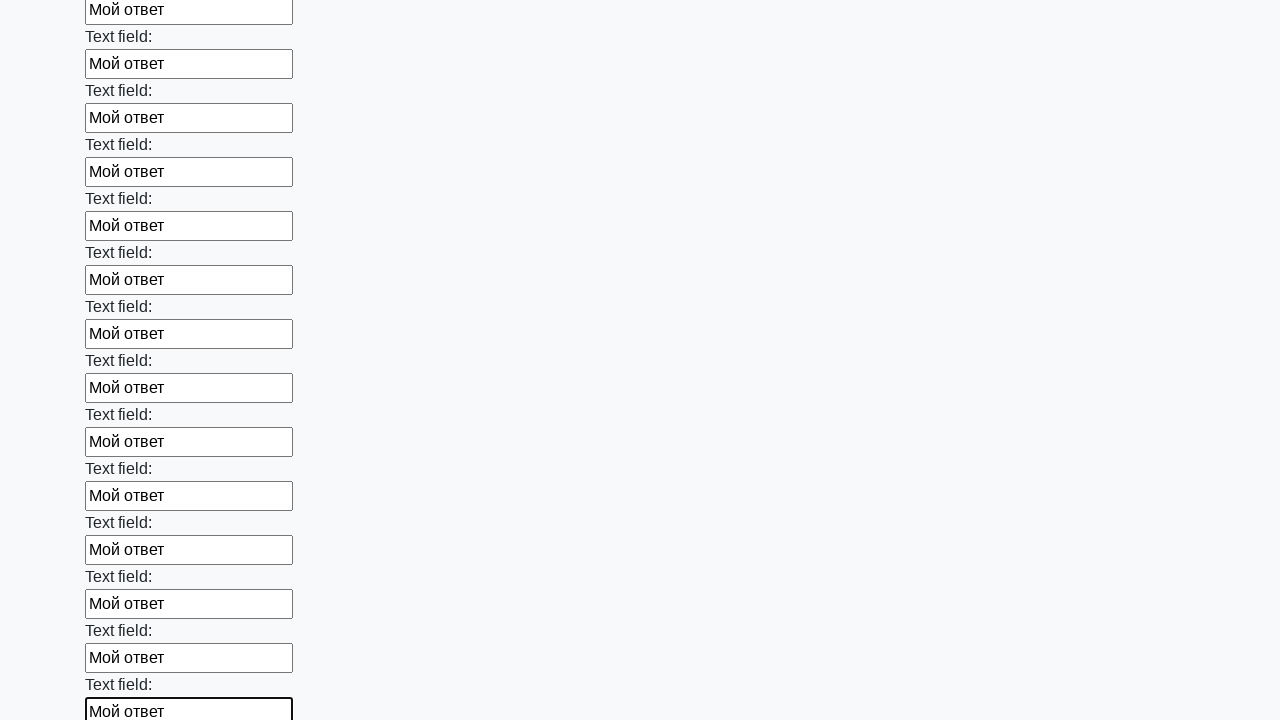

Filled an input field with 'Мой ответ' on input >> nth=48
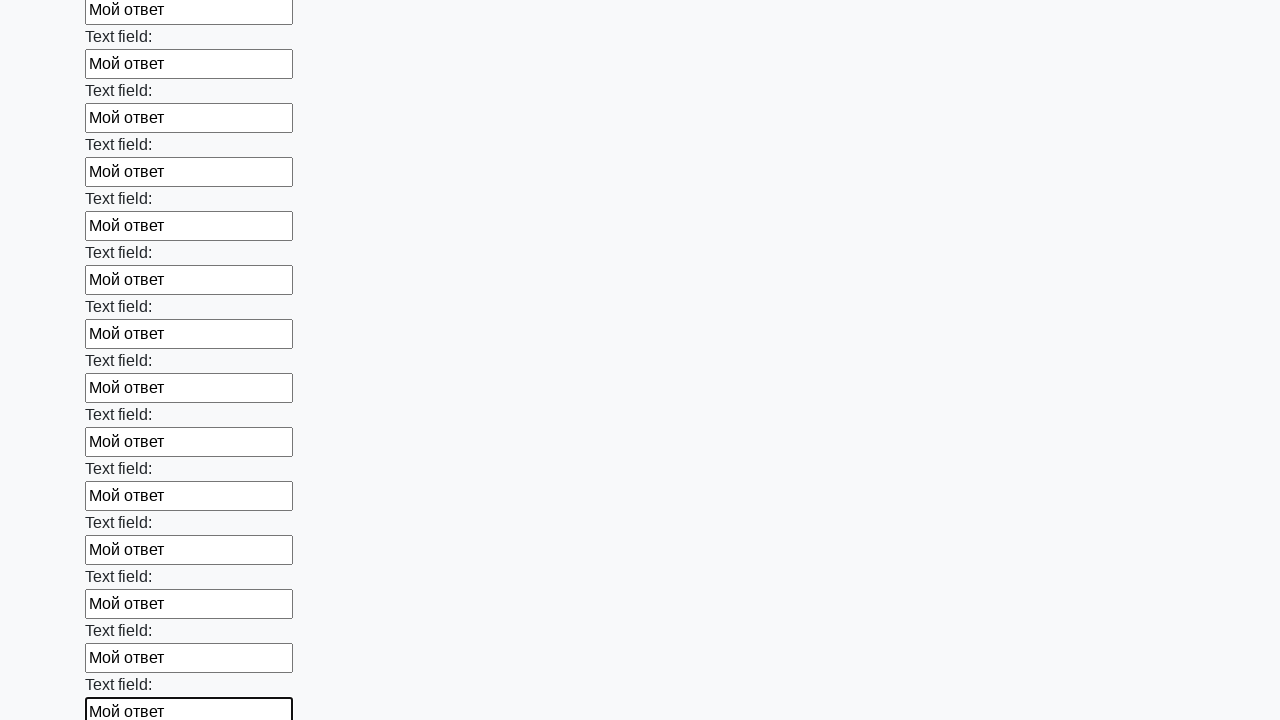

Filled an input field with 'Мой ответ' on input >> nth=49
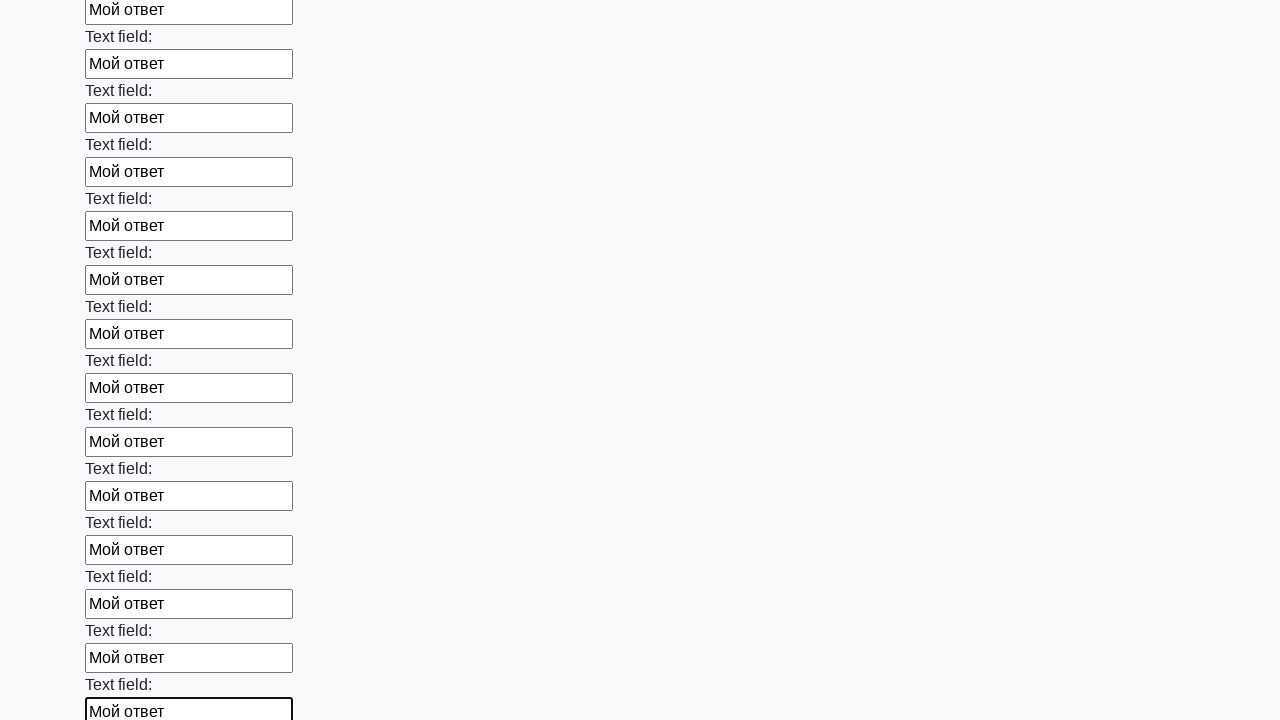

Filled an input field with 'Мой ответ' on input >> nth=50
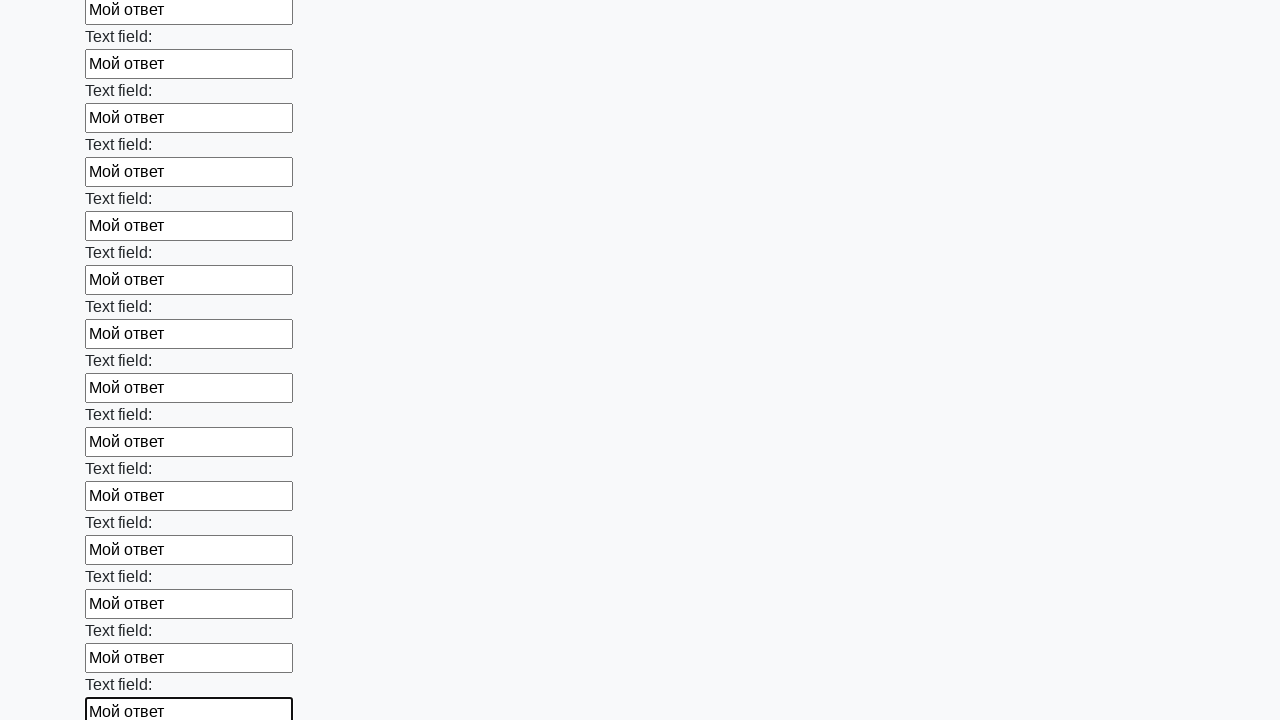

Filled an input field with 'Мой ответ' on input >> nth=51
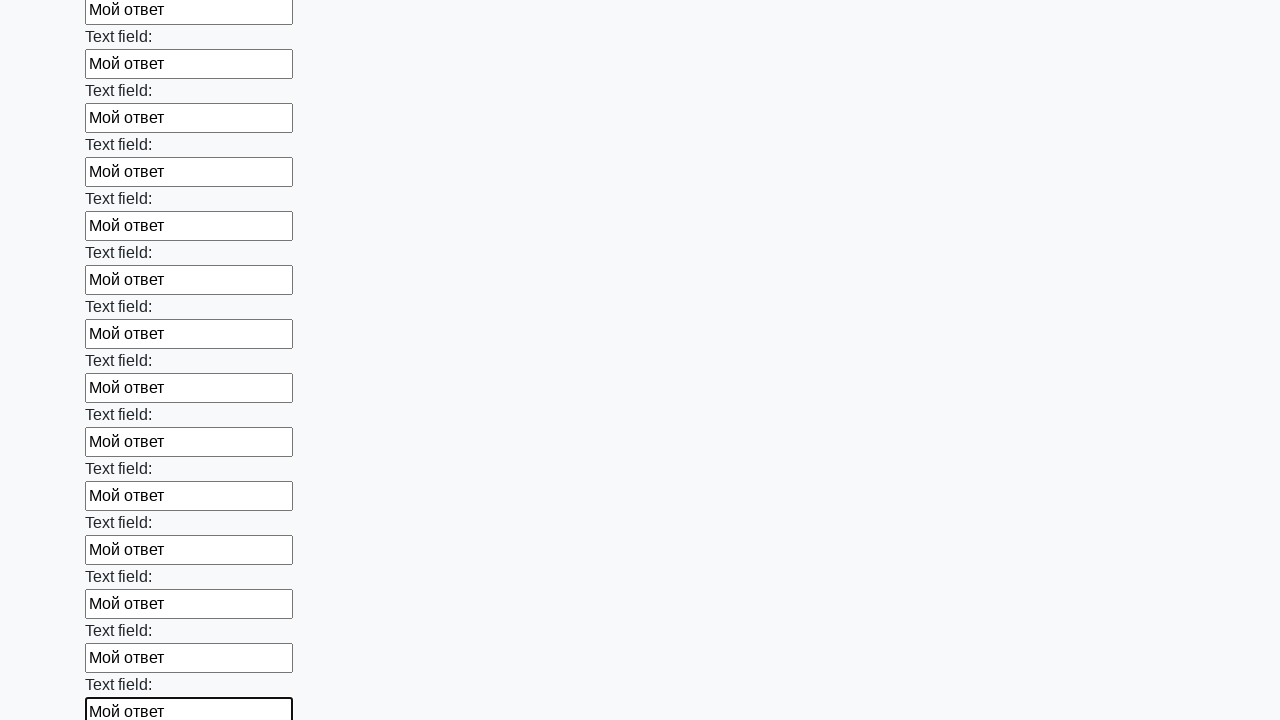

Filled an input field with 'Мой ответ' on input >> nth=52
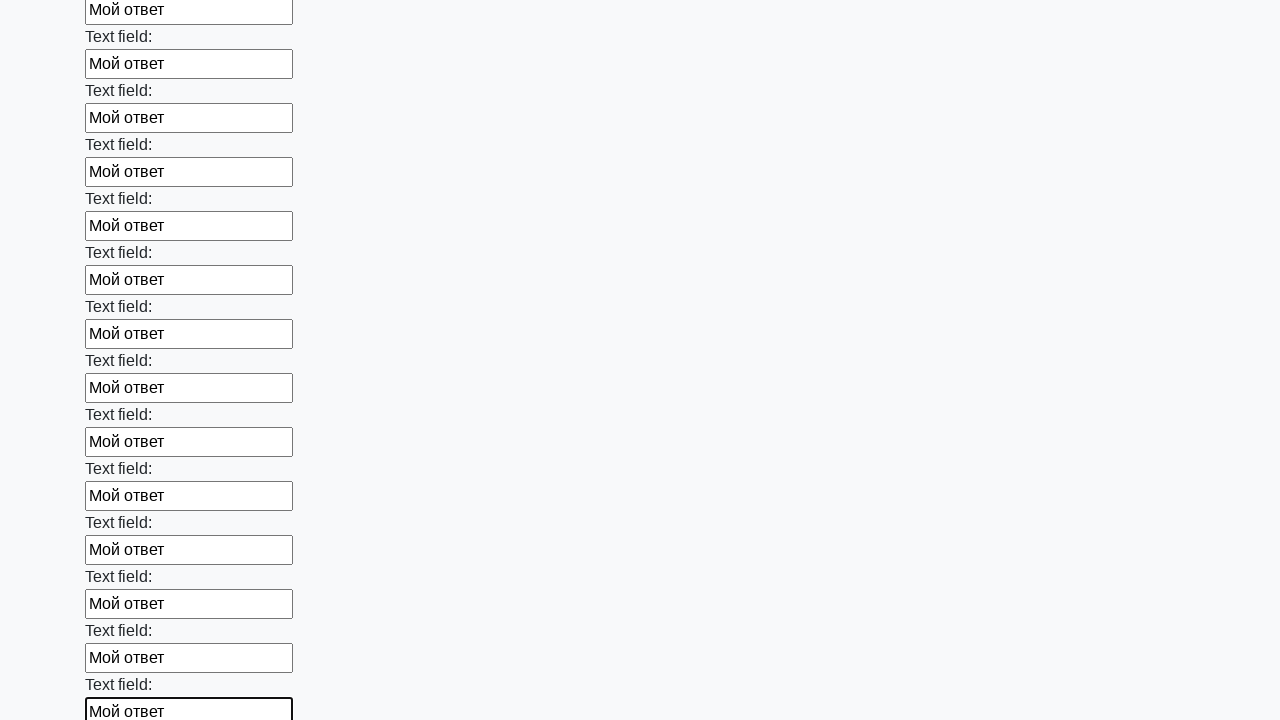

Filled an input field with 'Мой ответ' on input >> nth=53
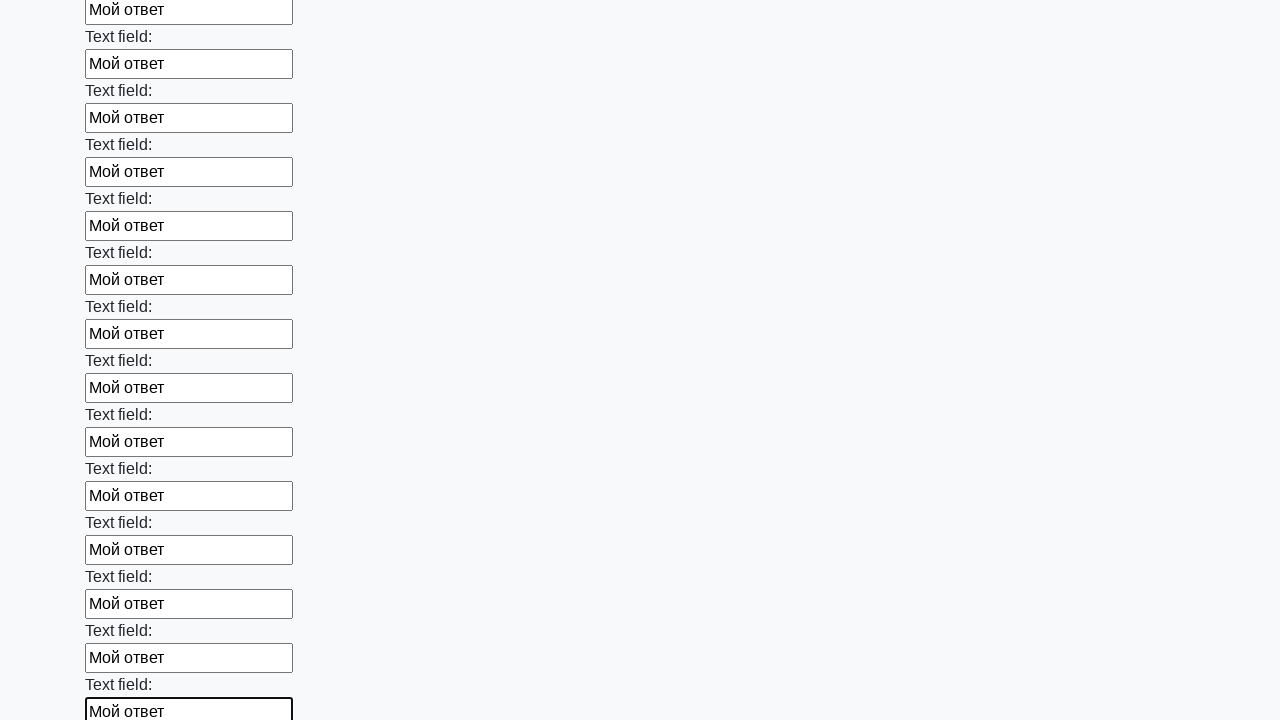

Filled an input field with 'Мой ответ' on input >> nth=54
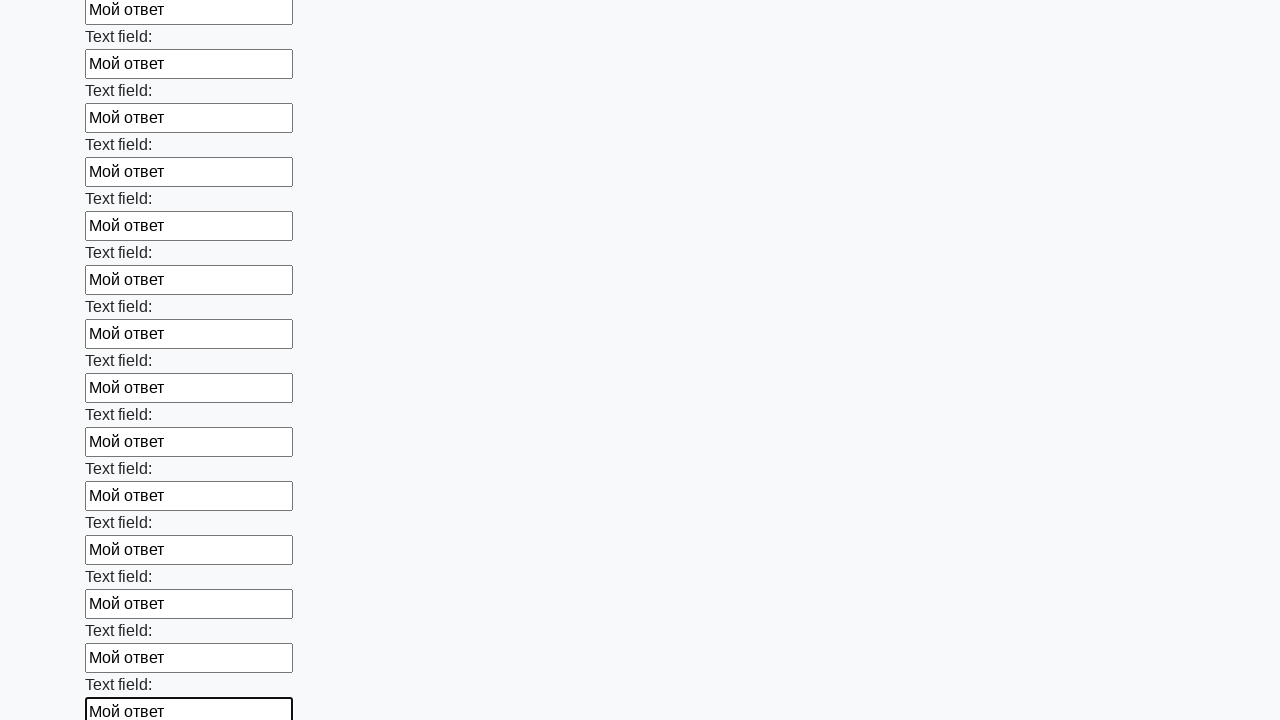

Filled an input field with 'Мой ответ' on input >> nth=55
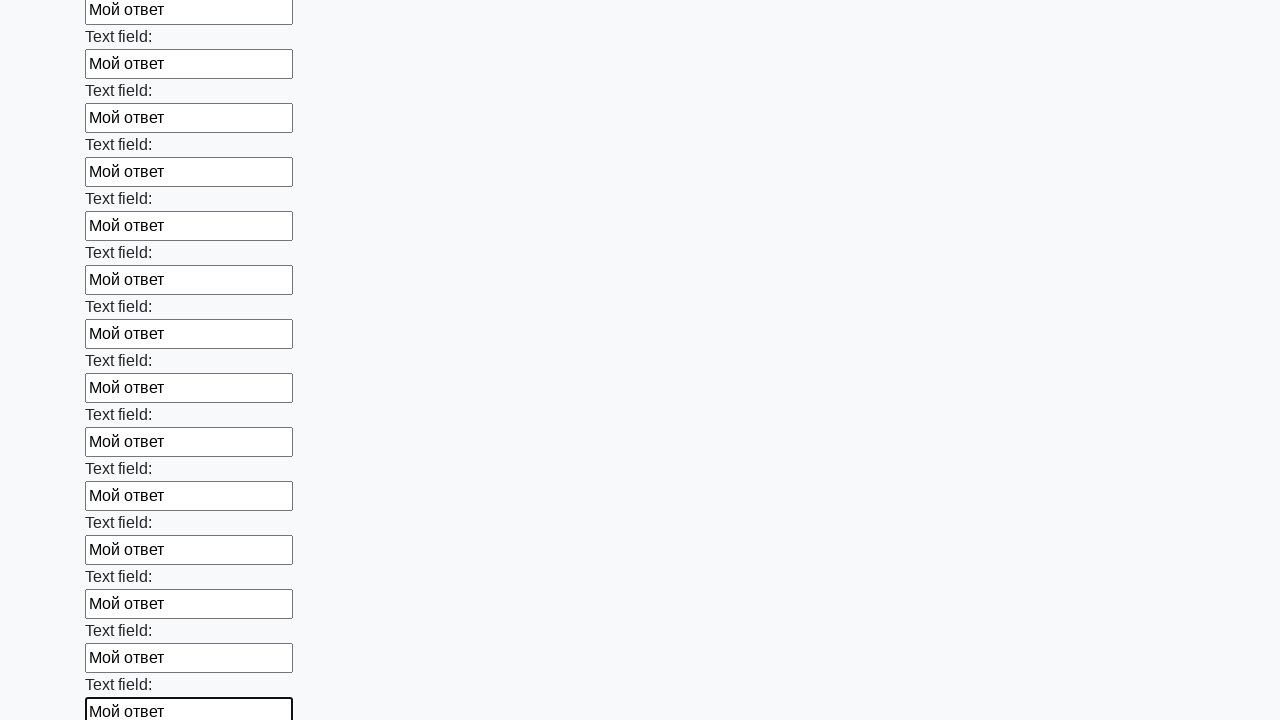

Filled an input field with 'Мой ответ' on input >> nth=56
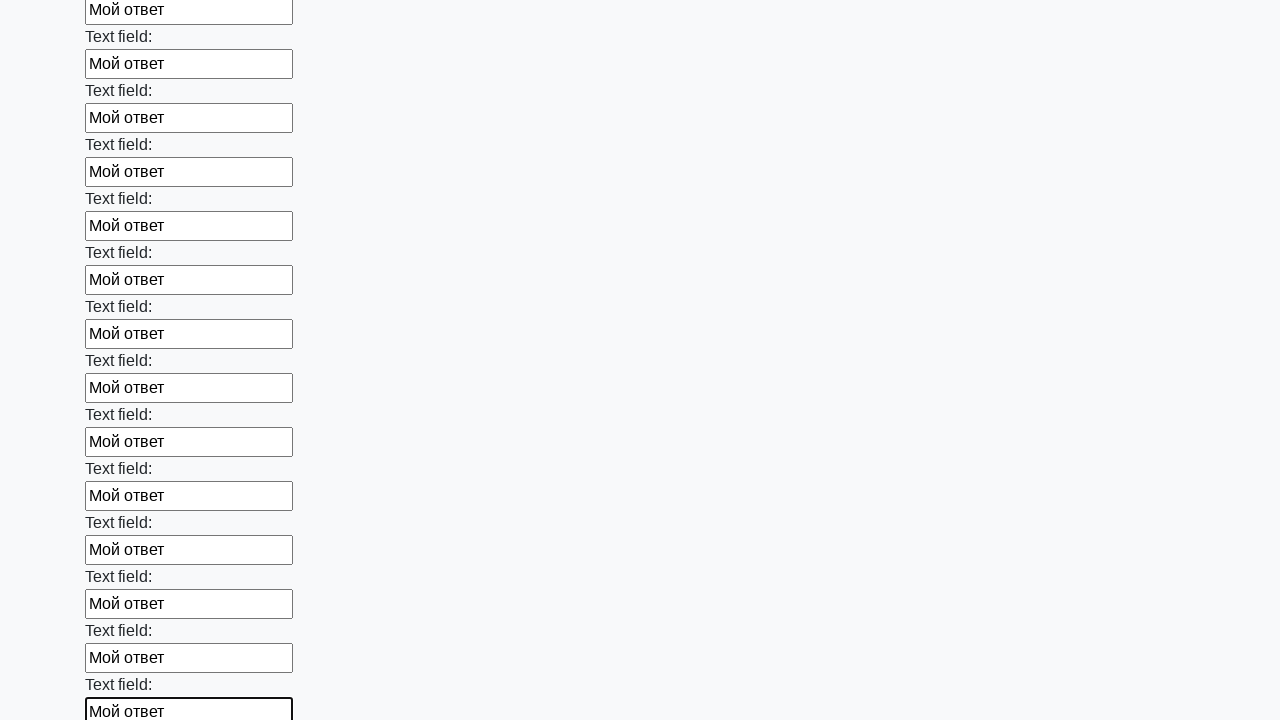

Filled an input field with 'Мой ответ' on input >> nth=57
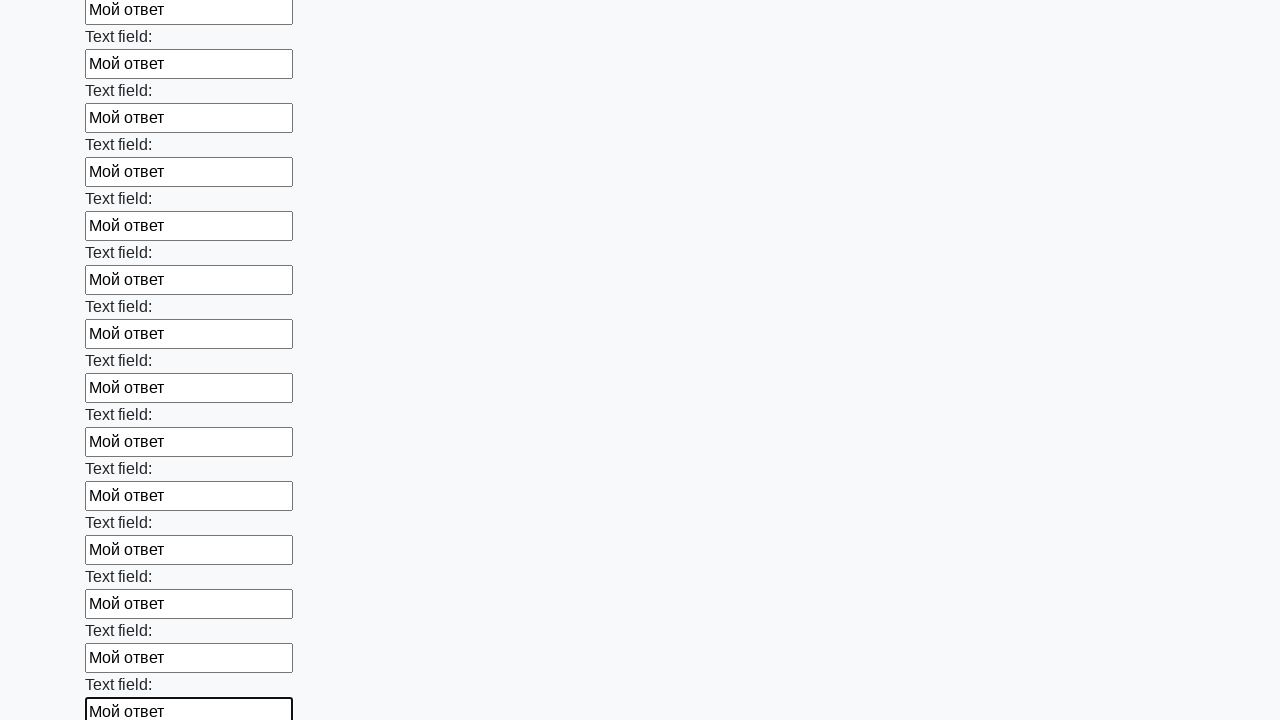

Filled an input field with 'Мой ответ' on input >> nth=58
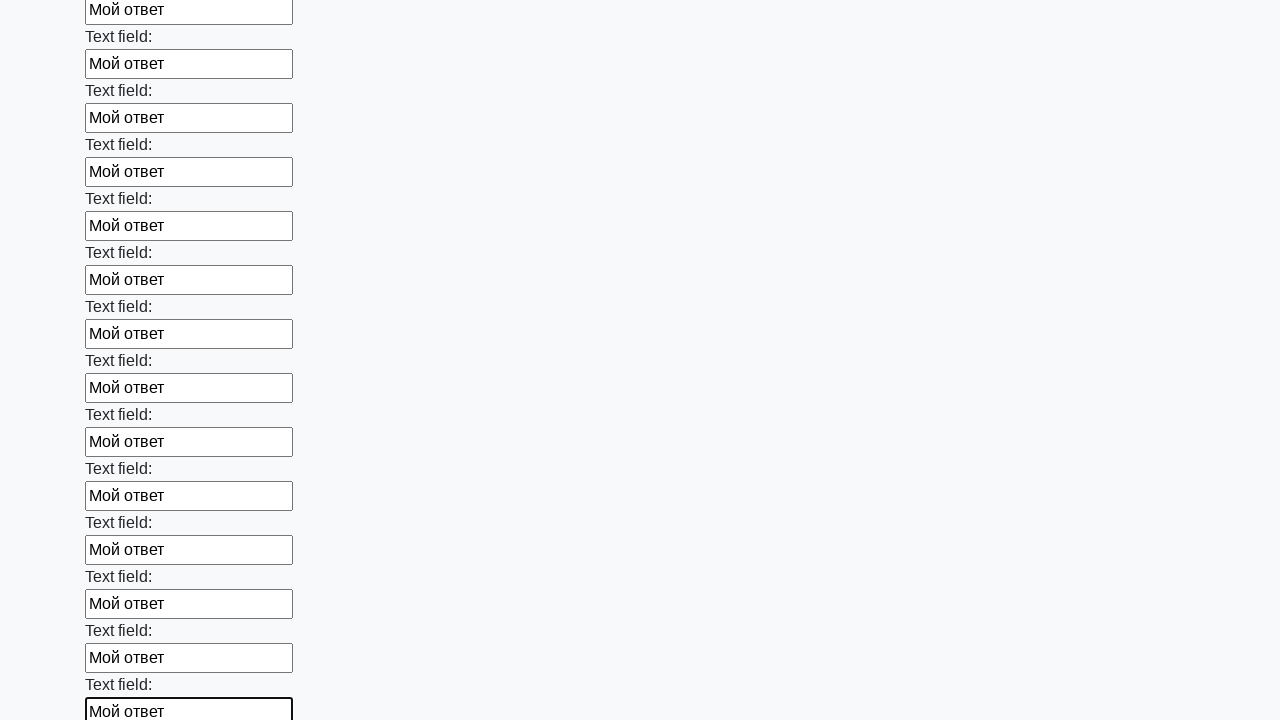

Filled an input field with 'Мой ответ' on input >> nth=59
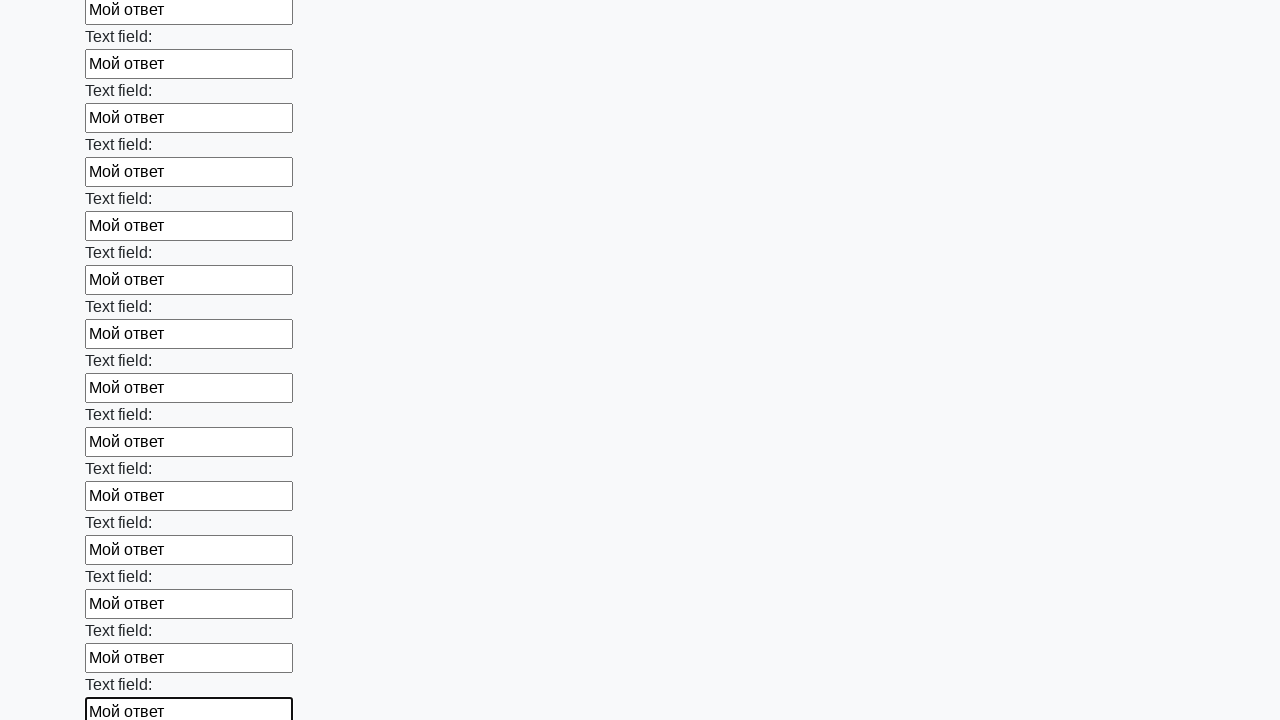

Filled an input field with 'Мой ответ' on input >> nth=60
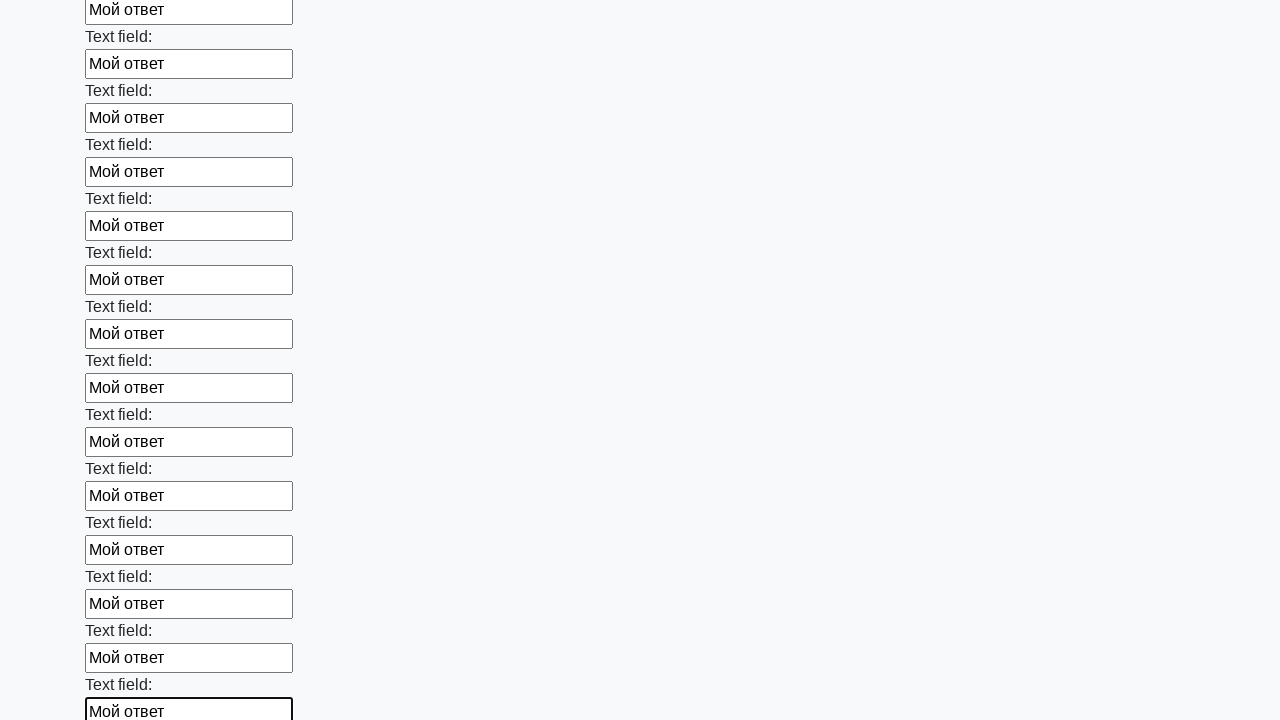

Filled an input field with 'Мой ответ' on input >> nth=61
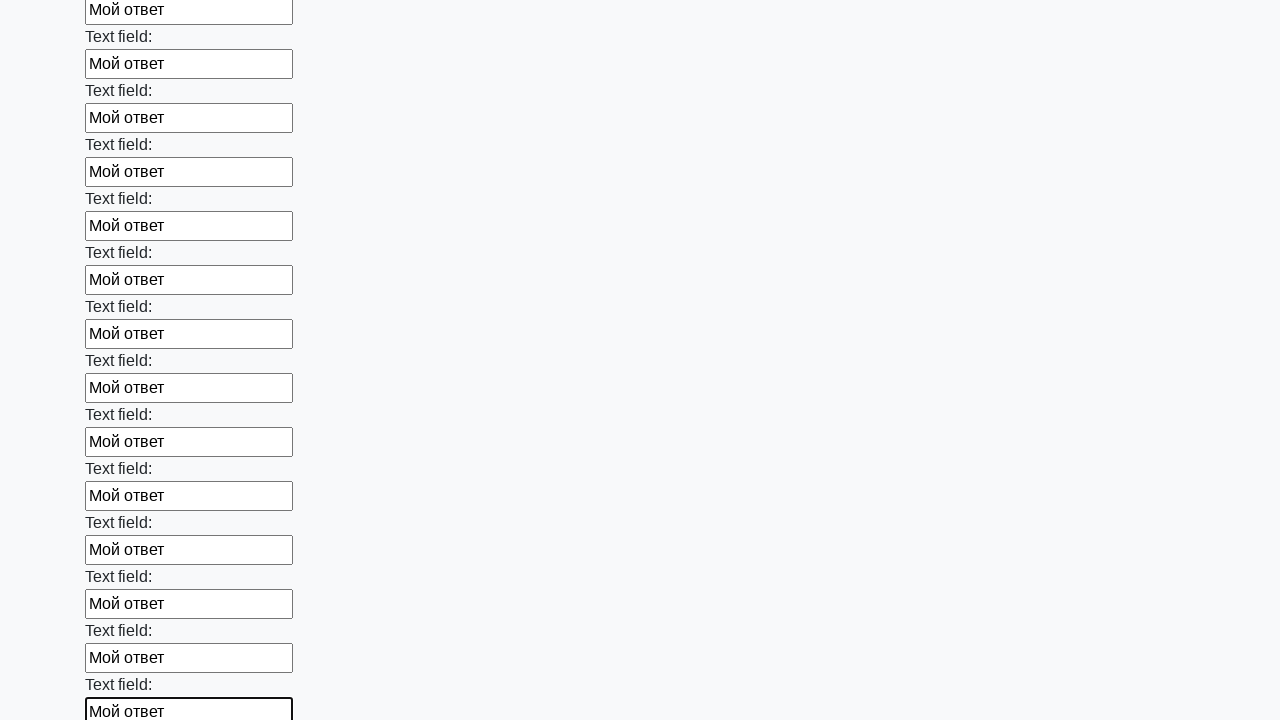

Filled an input field with 'Мой ответ' on input >> nth=62
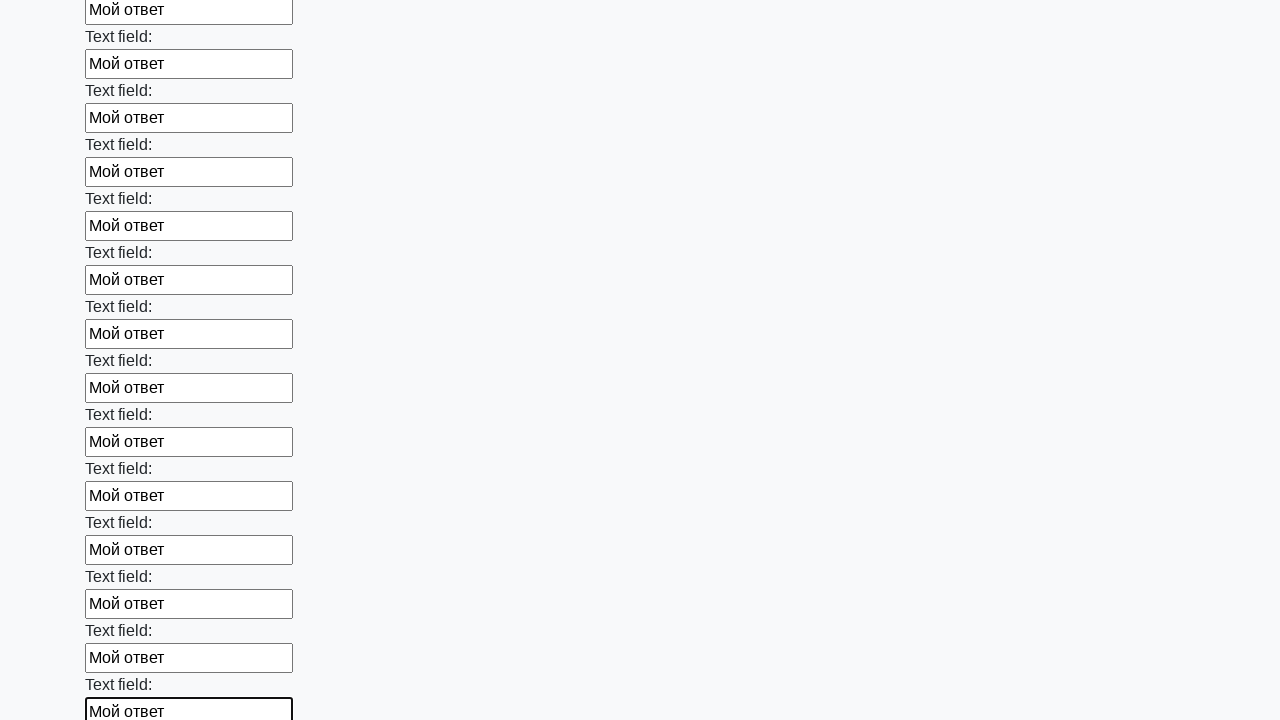

Filled an input field with 'Мой ответ' on input >> nth=63
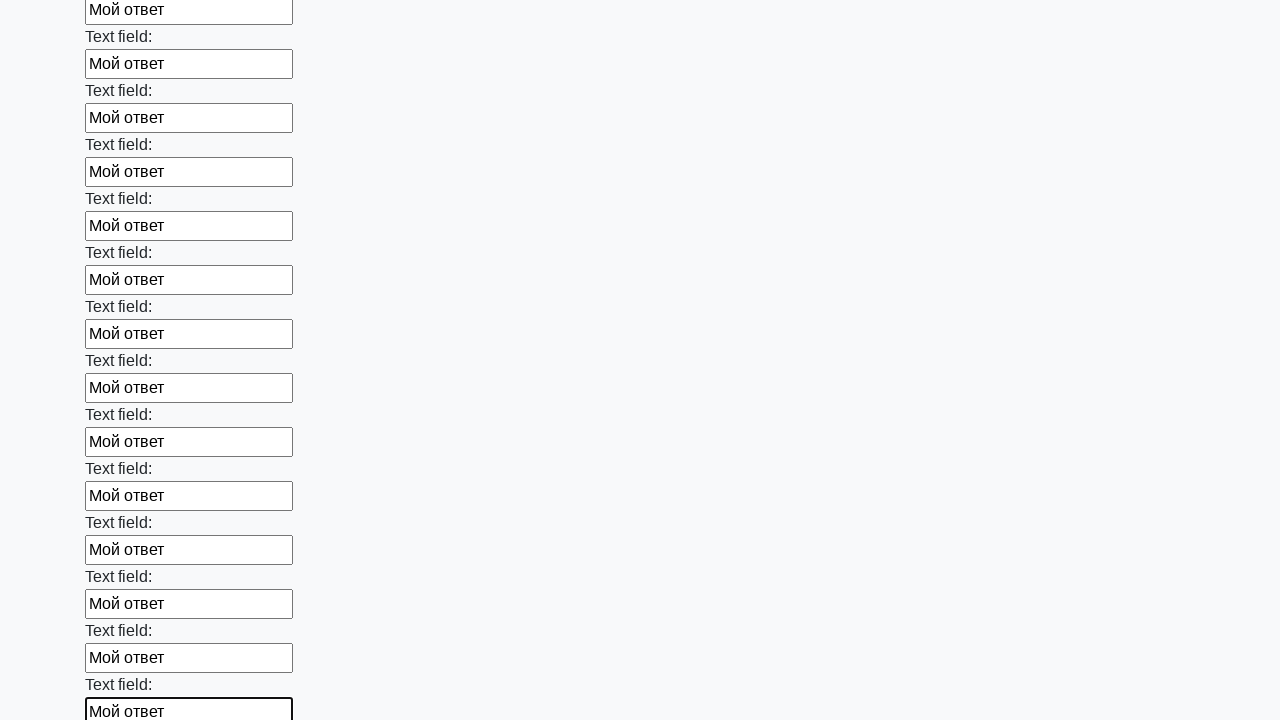

Filled an input field with 'Мой ответ' on input >> nth=64
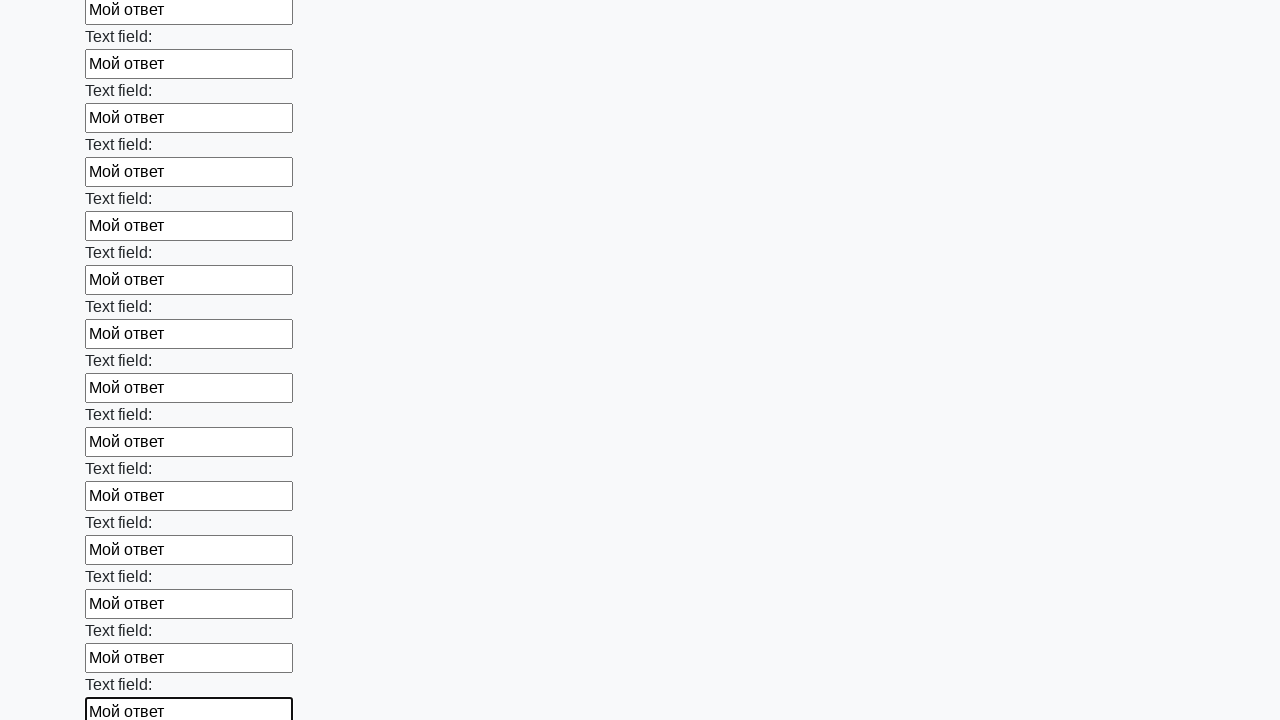

Filled an input field with 'Мой ответ' on input >> nth=65
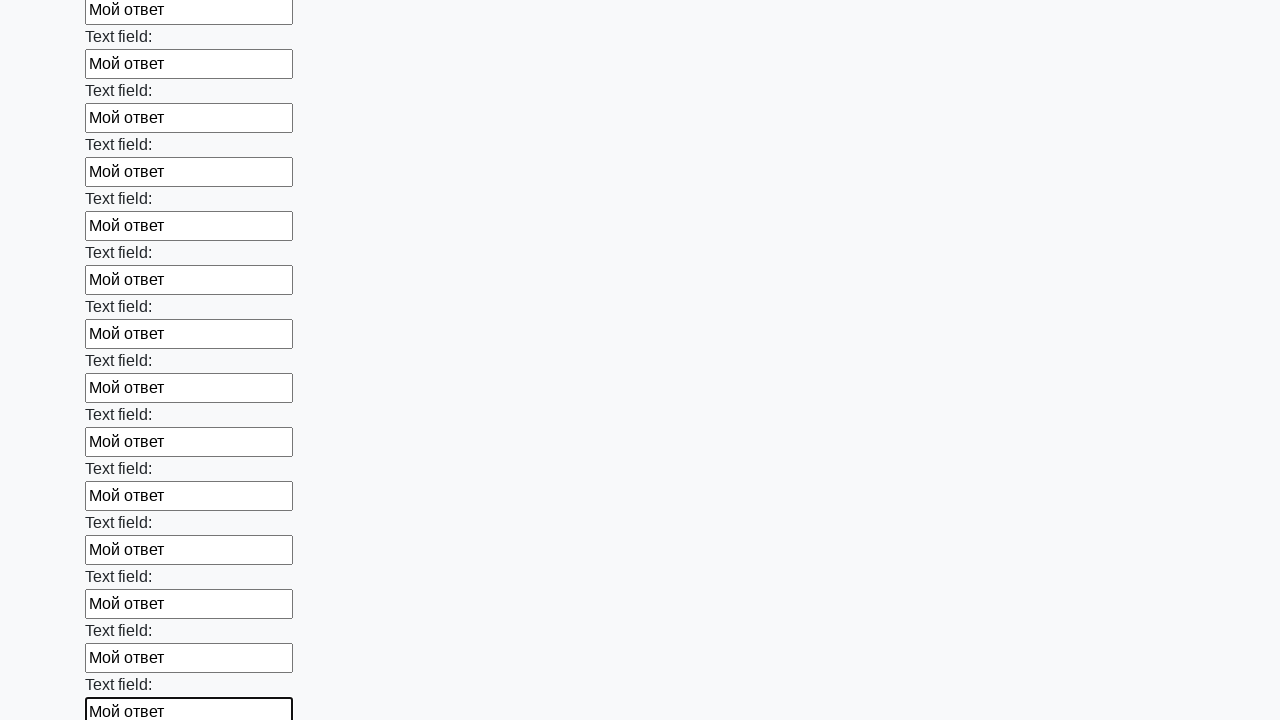

Filled an input field with 'Мой ответ' on input >> nth=66
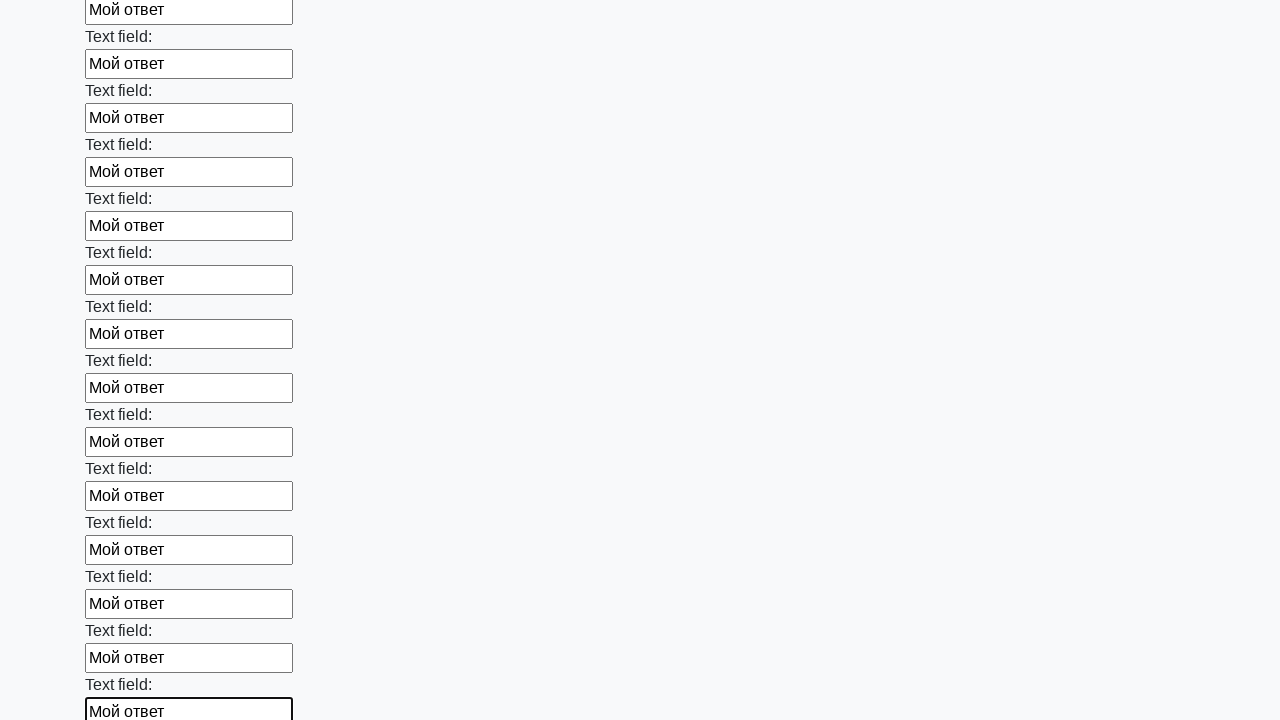

Filled an input field with 'Мой ответ' on input >> nth=67
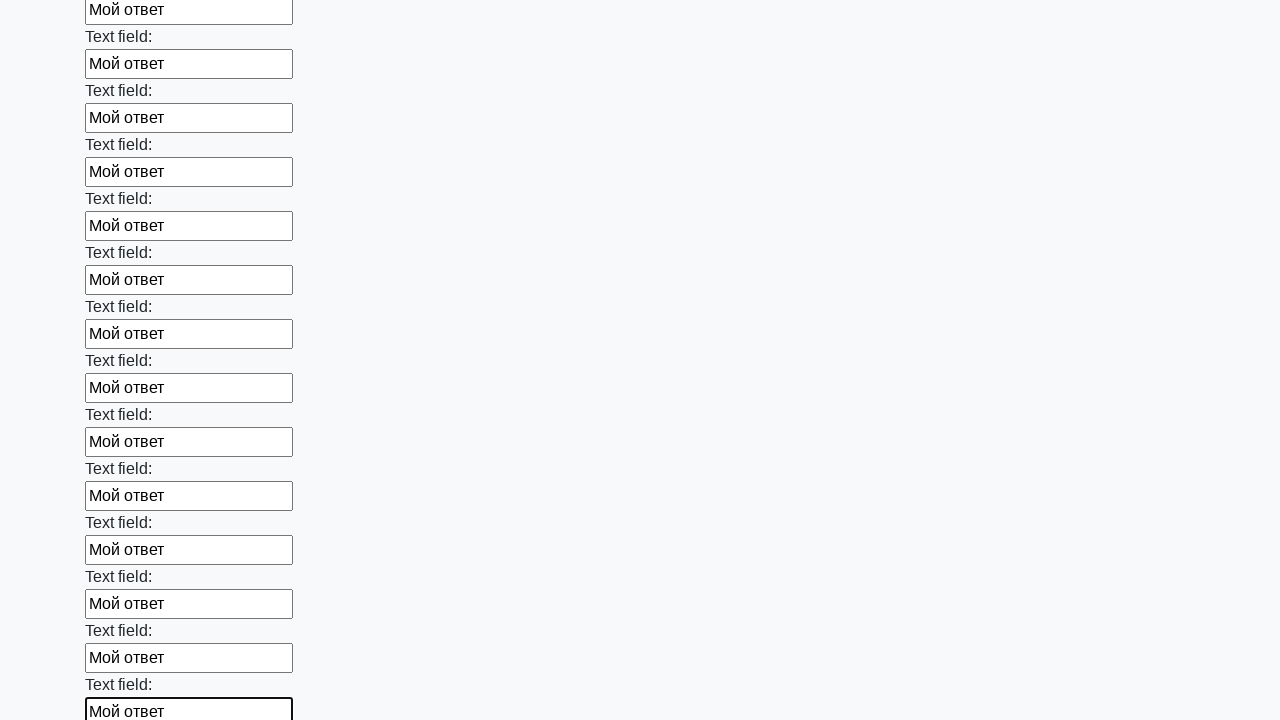

Filled an input field with 'Мой ответ' on input >> nth=68
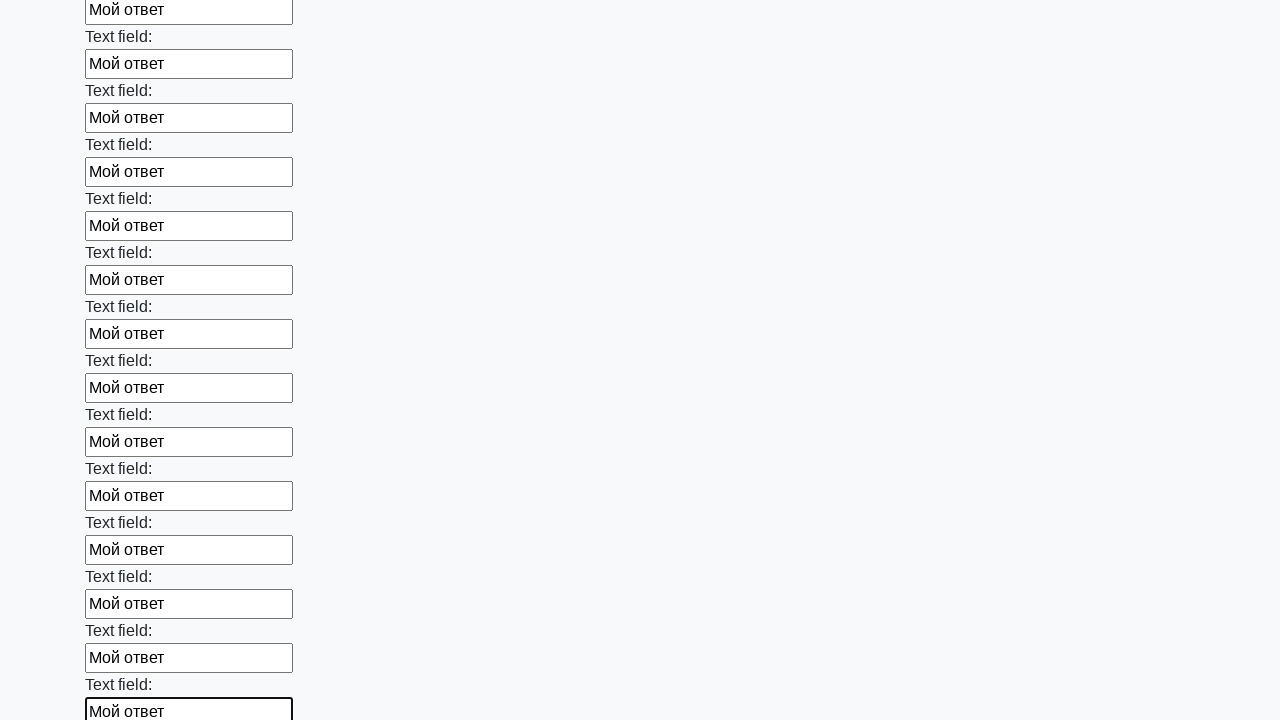

Filled an input field with 'Мой ответ' on input >> nth=69
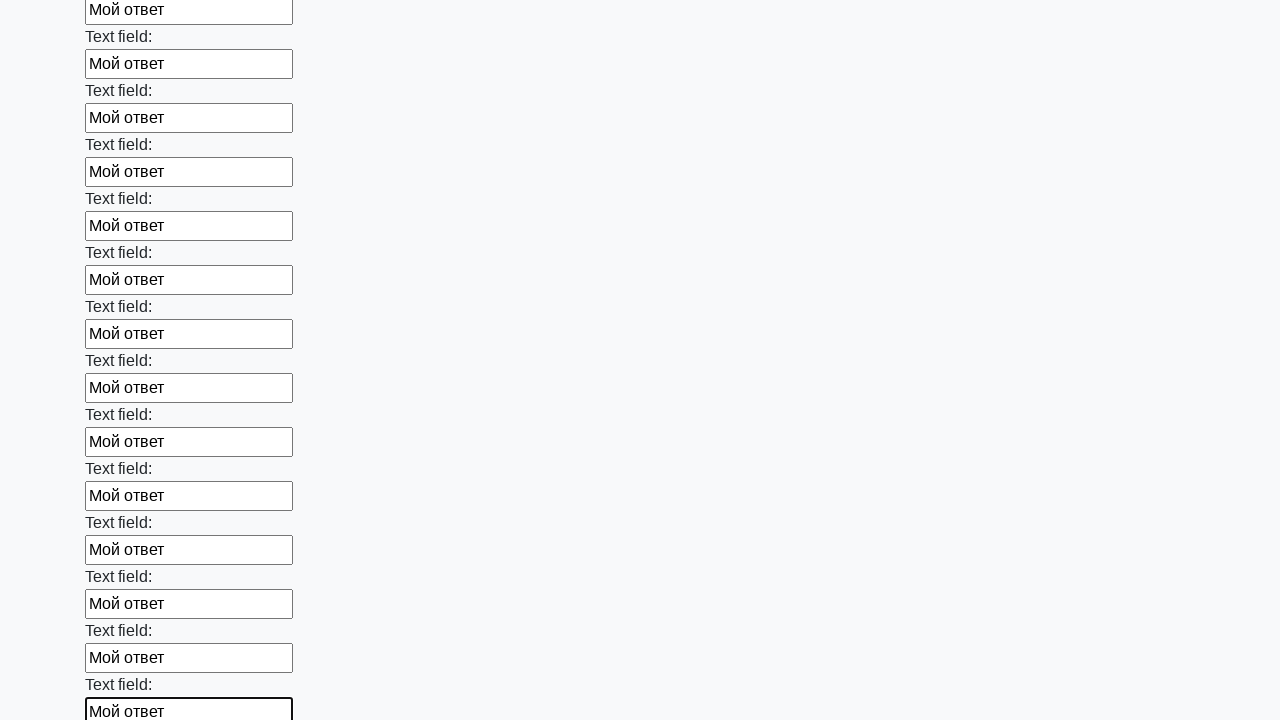

Filled an input field with 'Мой ответ' on input >> nth=70
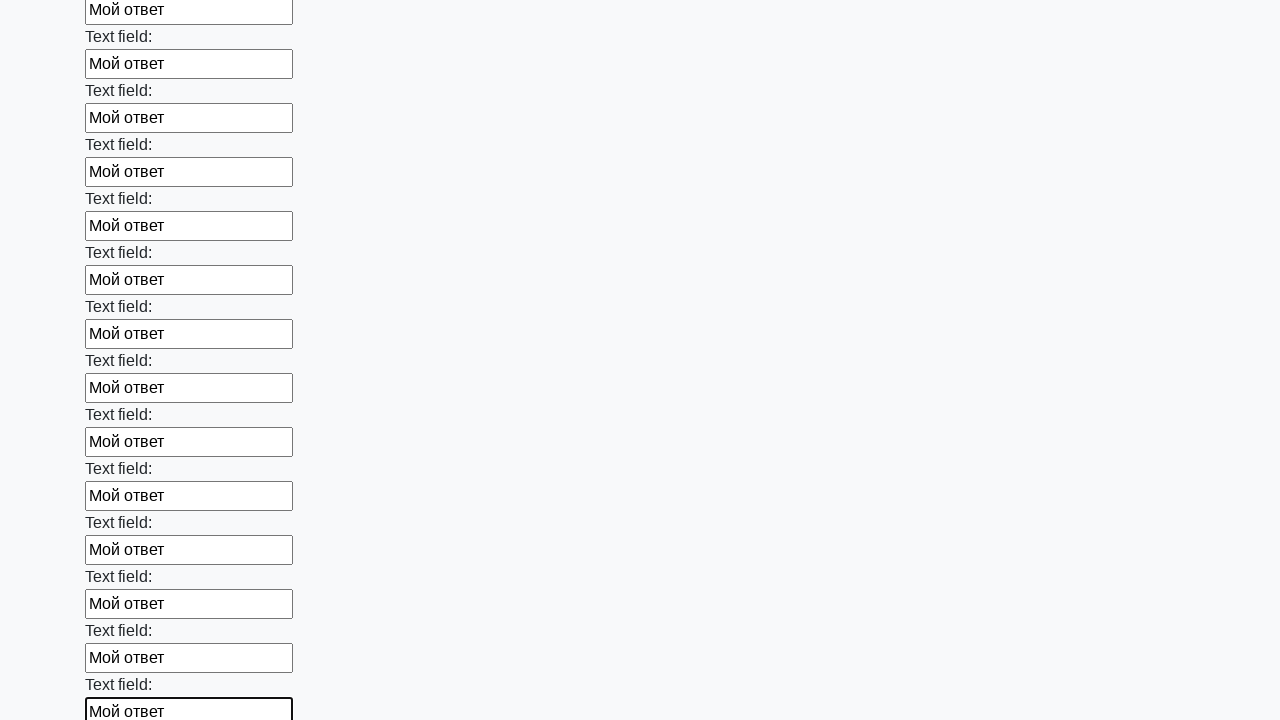

Filled an input field with 'Мой ответ' on input >> nth=71
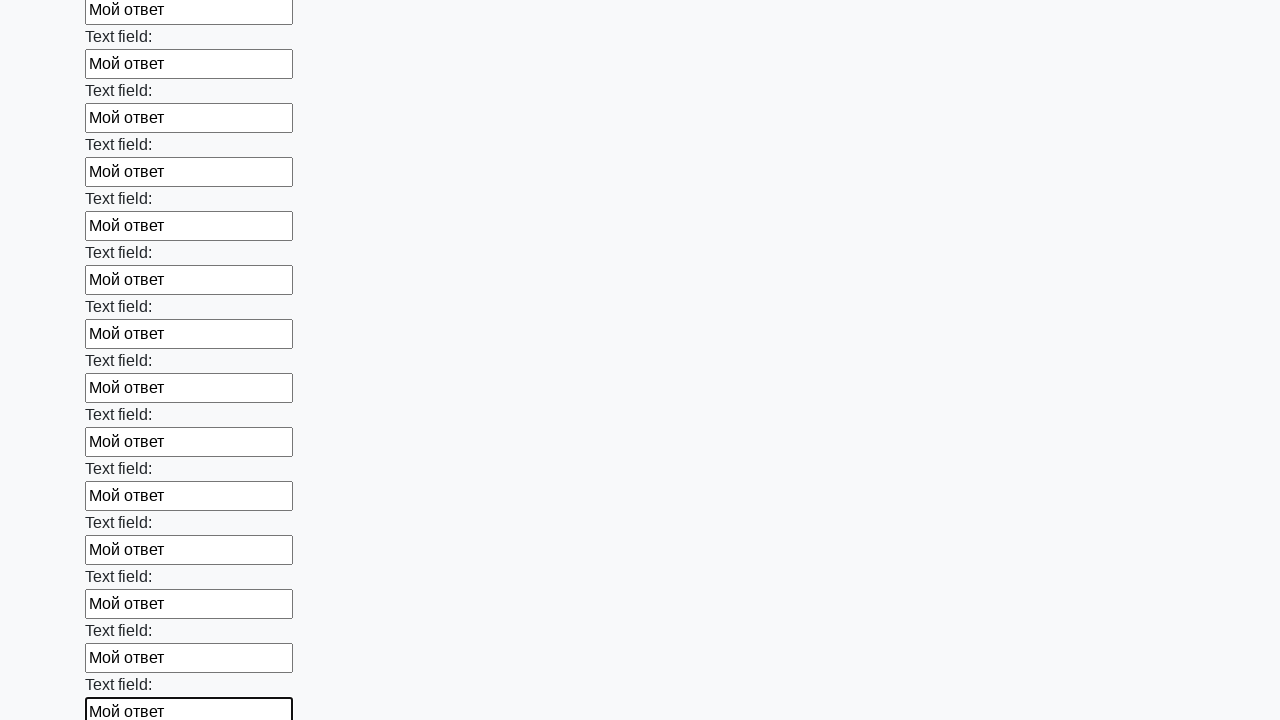

Filled an input field with 'Мой ответ' on input >> nth=72
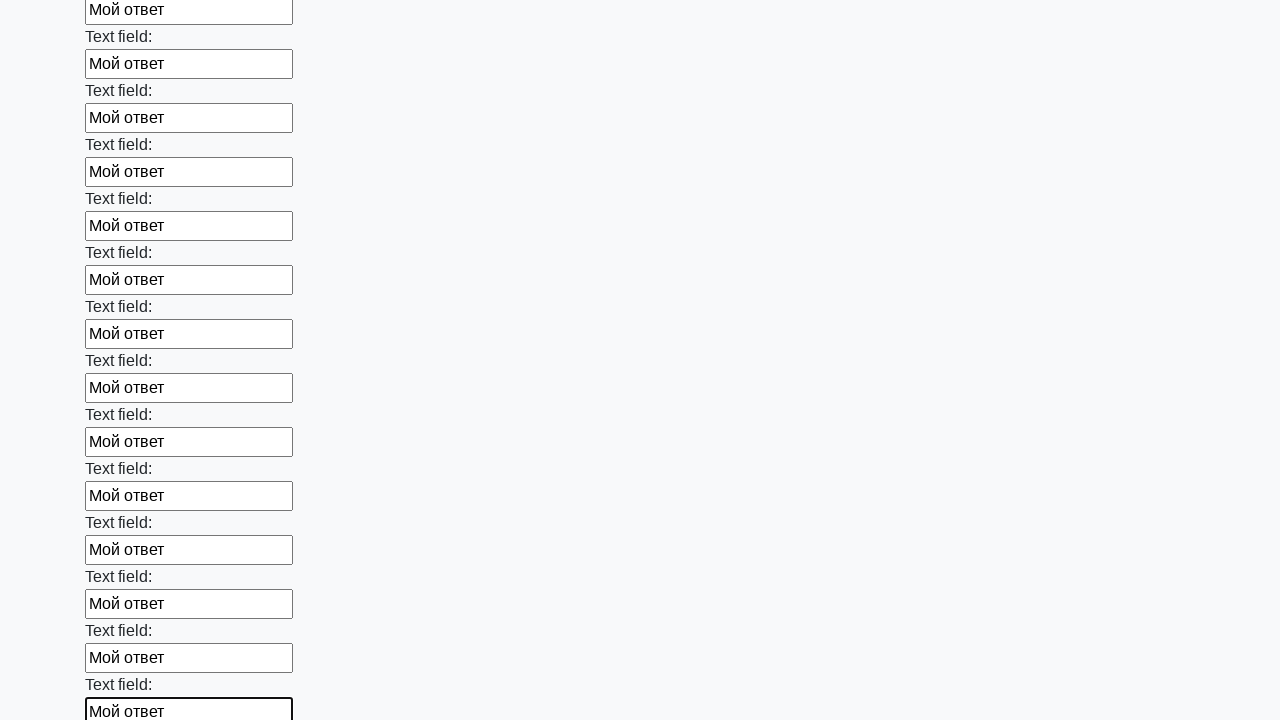

Filled an input field with 'Мой ответ' on input >> nth=73
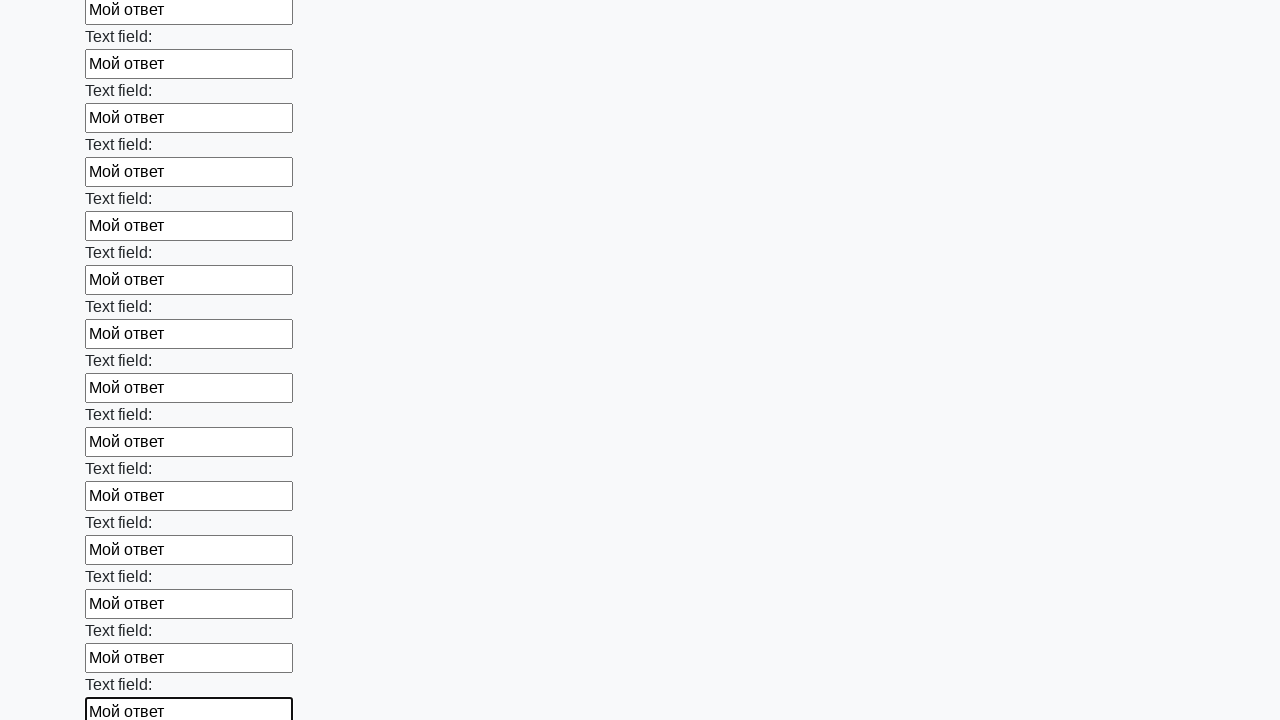

Filled an input field with 'Мой ответ' on input >> nth=74
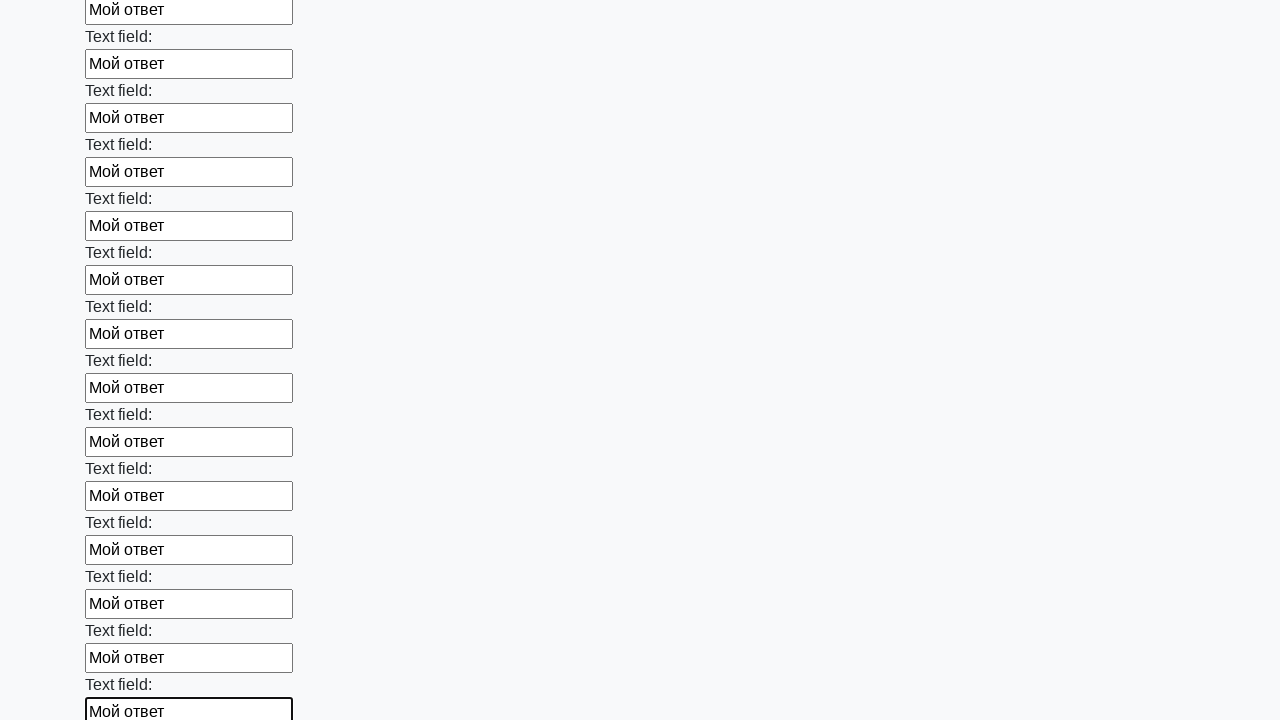

Filled an input field with 'Мой ответ' on input >> nth=75
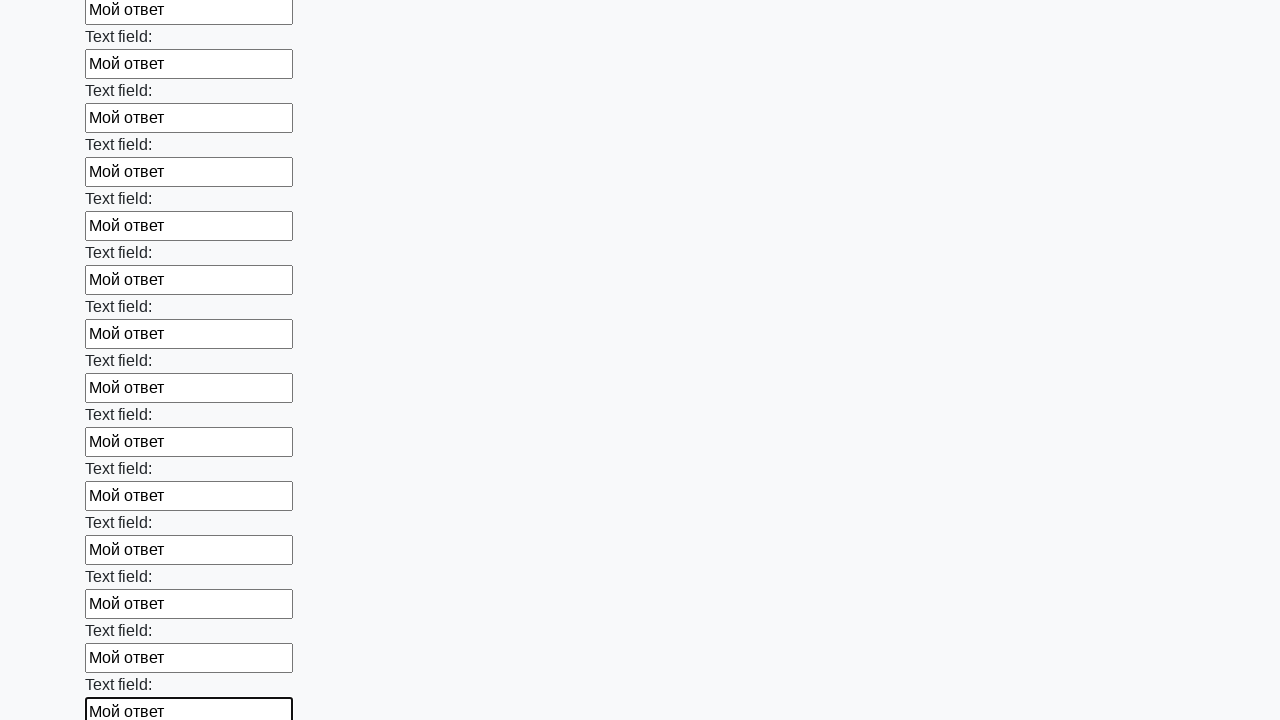

Filled an input field with 'Мой ответ' on input >> nth=76
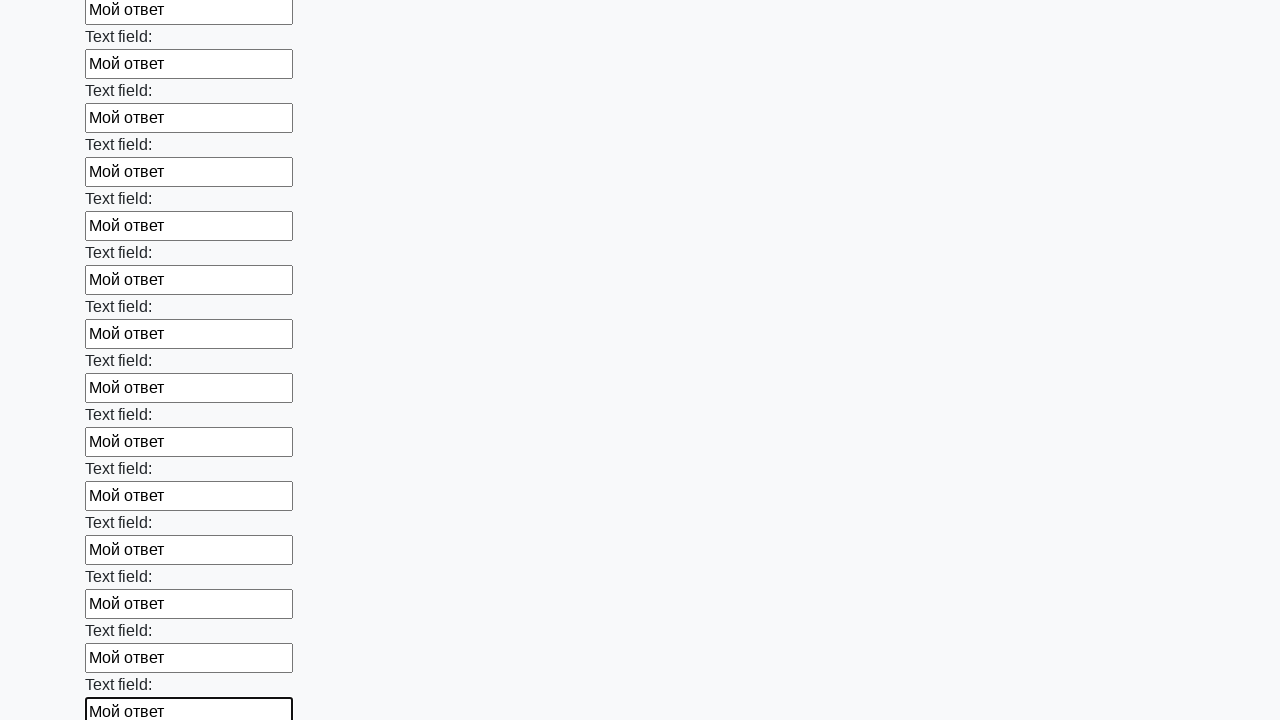

Filled an input field with 'Мой ответ' on input >> nth=77
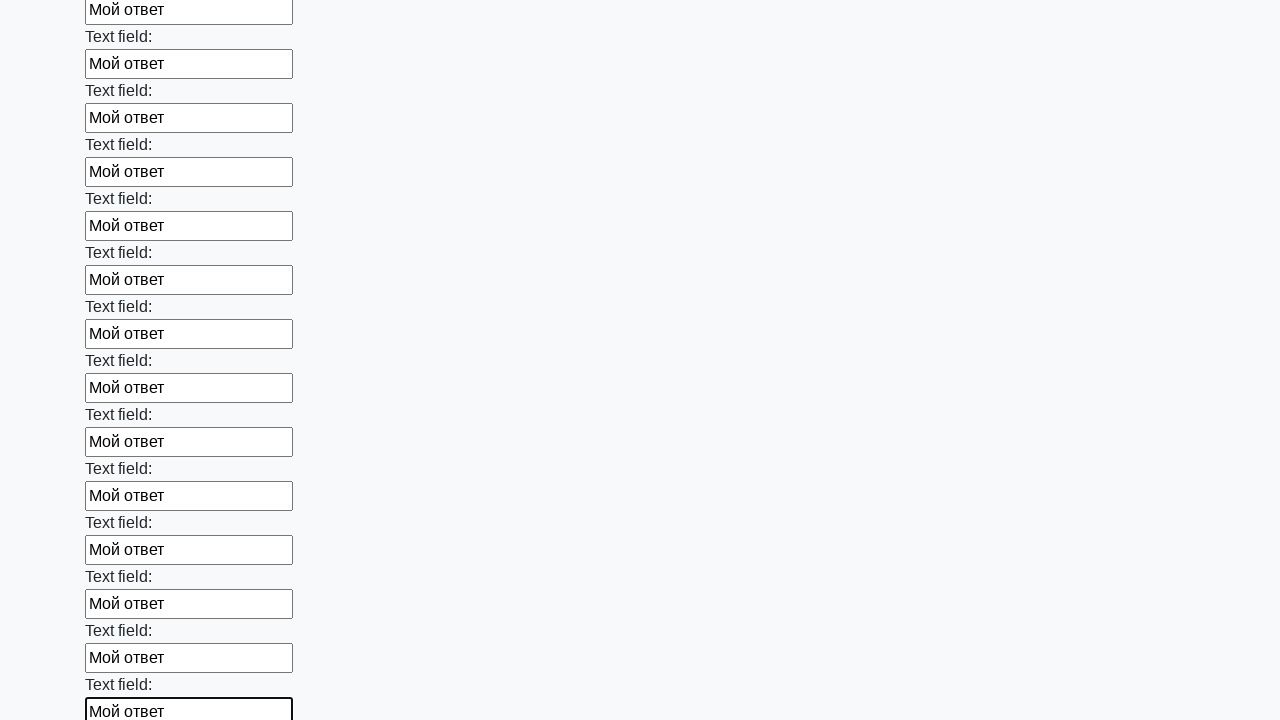

Filled an input field with 'Мой ответ' on input >> nth=78
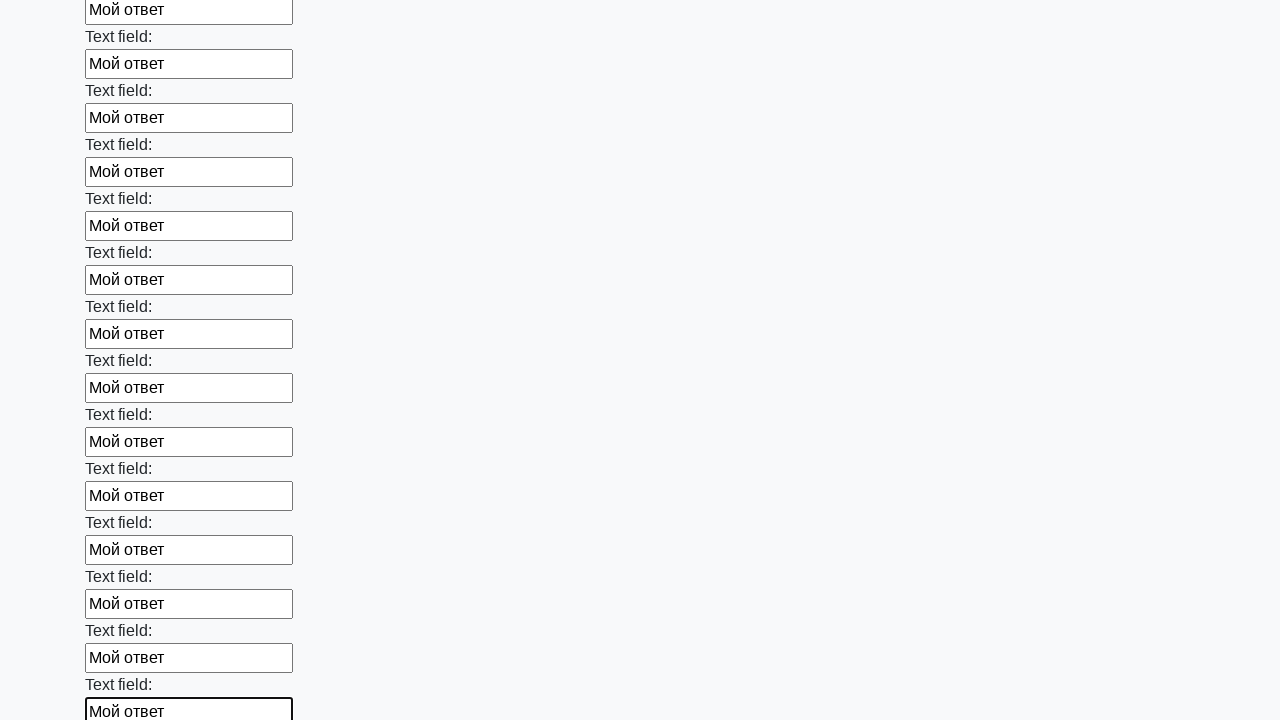

Filled an input field with 'Мой ответ' on input >> nth=79
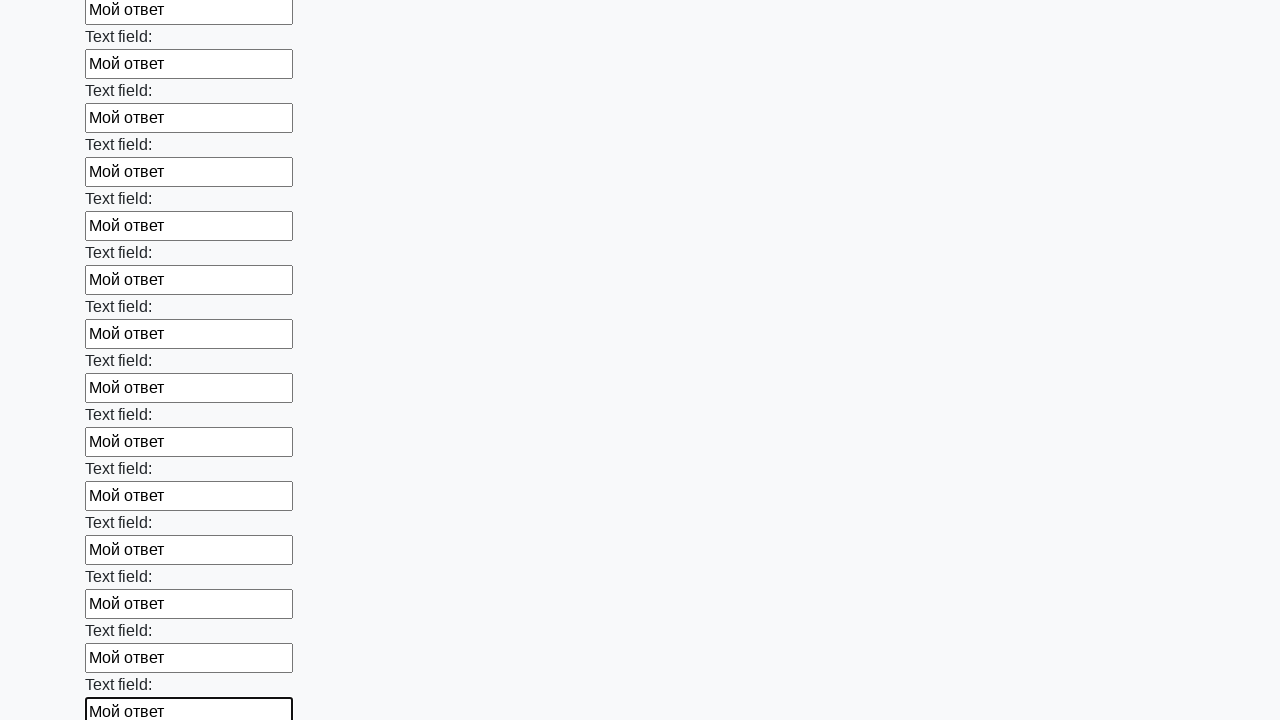

Filled an input field with 'Мой ответ' on input >> nth=80
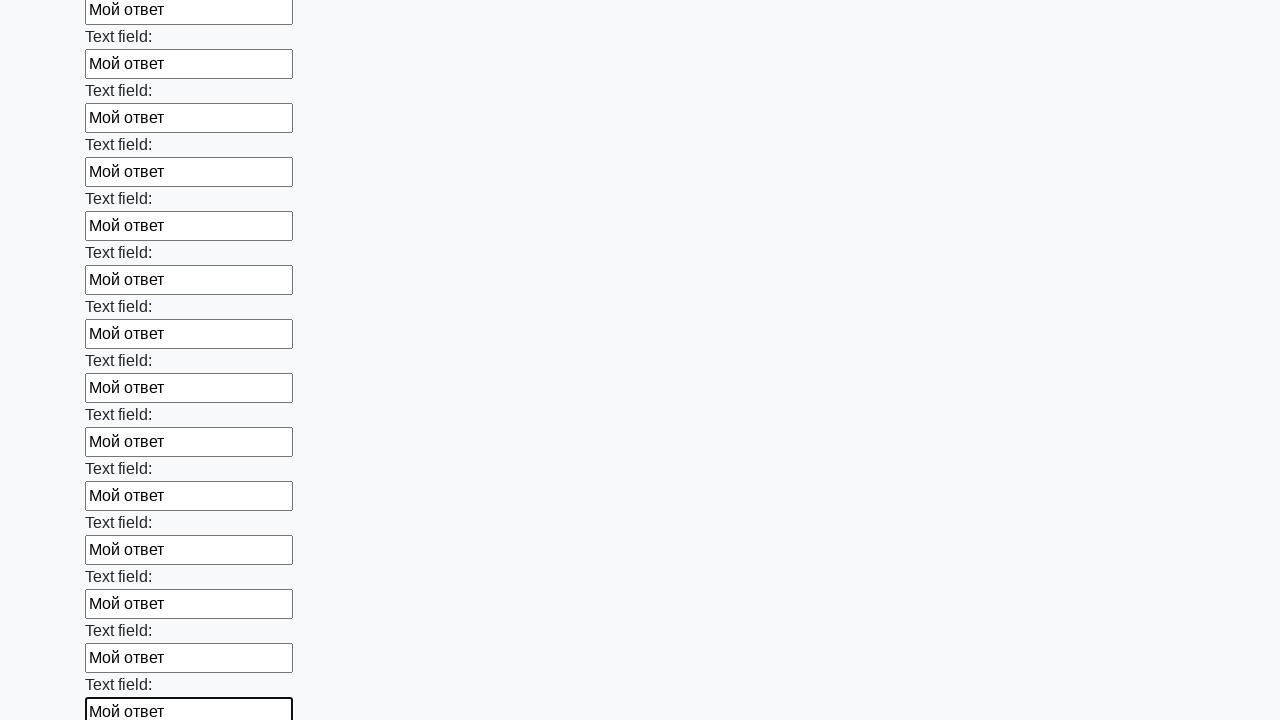

Filled an input field with 'Мой ответ' on input >> nth=81
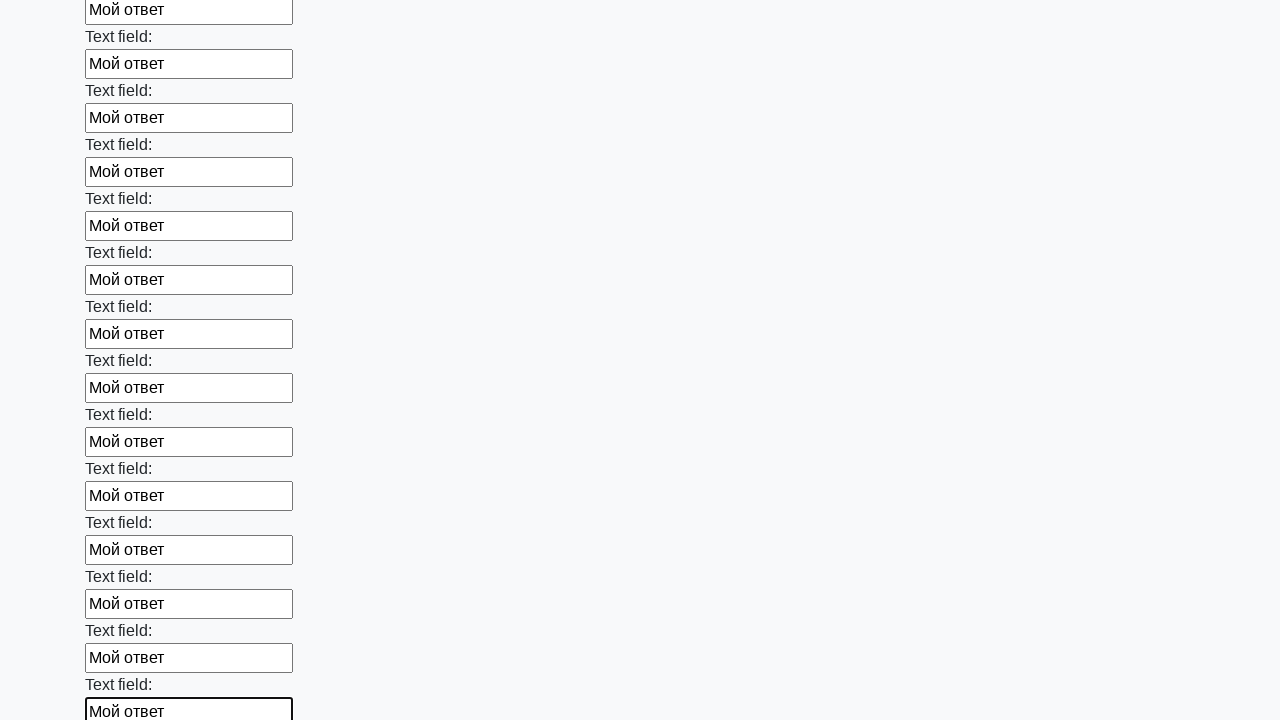

Filled an input field with 'Мой ответ' on input >> nth=82
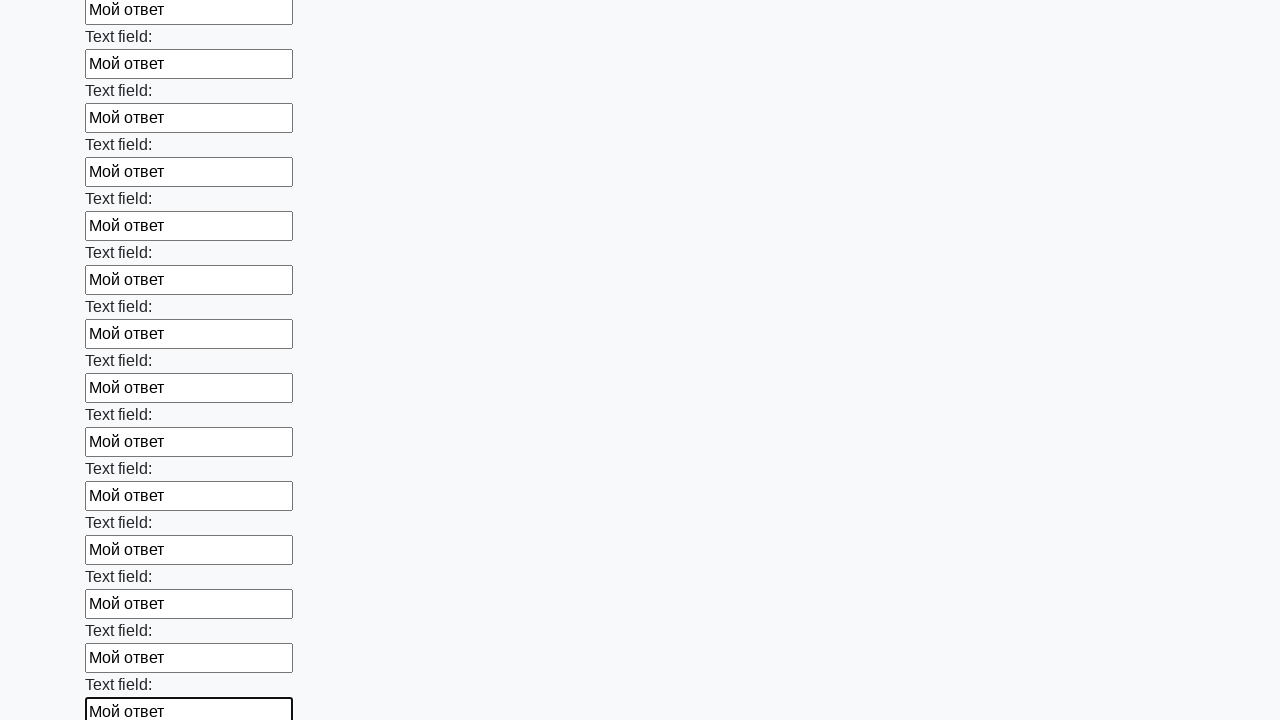

Filled an input field with 'Мой ответ' on input >> nth=83
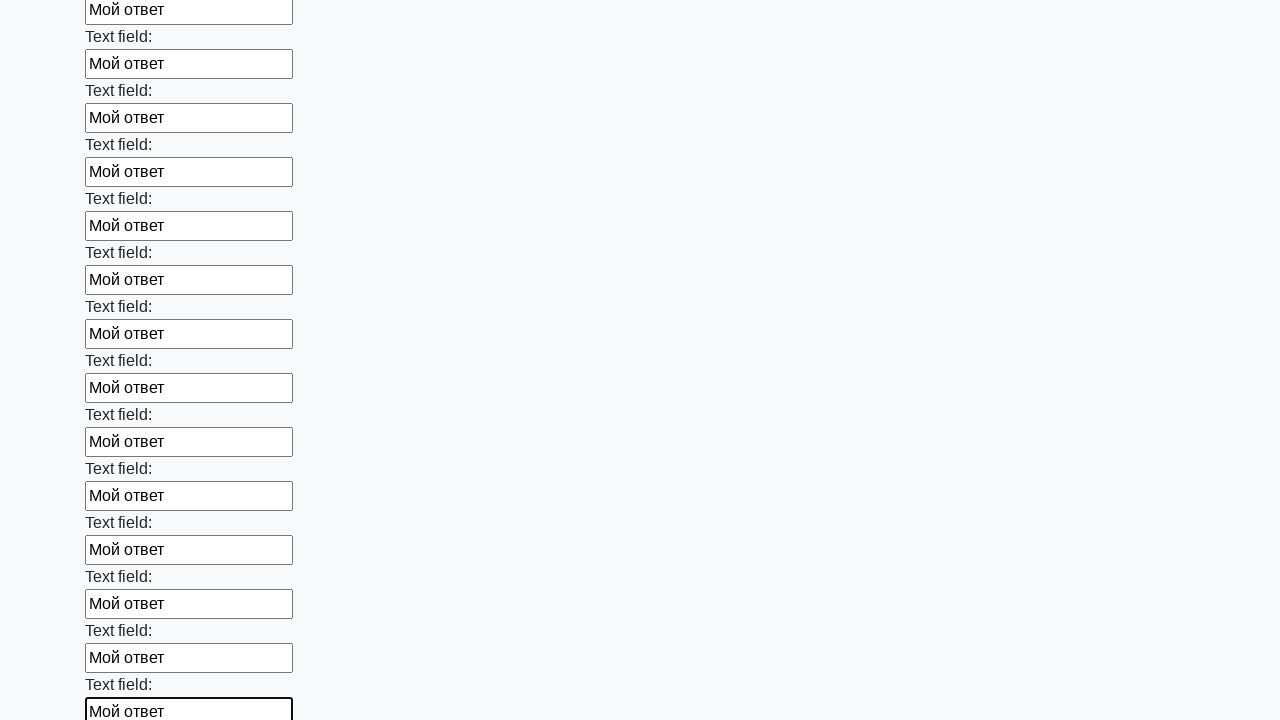

Filled an input field with 'Мой ответ' on input >> nth=84
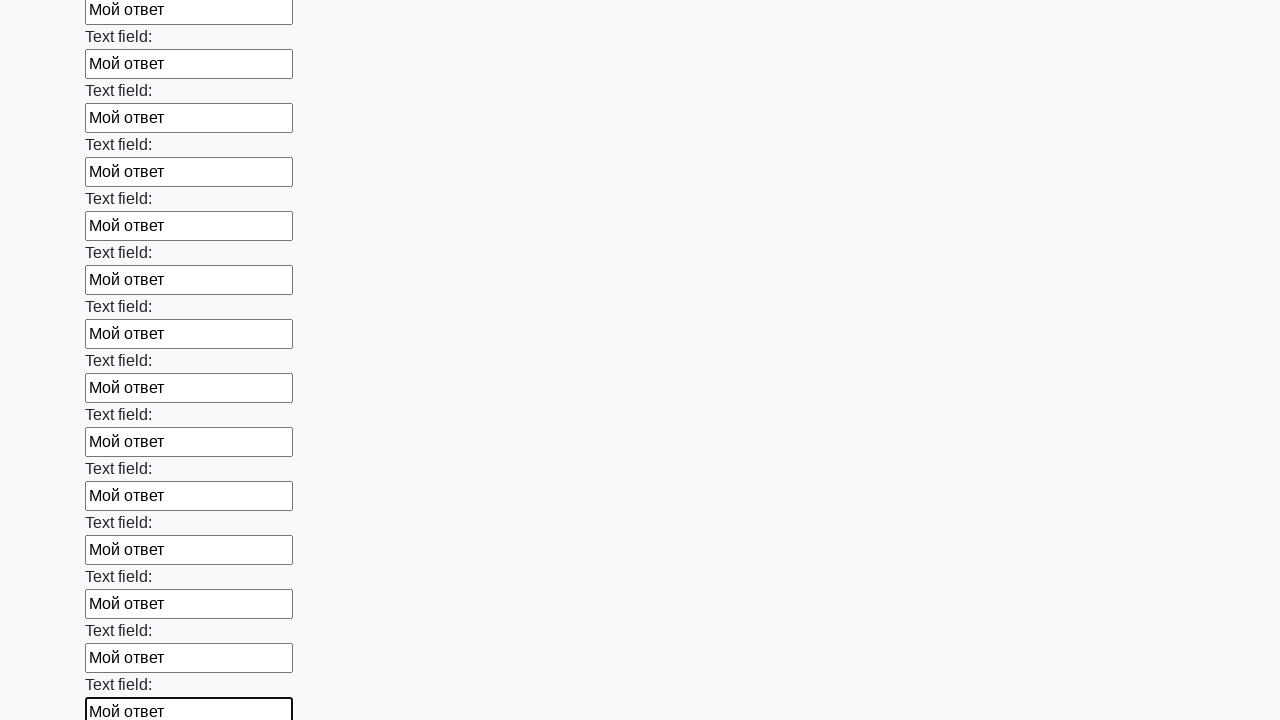

Filled an input field with 'Мой ответ' on input >> nth=85
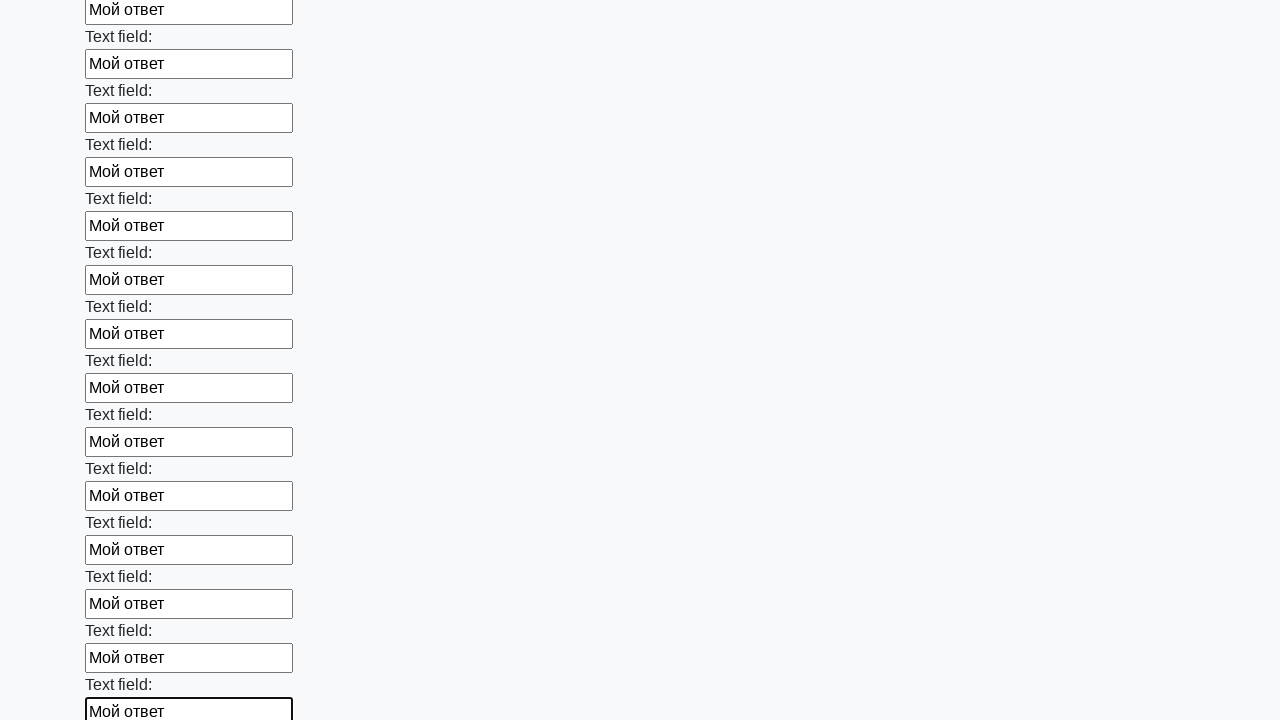

Filled an input field with 'Мой ответ' on input >> nth=86
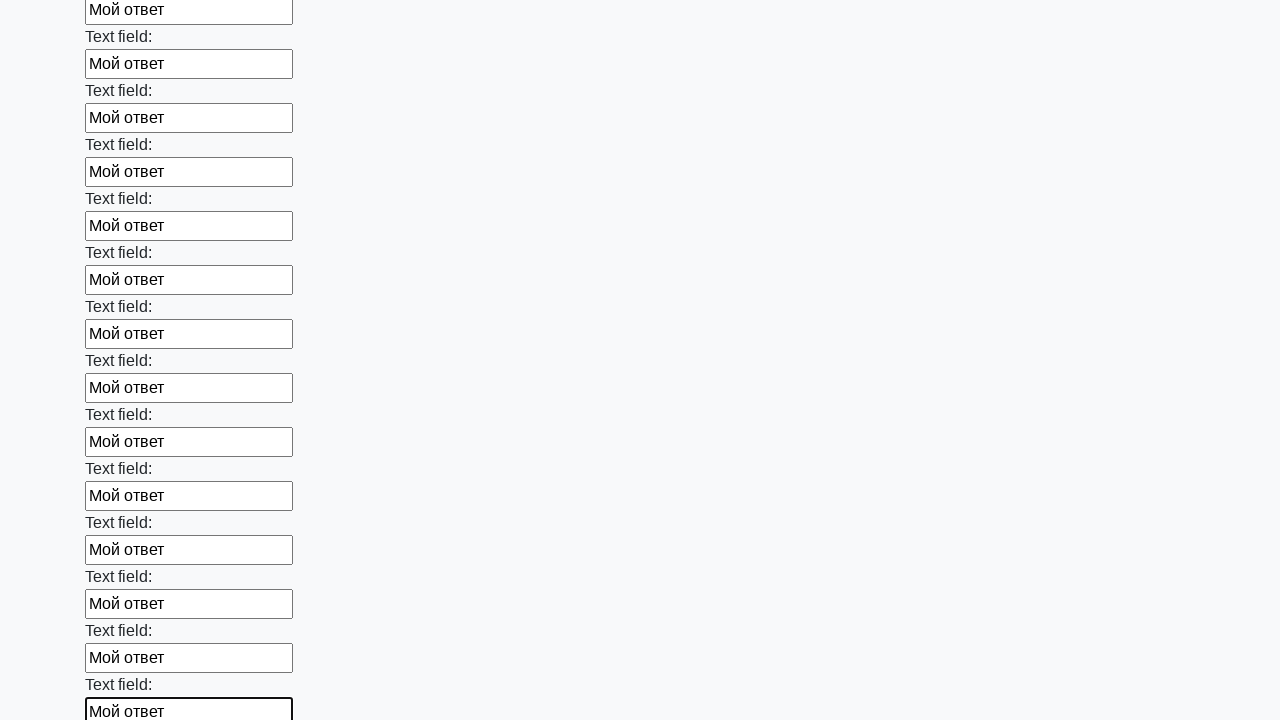

Filled an input field with 'Мой ответ' on input >> nth=87
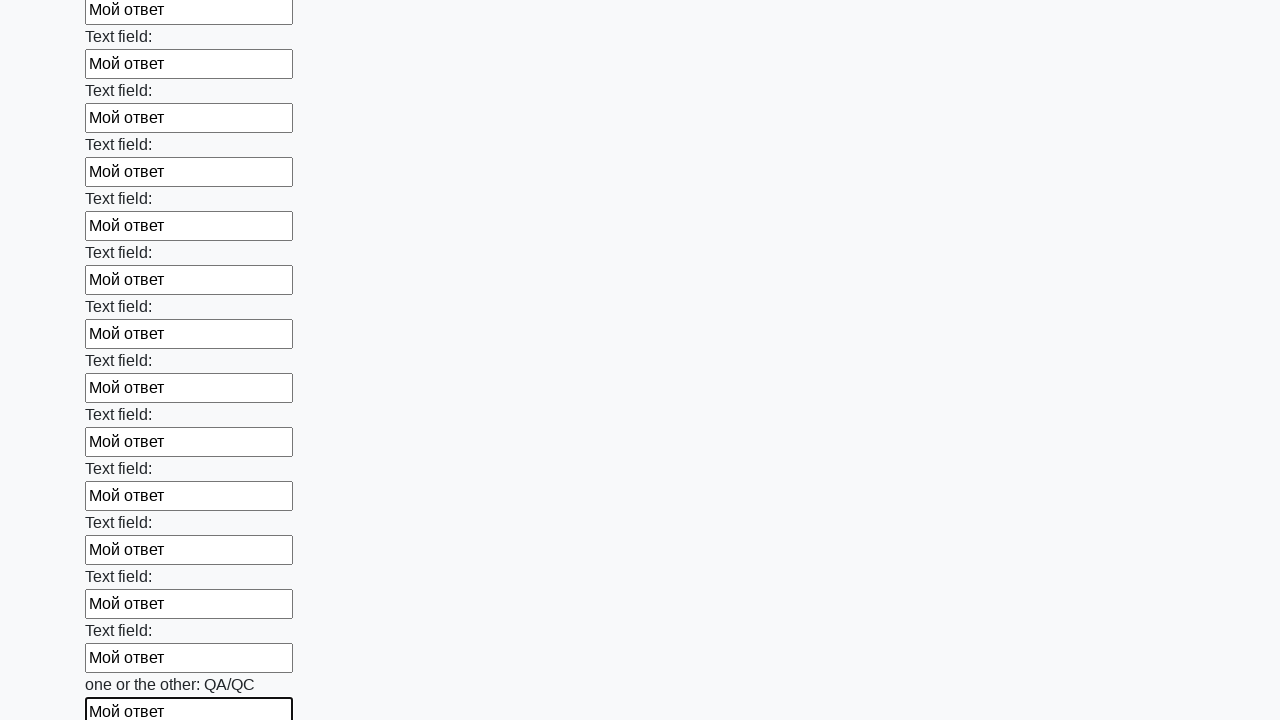

Filled an input field with 'Мой ответ' on input >> nth=88
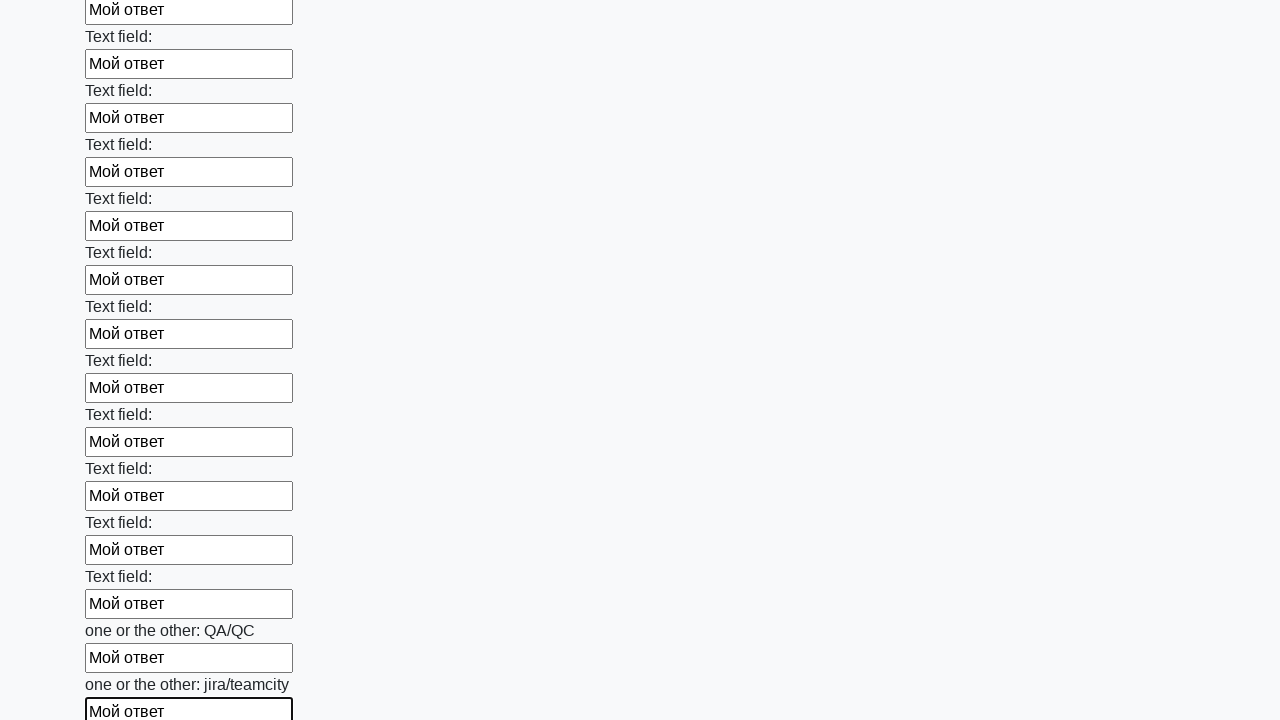

Filled an input field with 'Мой ответ' on input >> nth=89
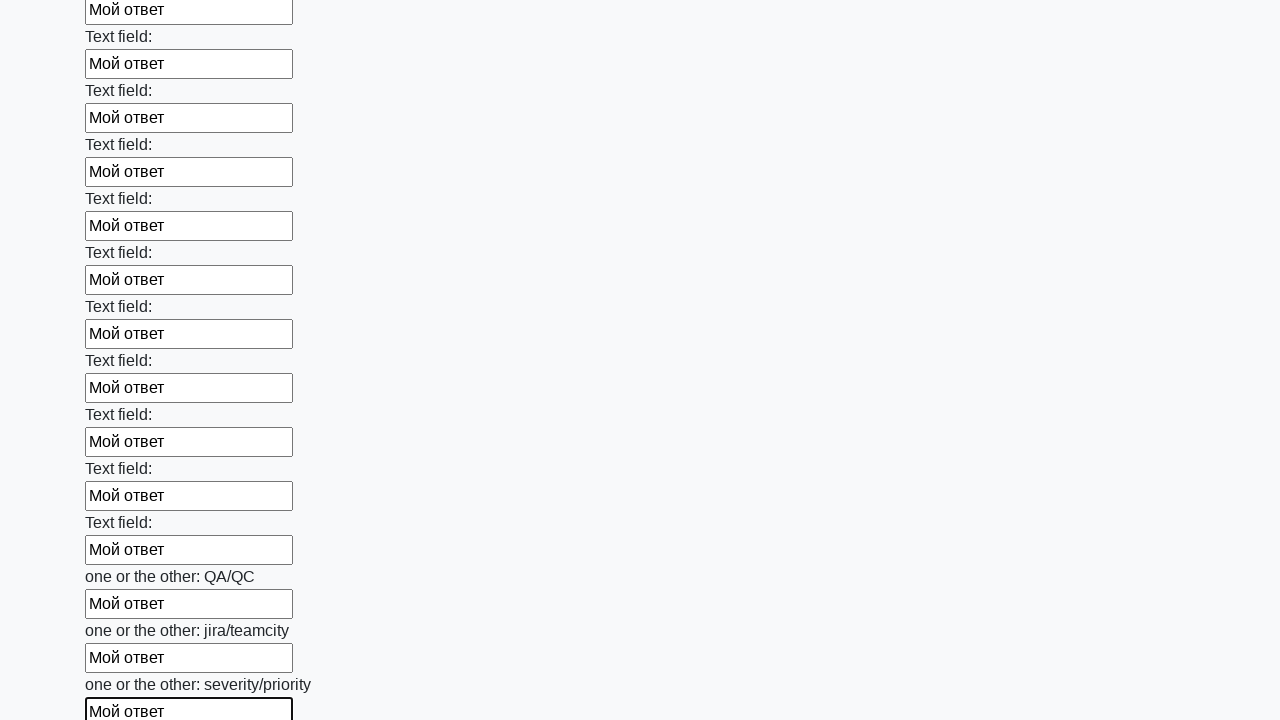

Filled an input field with 'Мой ответ' on input >> nth=90
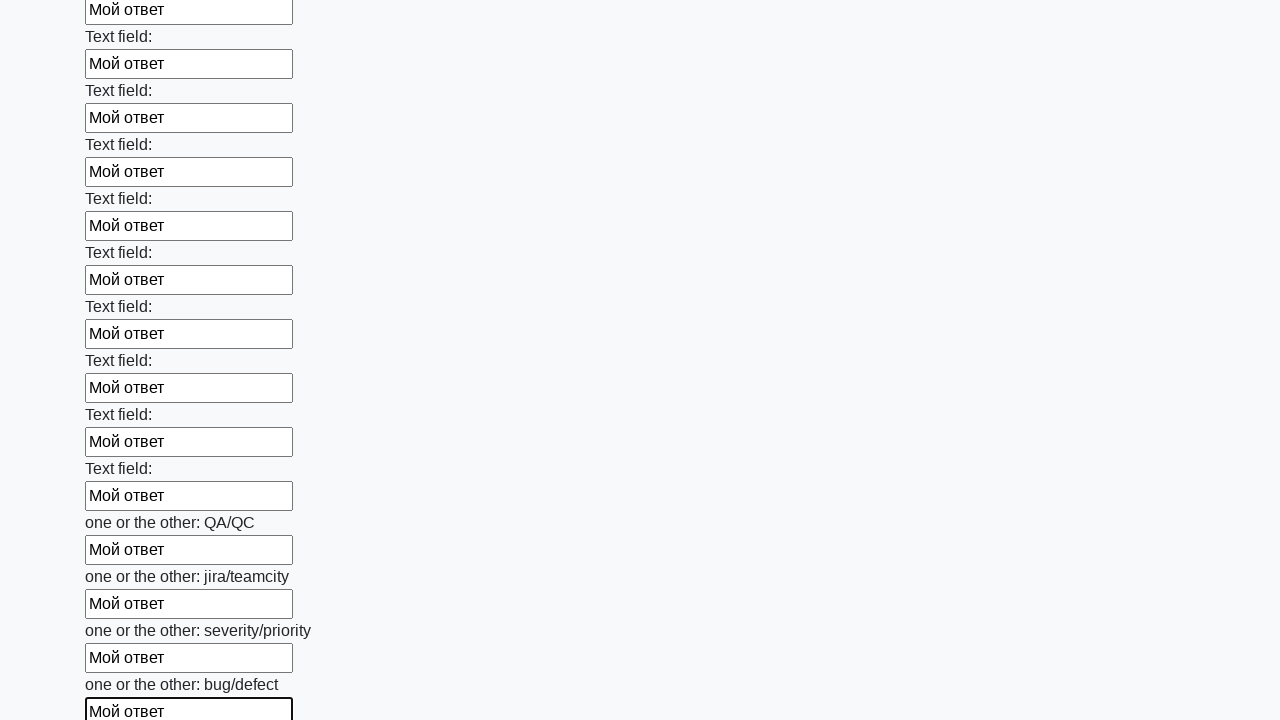

Filled an input field with 'Мой ответ' on input >> nth=91
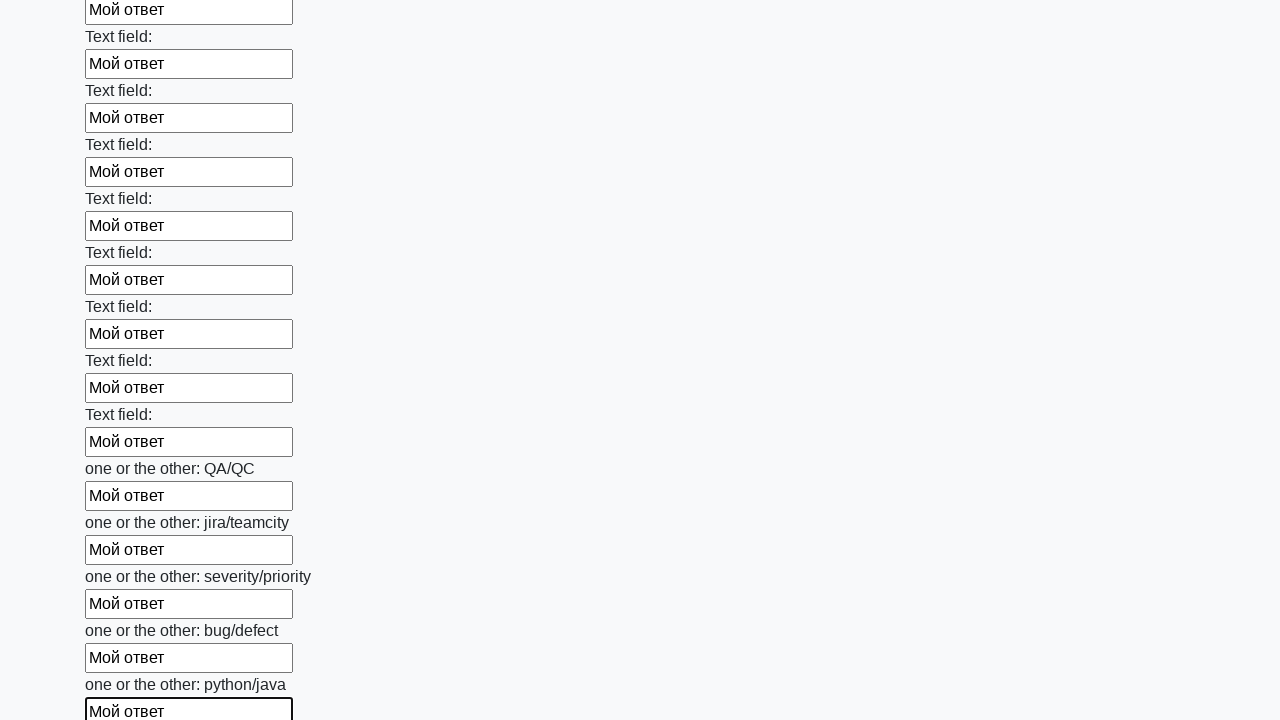

Filled an input field with 'Мой ответ' on input >> nth=92
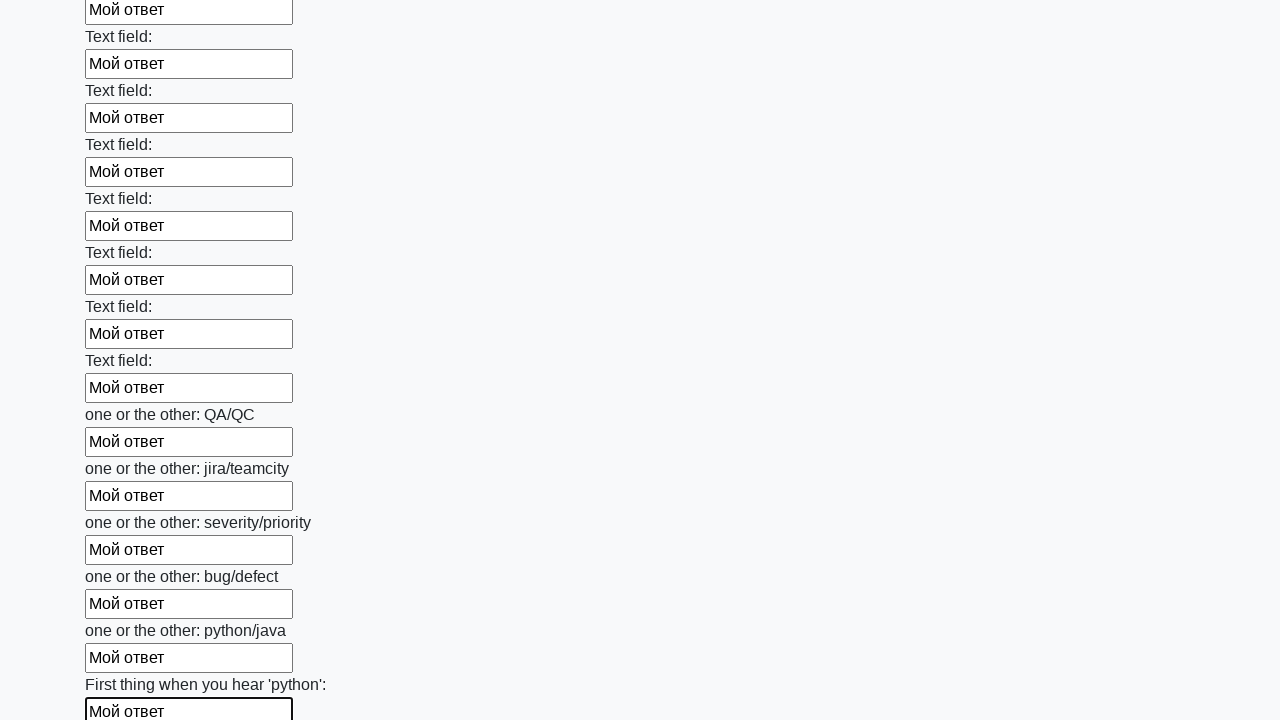

Filled an input field with 'Мой ответ' on input >> nth=93
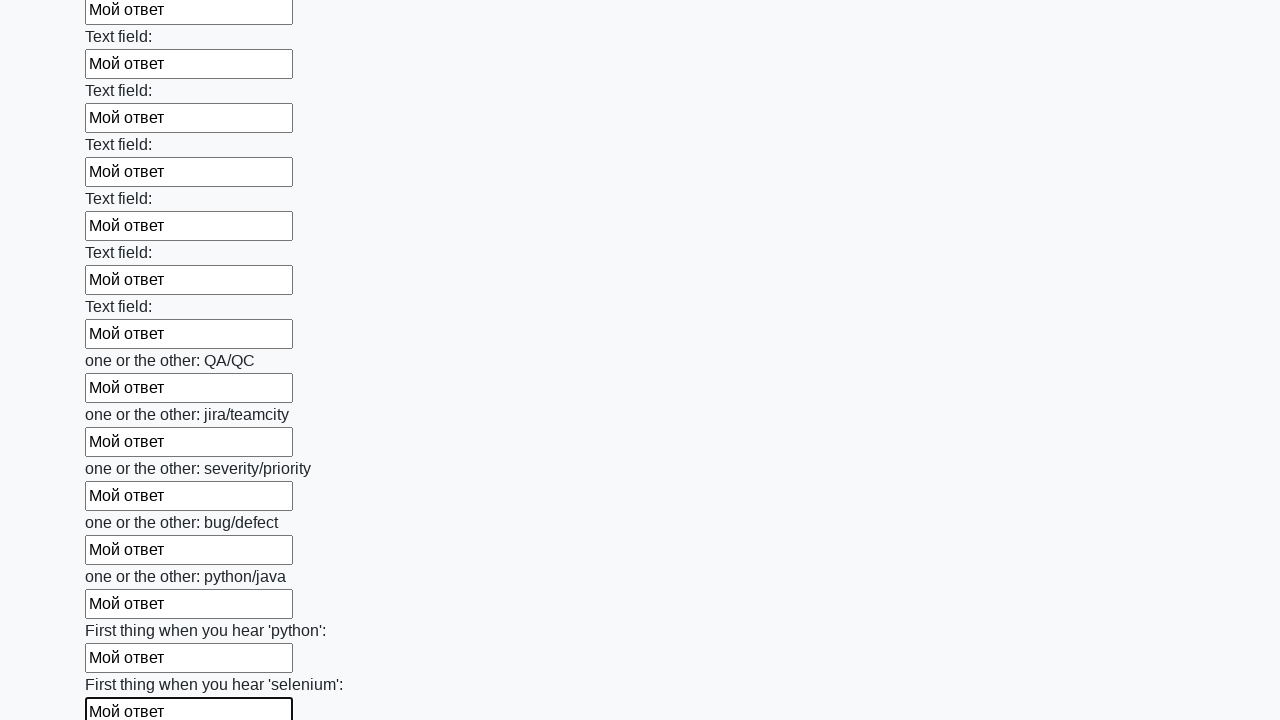

Filled an input field with 'Мой ответ' on input >> nth=94
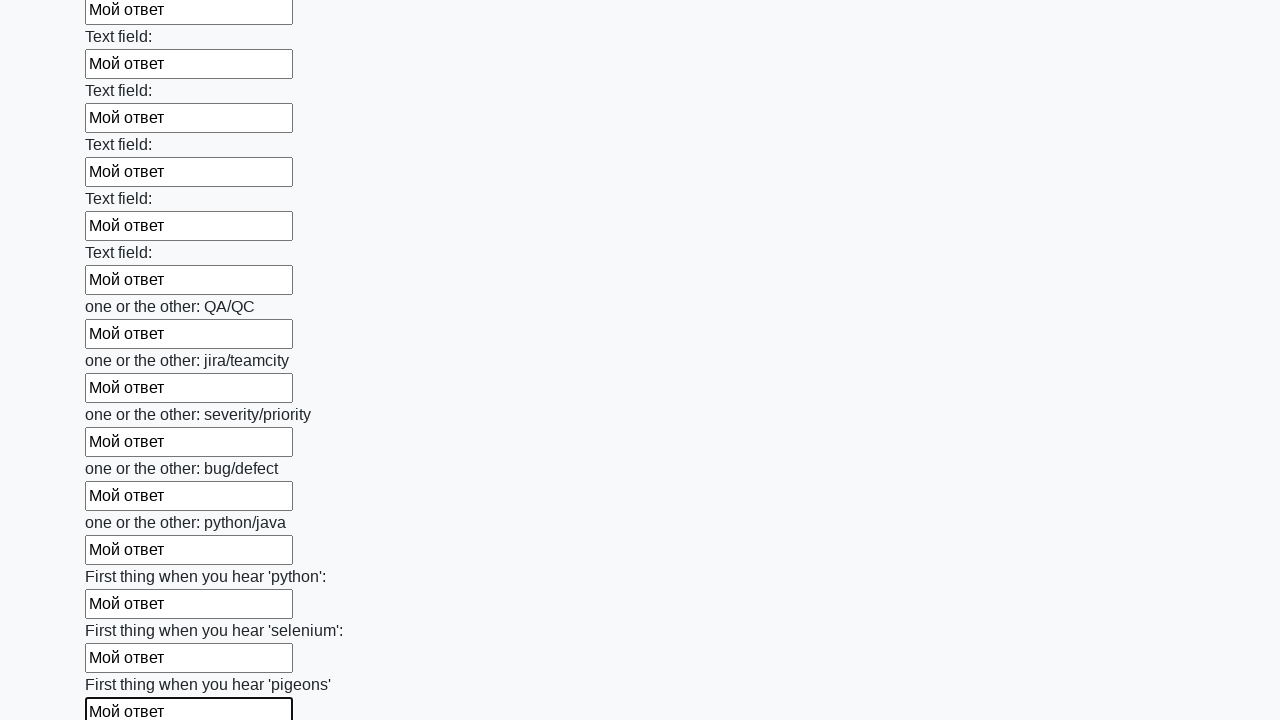

Filled an input field with 'Мой ответ' on input >> nth=95
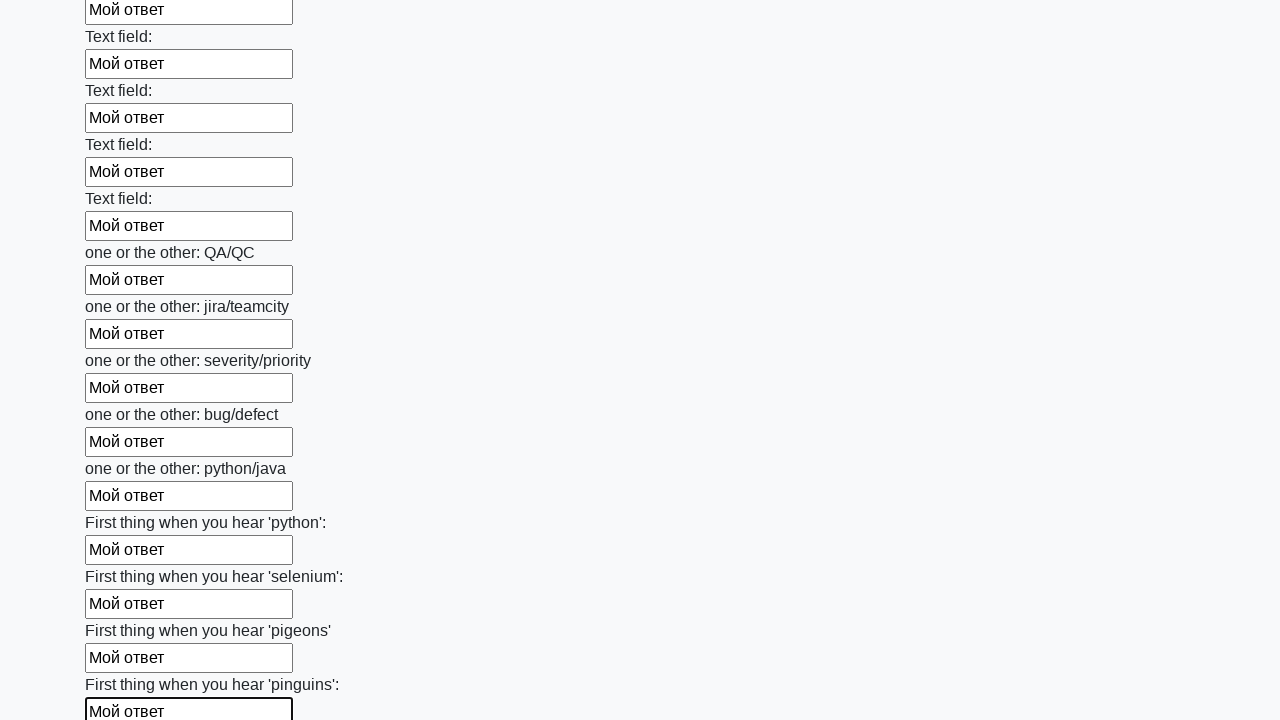

Filled an input field with 'Мой ответ' on input >> nth=96
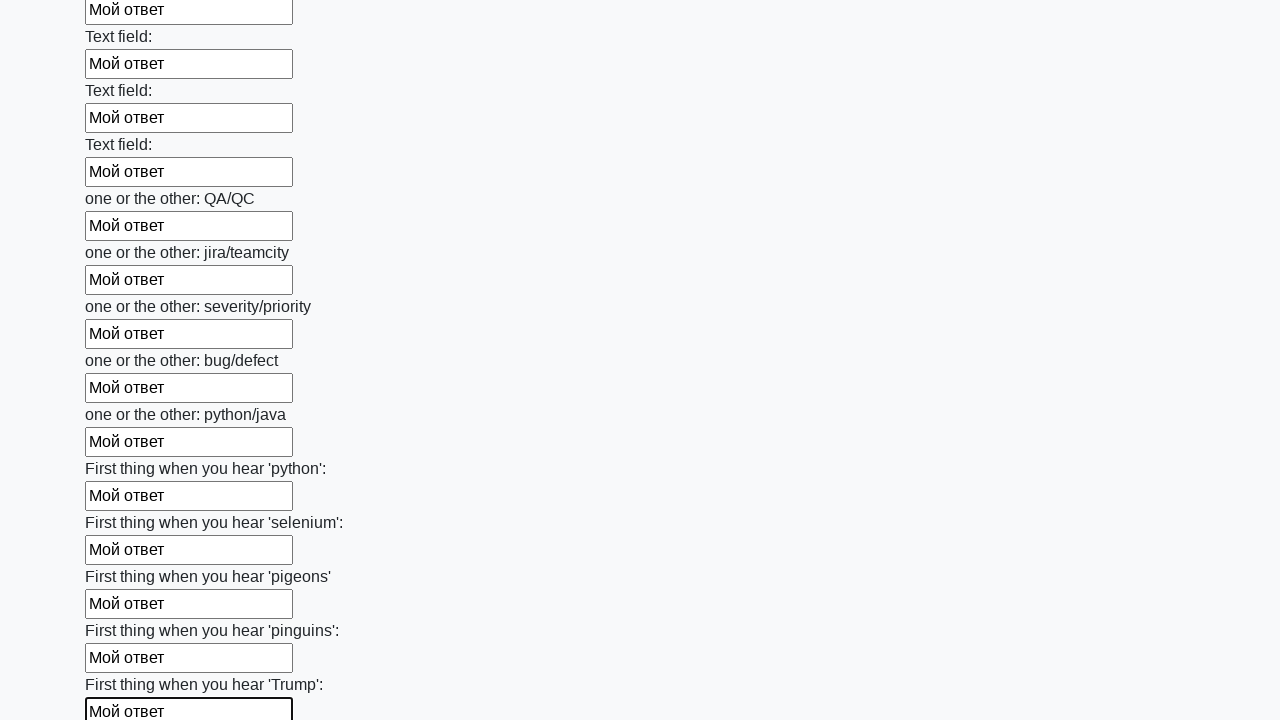

Filled an input field with 'Мой ответ' on input >> nth=97
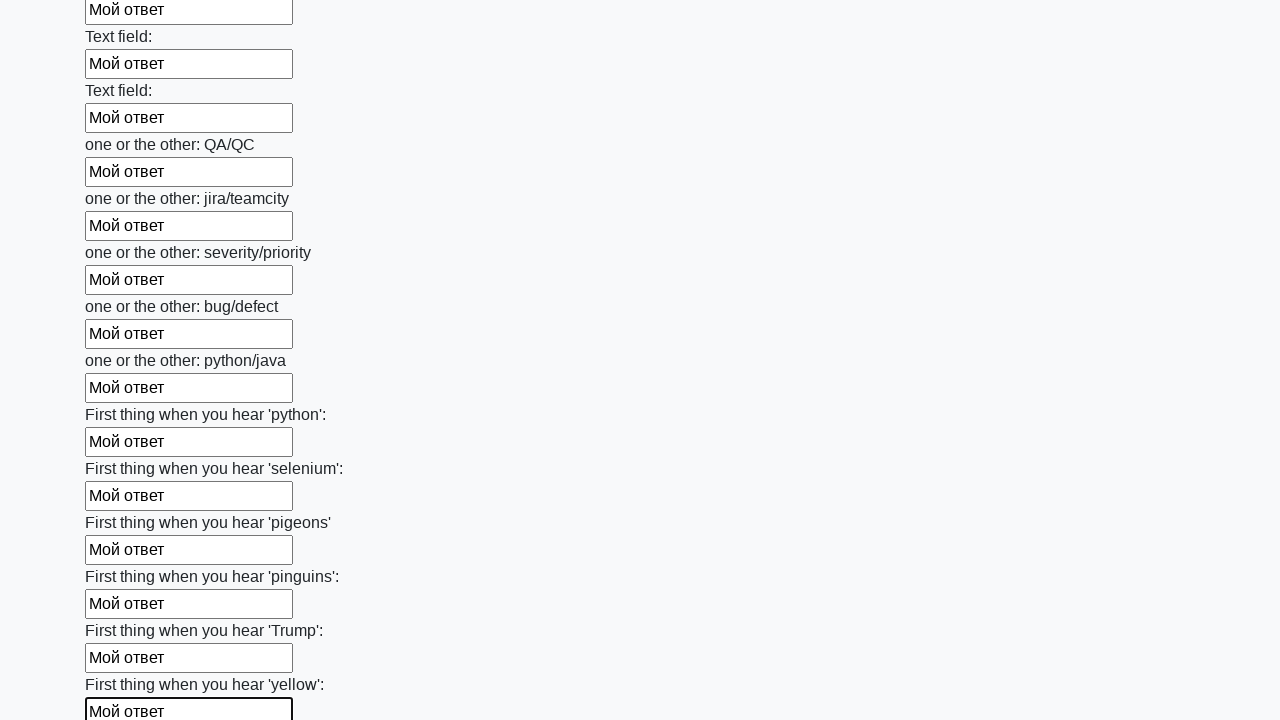

Filled an input field with 'Мой ответ' on input >> nth=98
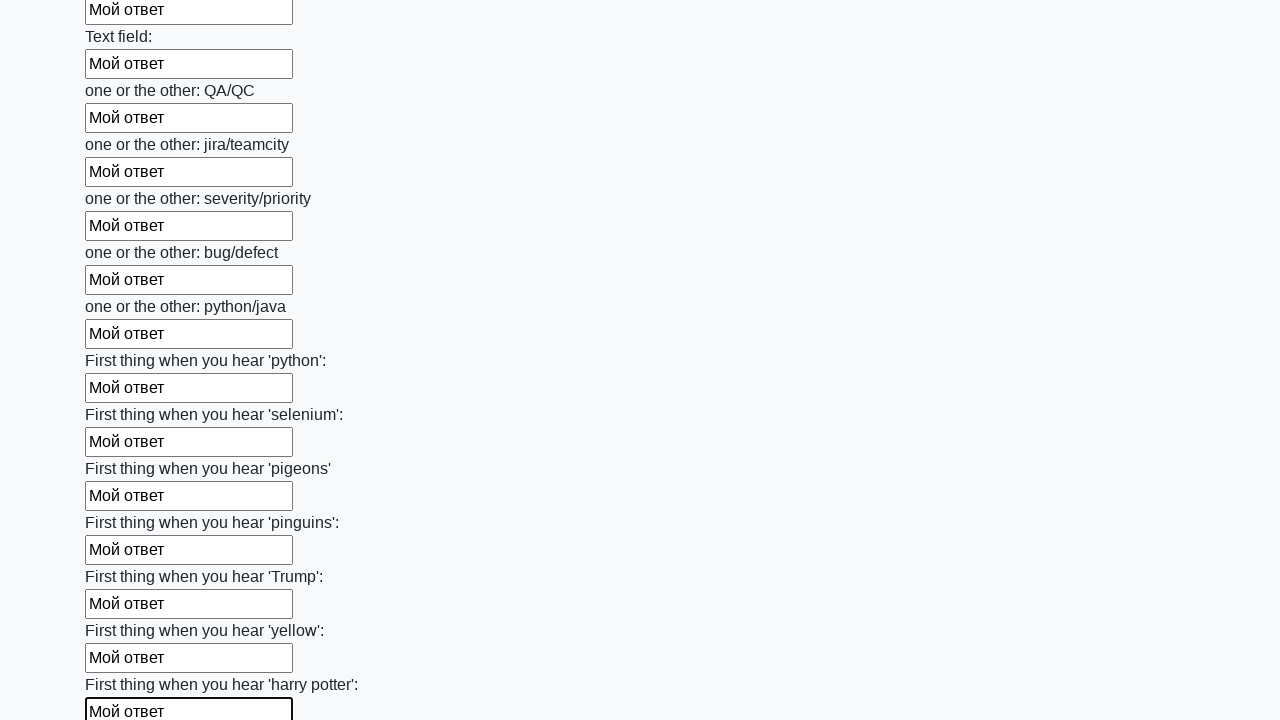

Filled an input field with 'Мой ответ' on input >> nth=99
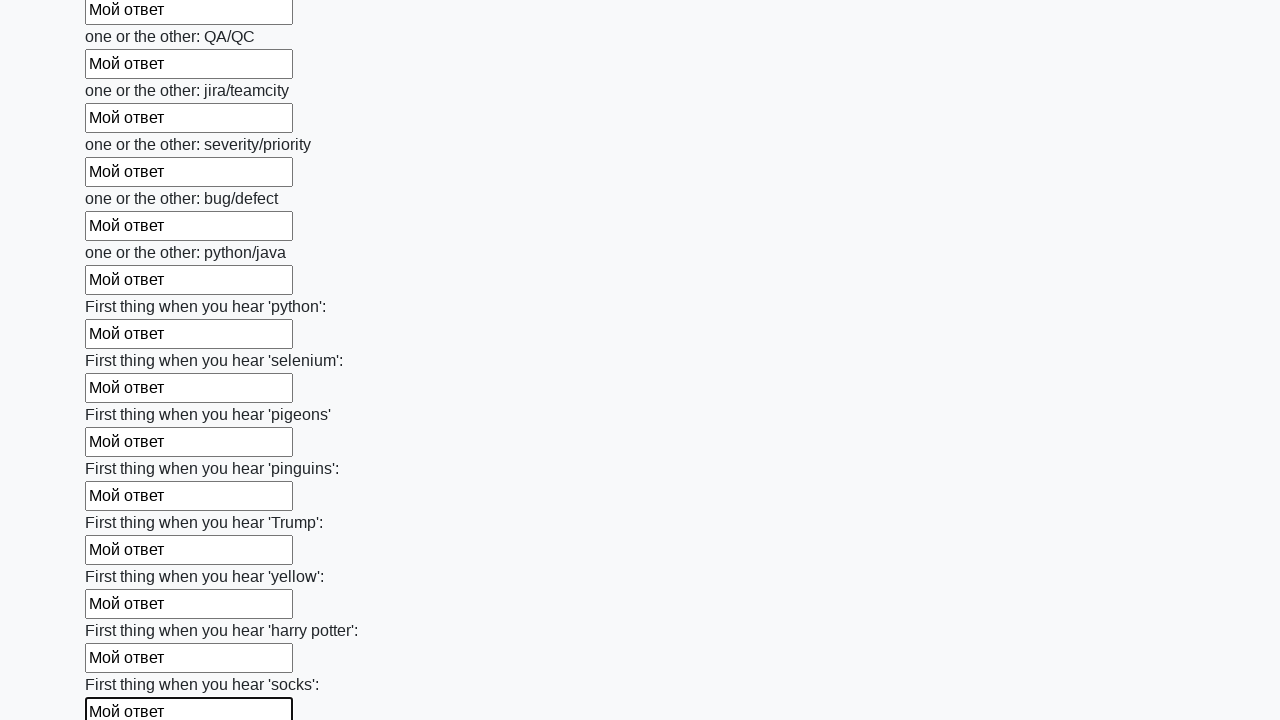

Clicked the submit button at (123, 611) on button.btn
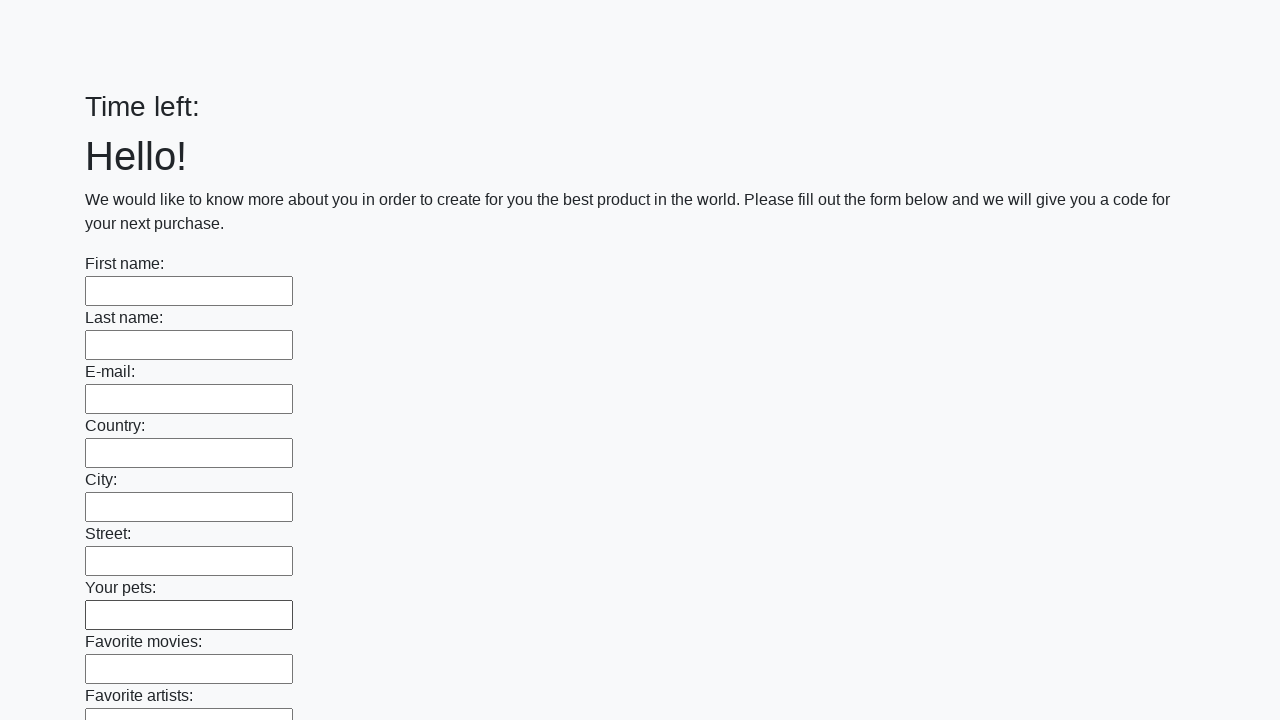

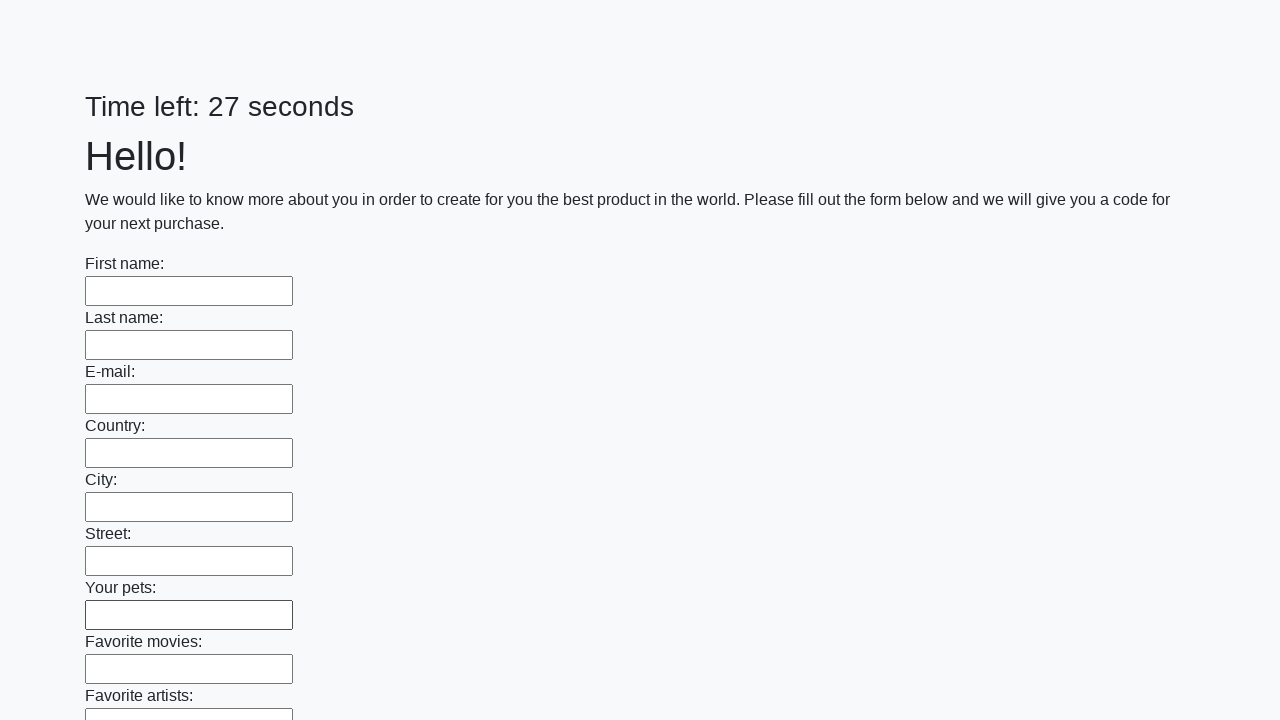